Demonstrates various JavaScript Executor functionalities including entering text in search box, clicking buttons, and visual effects like flashing an element

Starting URL: https://testautomationpractice.blogspot.com/

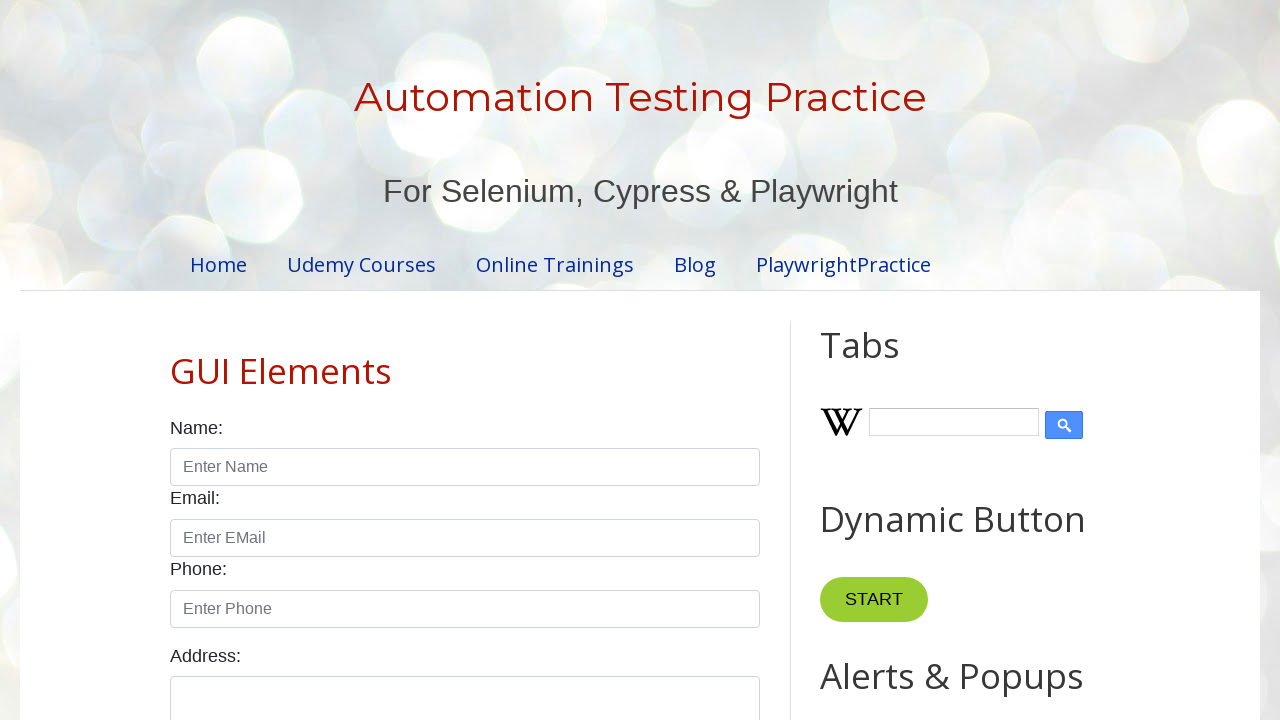

Entered 'tooltip' in Wikipedia search box using JavaScript
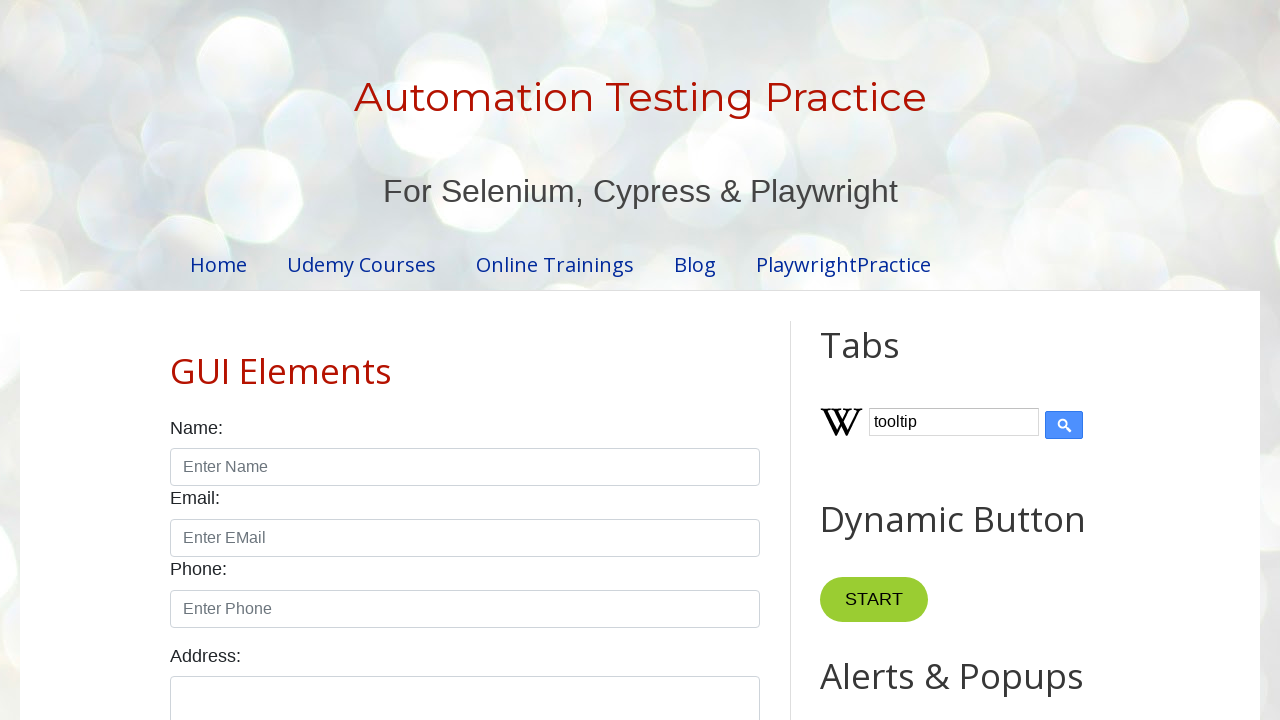

Clicked the submit button to search at (1064, 425) on xpath=//input[@type='submit']
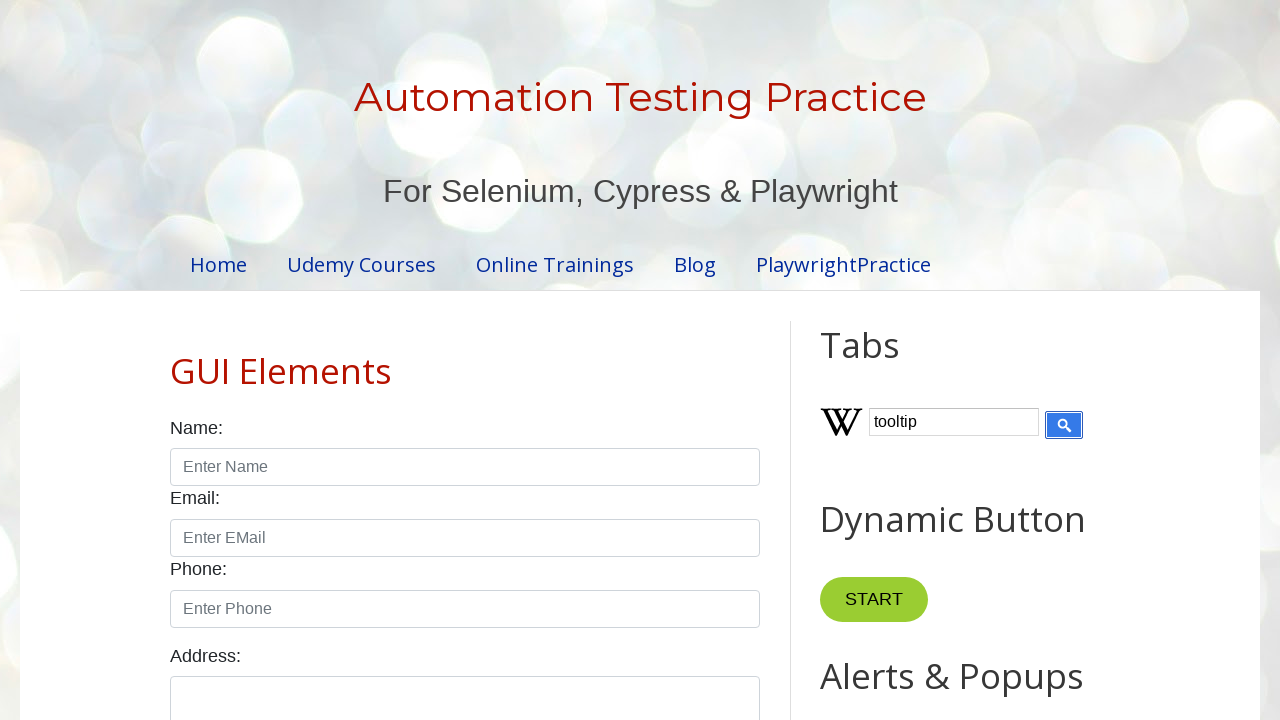

Retrieved original background color of submit button
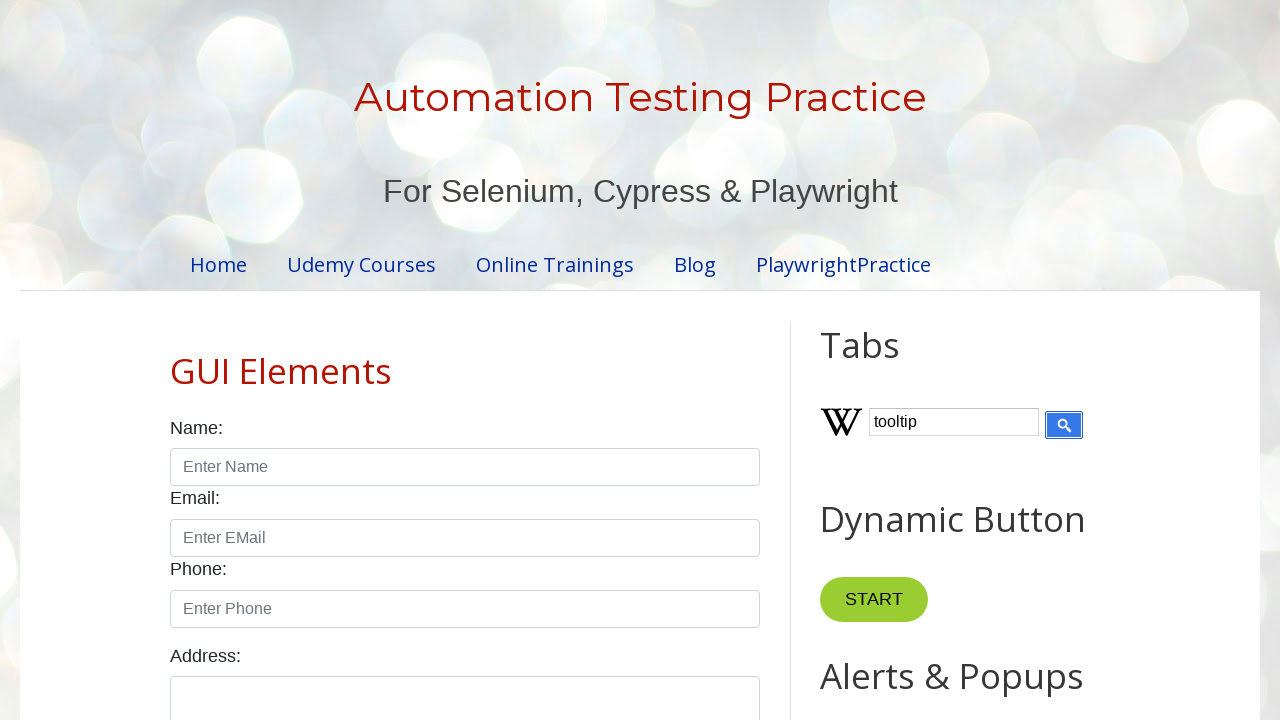

Flashed submit button black (flash cycle 1/20)
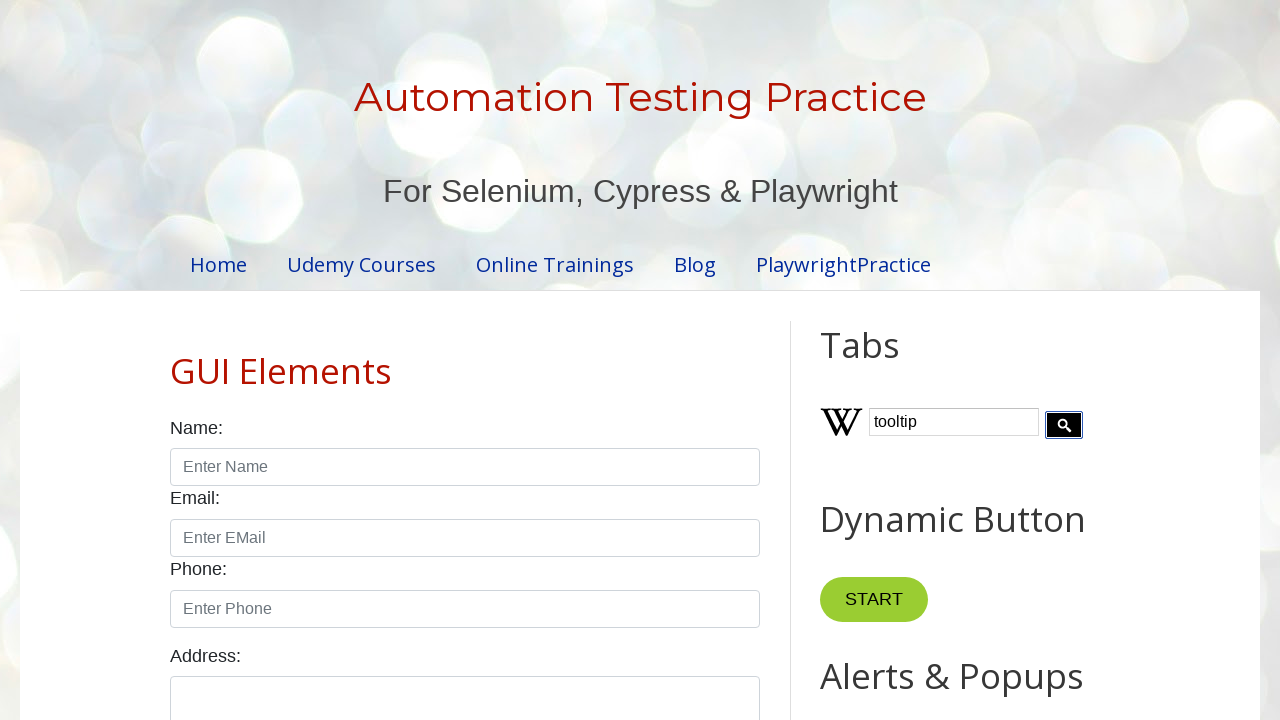

Waited 80ms during flash cycle 1/20
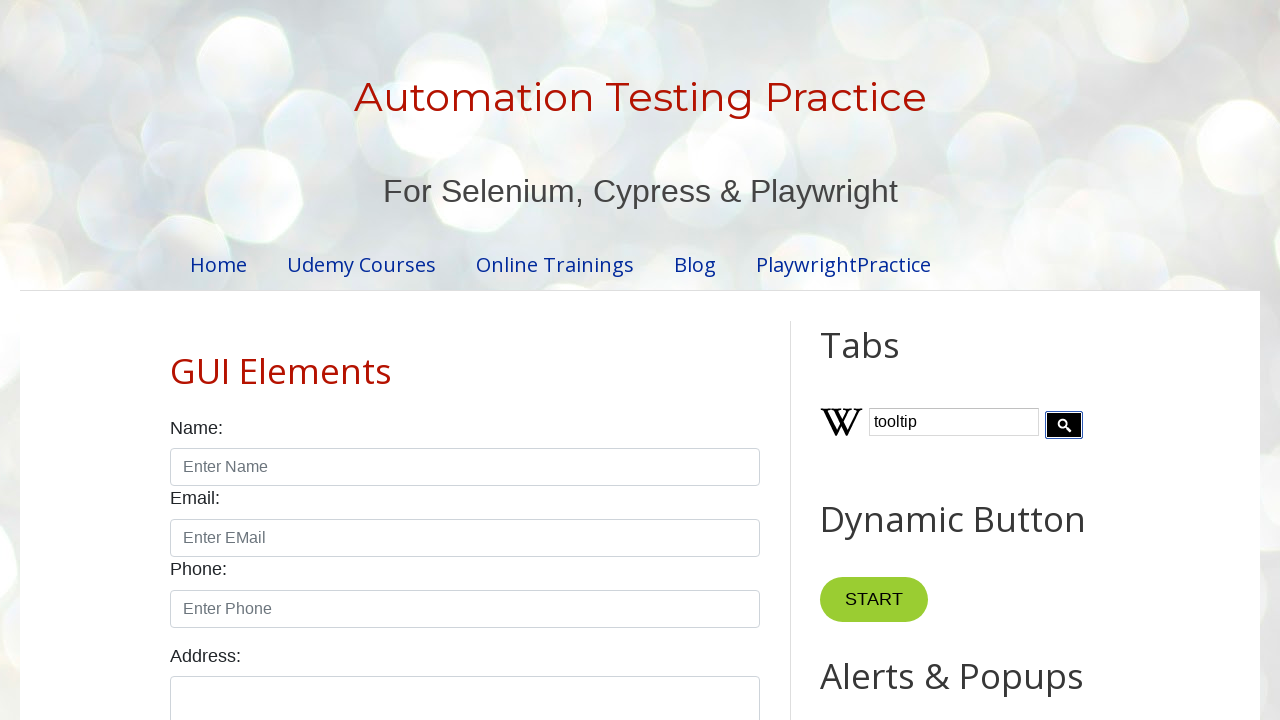

Restored submit button original color (flash cycle 1/20)
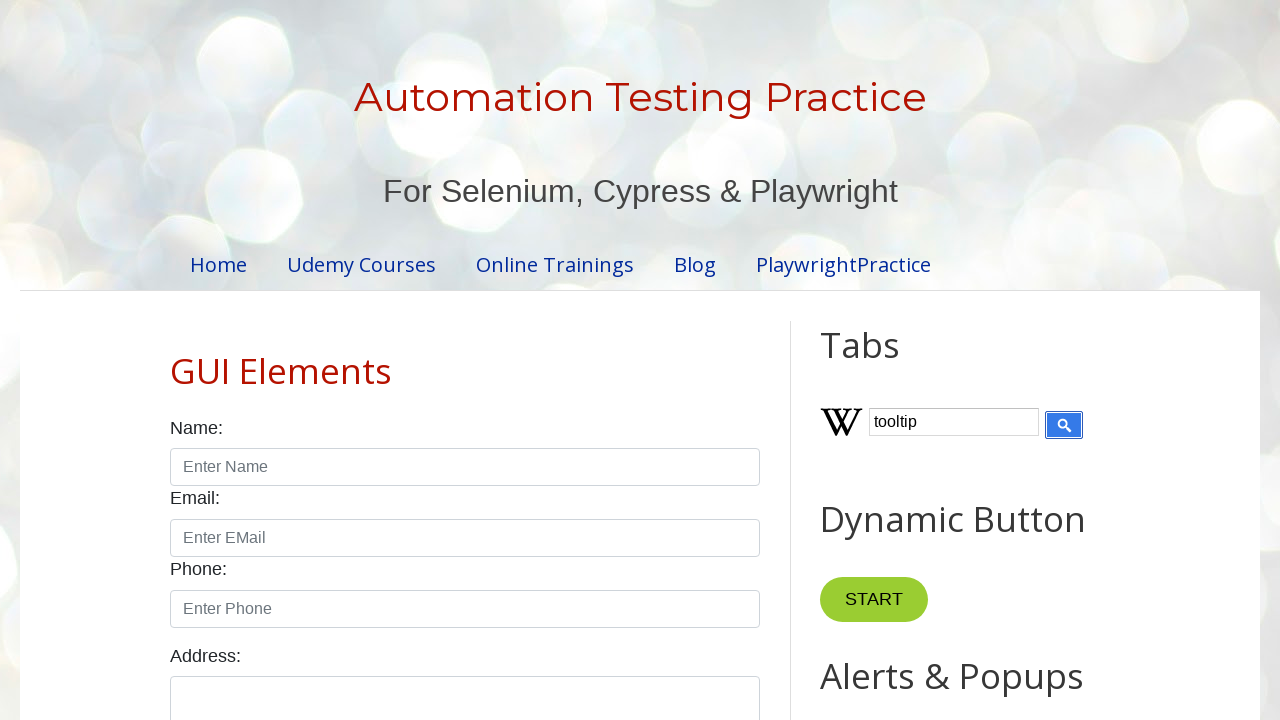

Waited 80ms during flash cycle 1/20
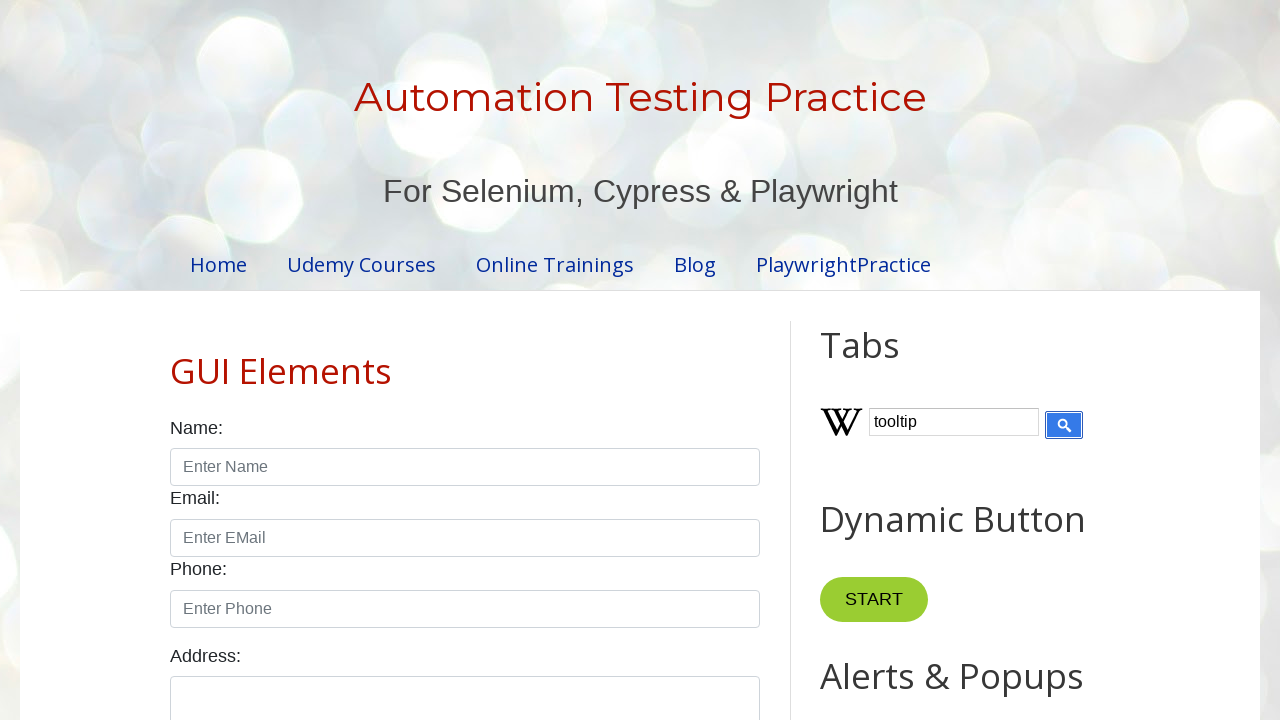

Flashed submit button black (flash cycle 2/20)
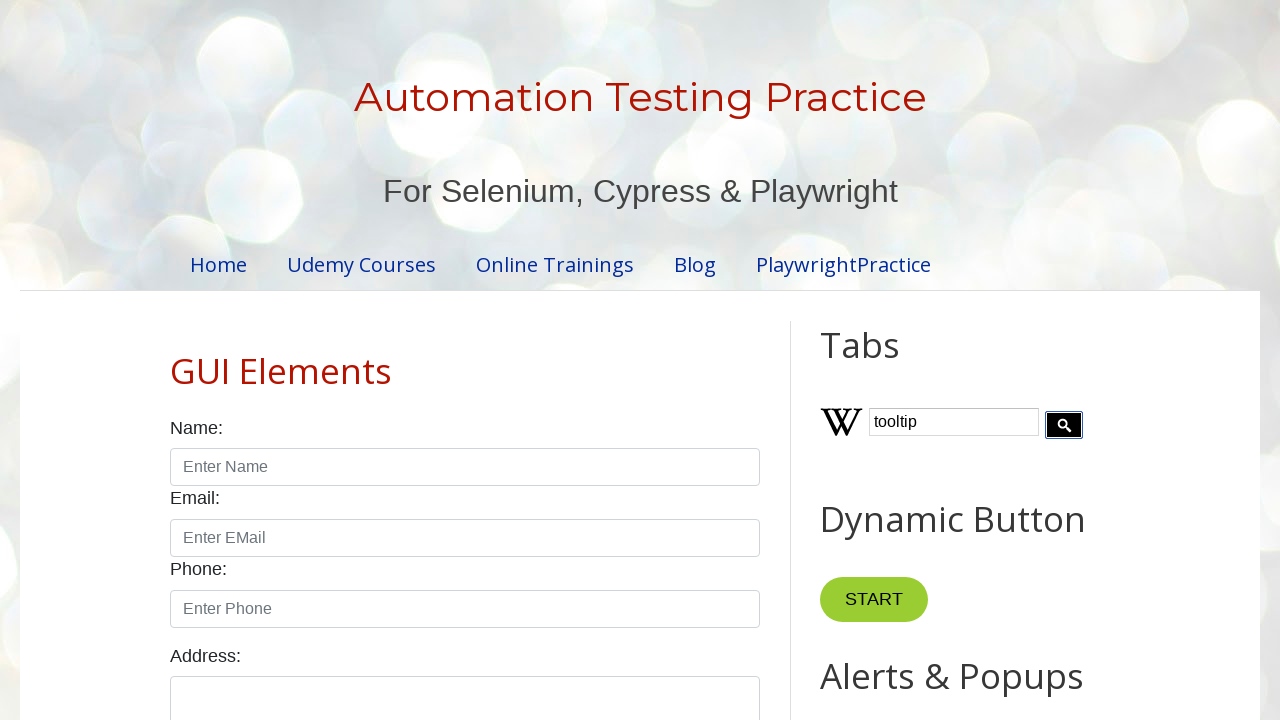

Waited 80ms during flash cycle 2/20
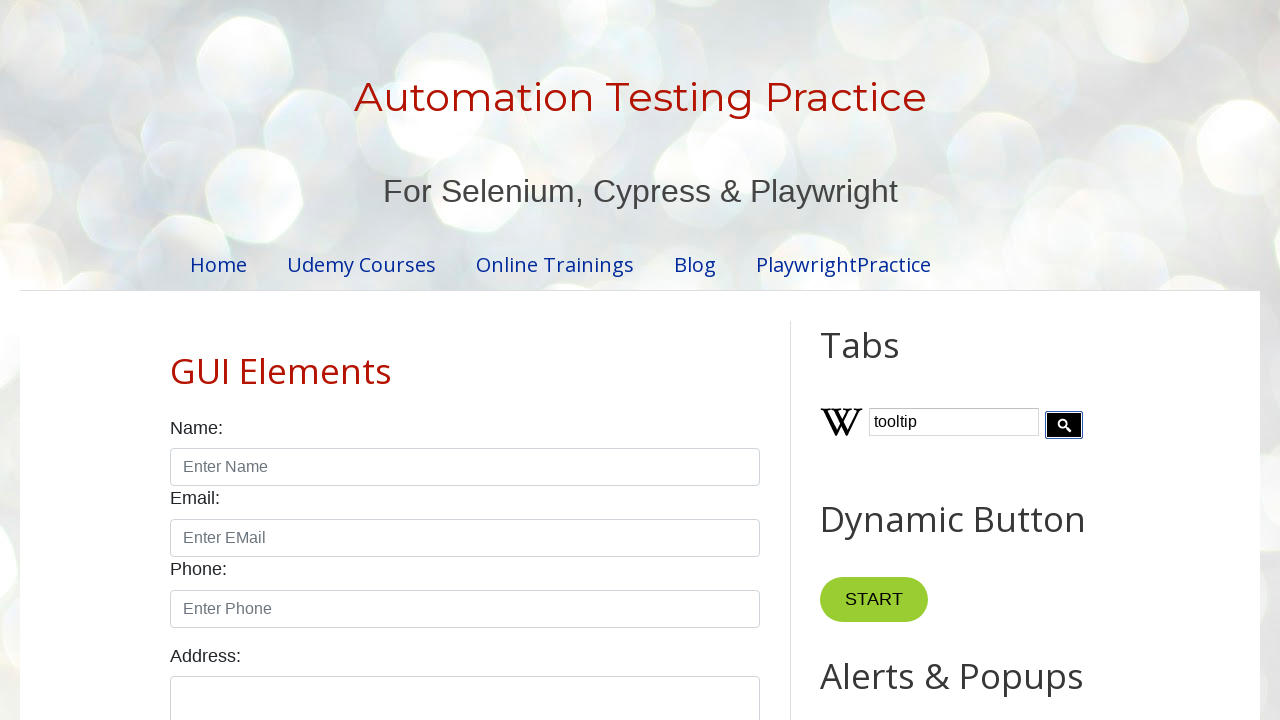

Restored submit button original color (flash cycle 2/20)
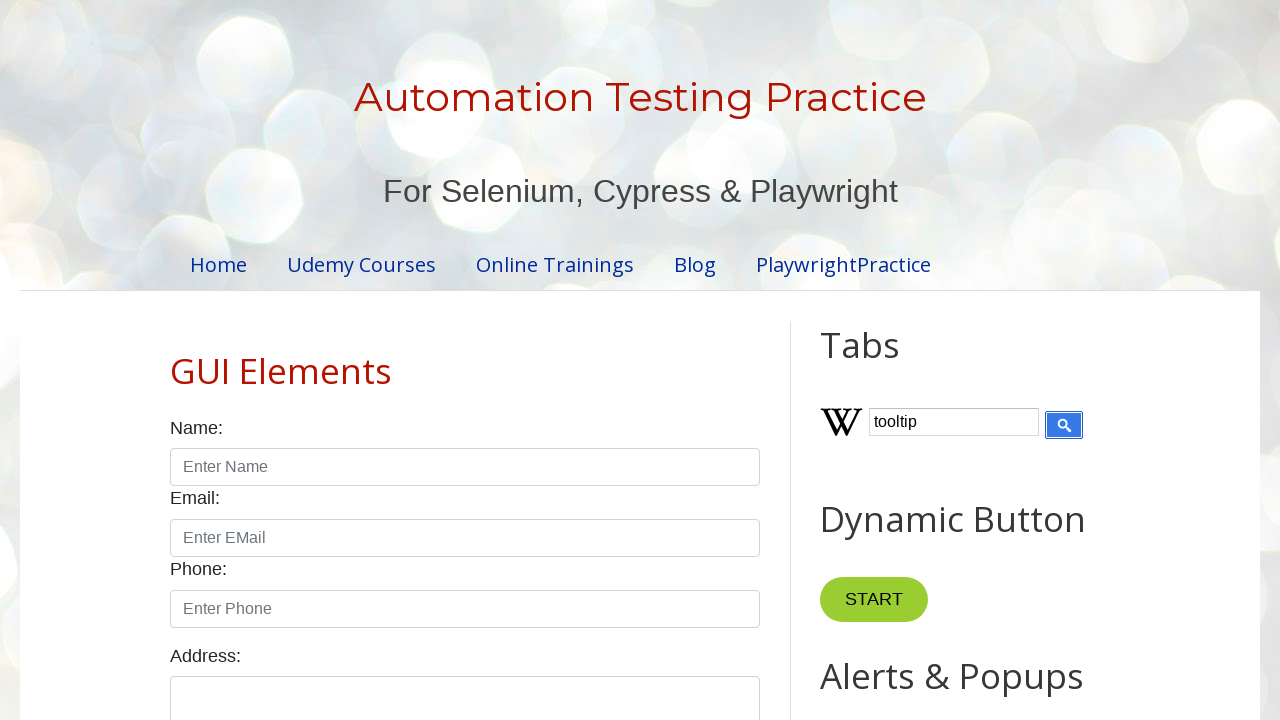

Waited 80ms during flash cycle 2/20
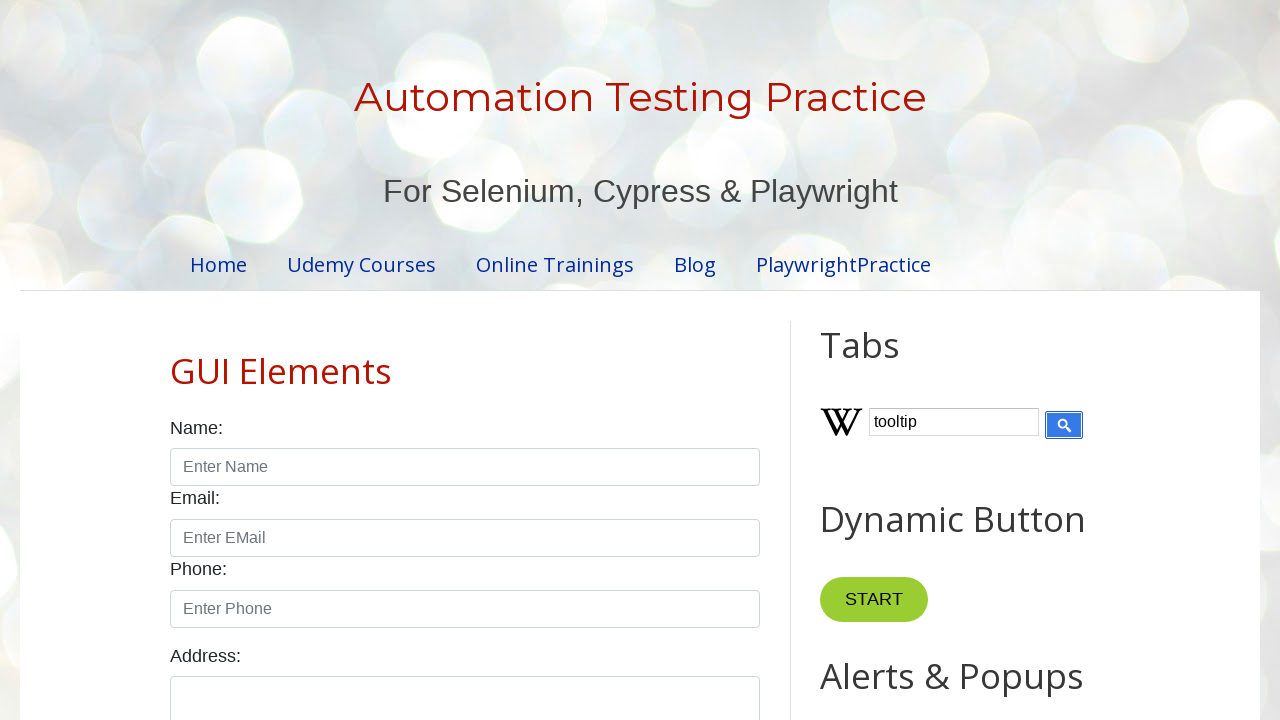

Flashed submit button black (flash cycle 3/20)
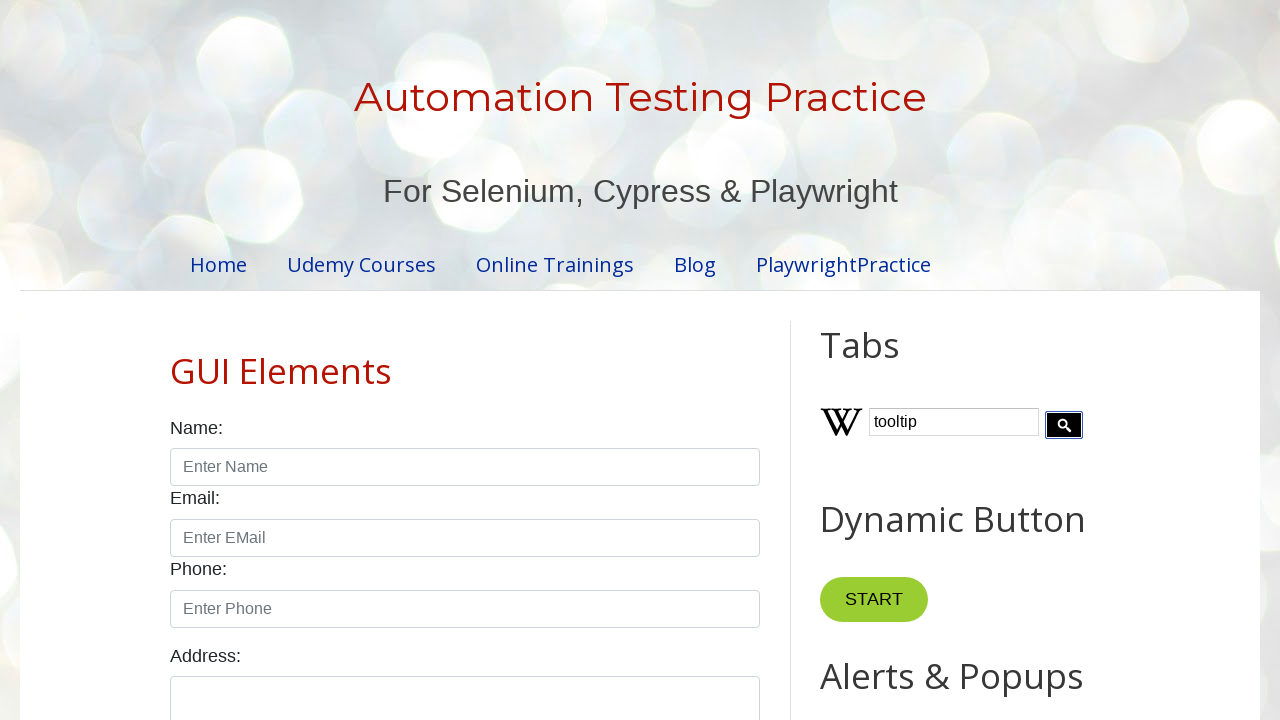

Waited 80ms during flash cycle 3/20
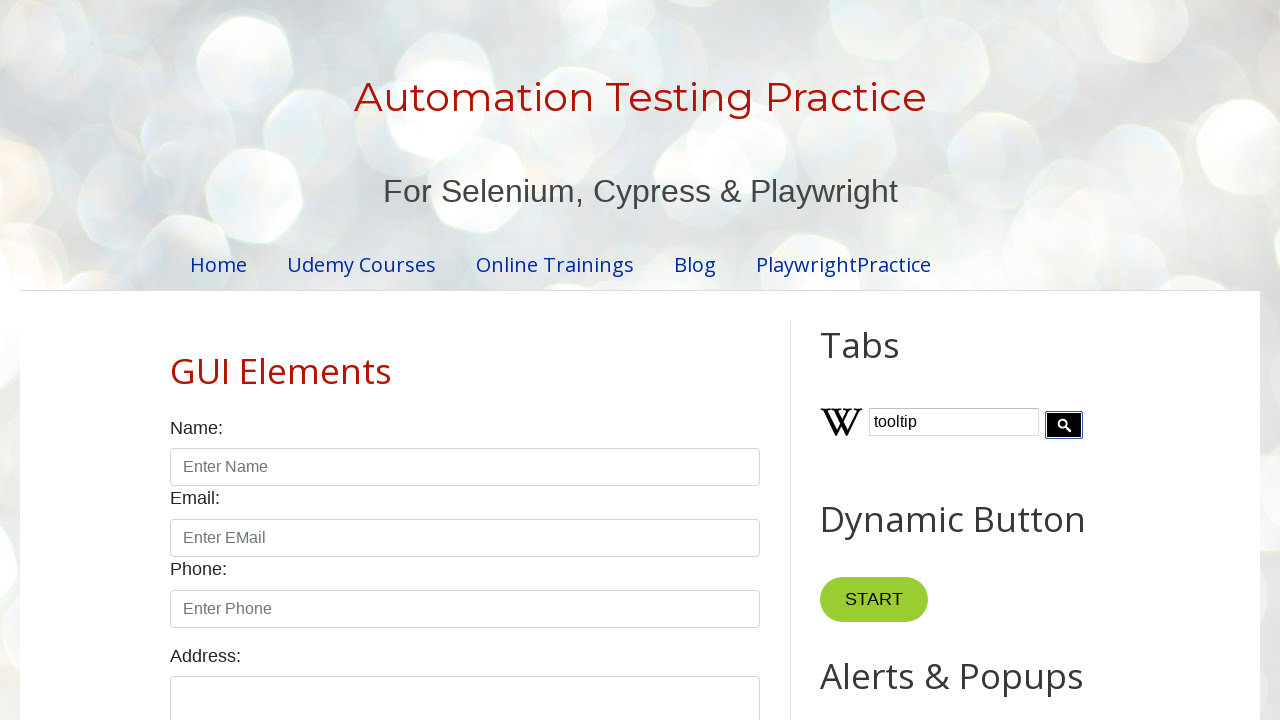

Restored submit button original color (flash cycle 3/20)
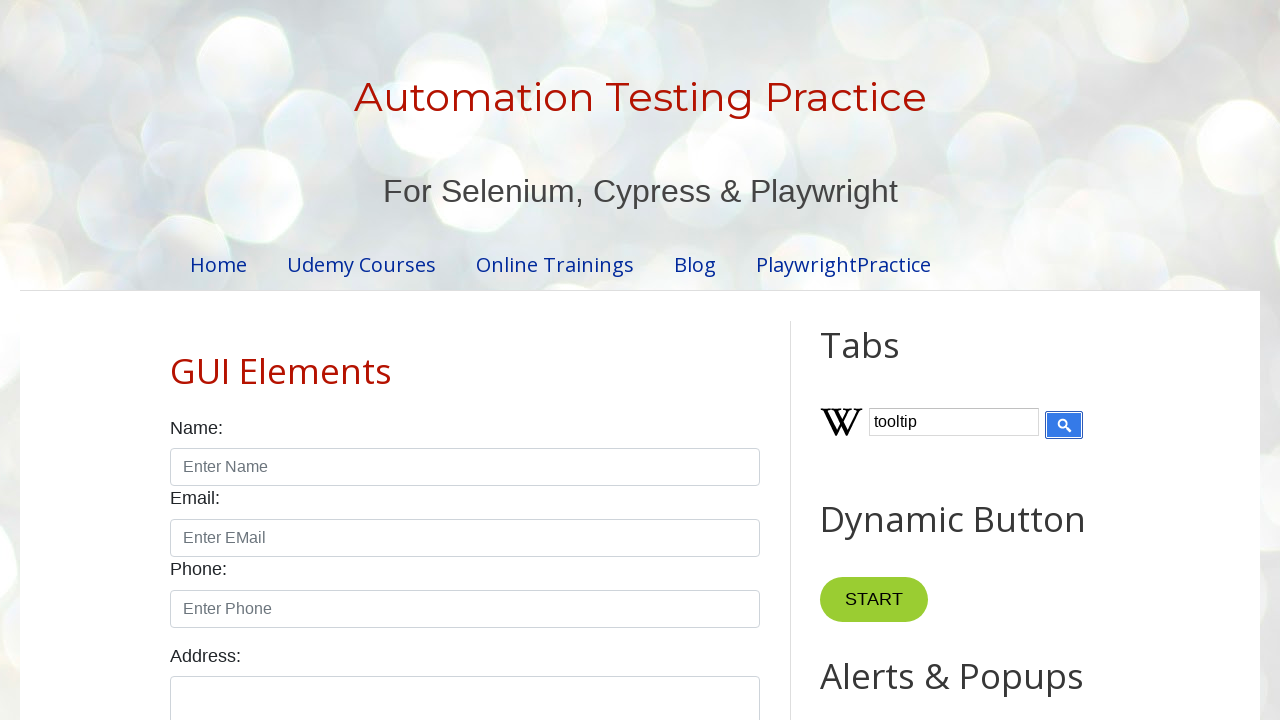

Waited 80ms during flash cycle 3/20
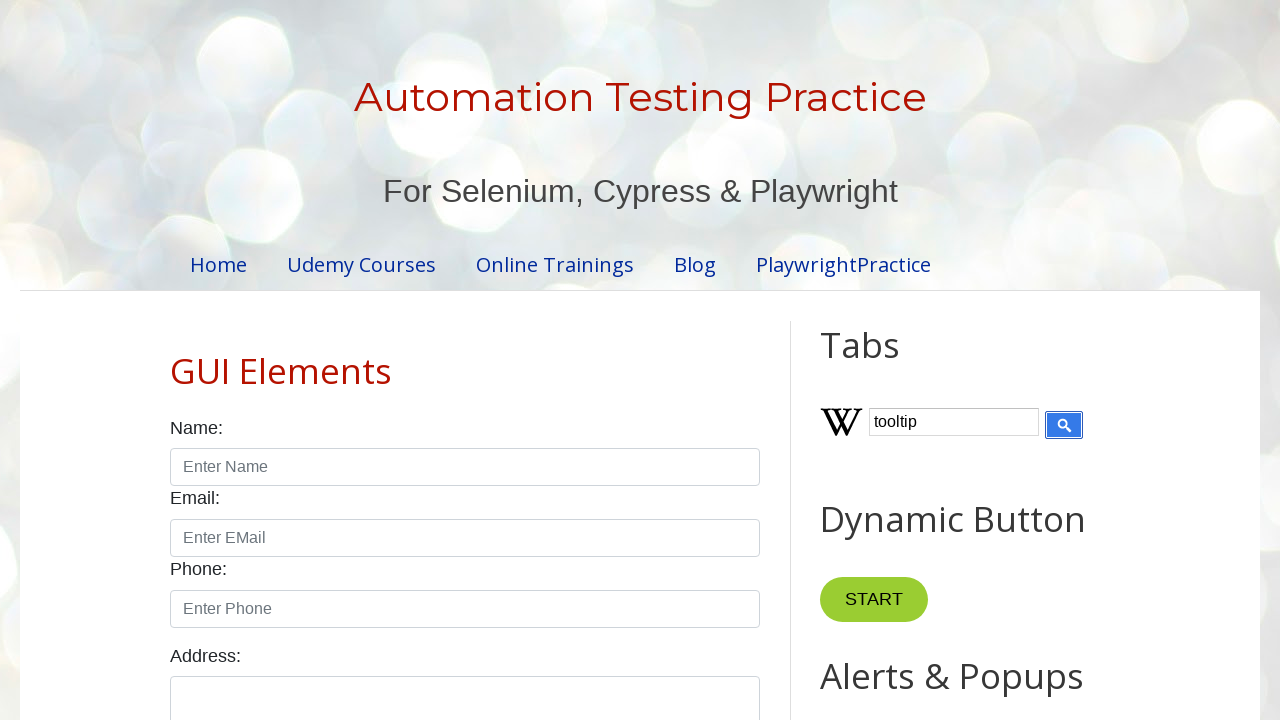

Flashed submit button black (flash cycle 4/20)
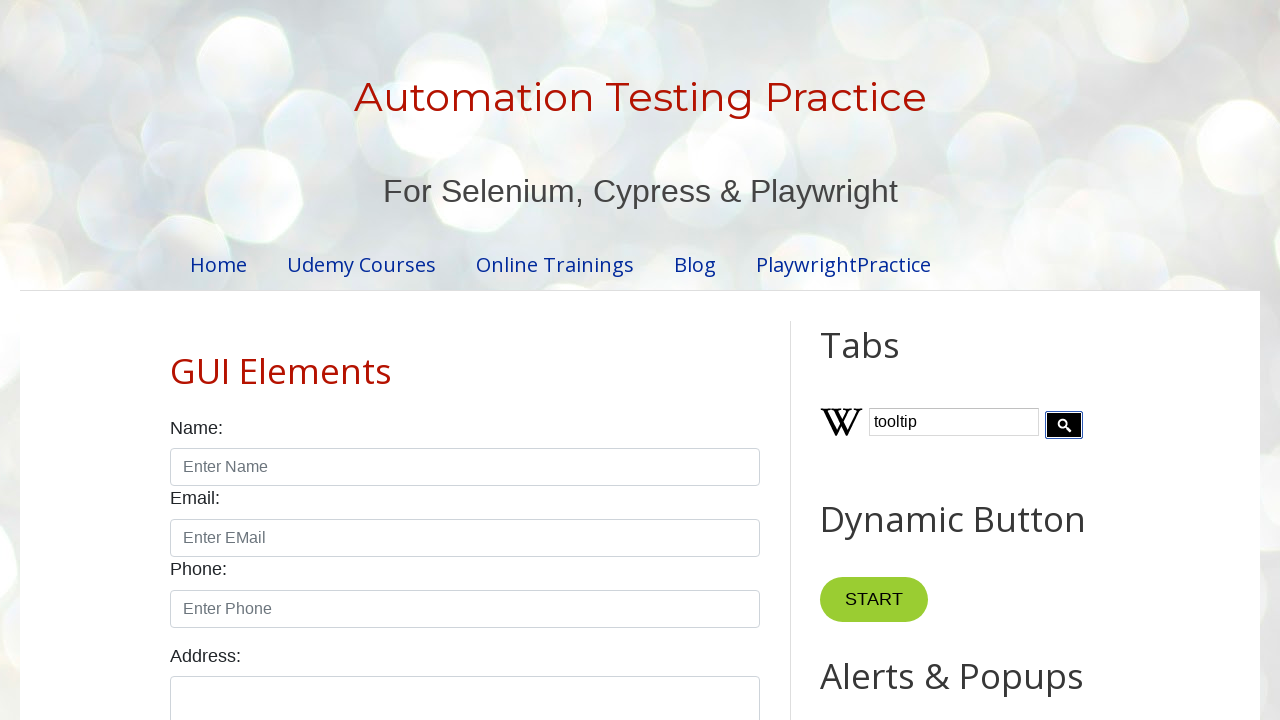

Waited 80ms during flash cycle 4/20
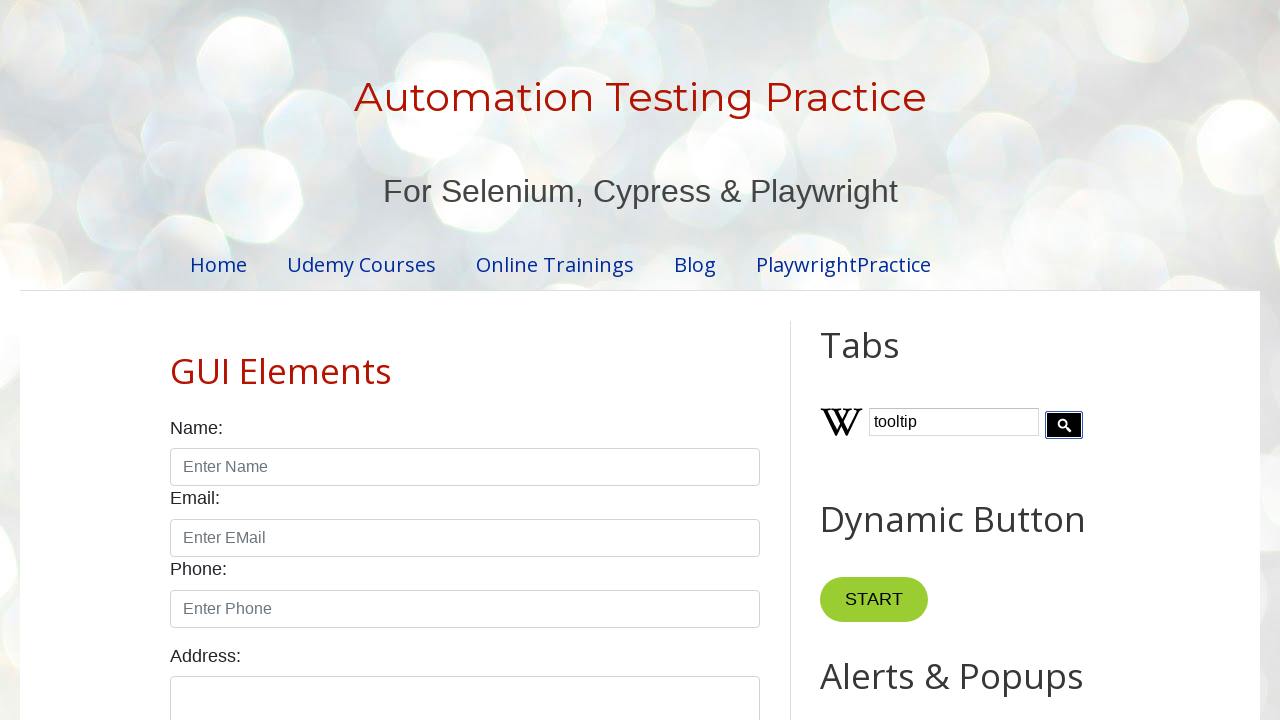

Restored submit button original color (flash cycle 4/20)
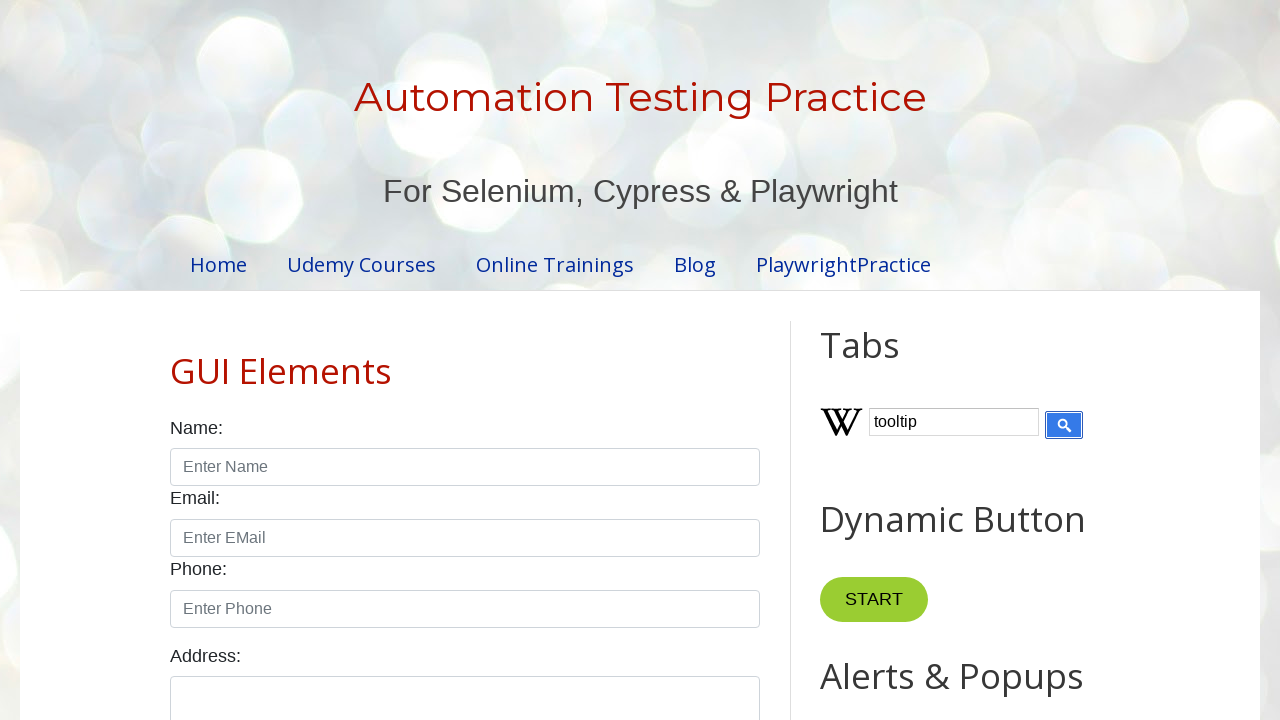

Waited 80ms during flash cycle 4/20
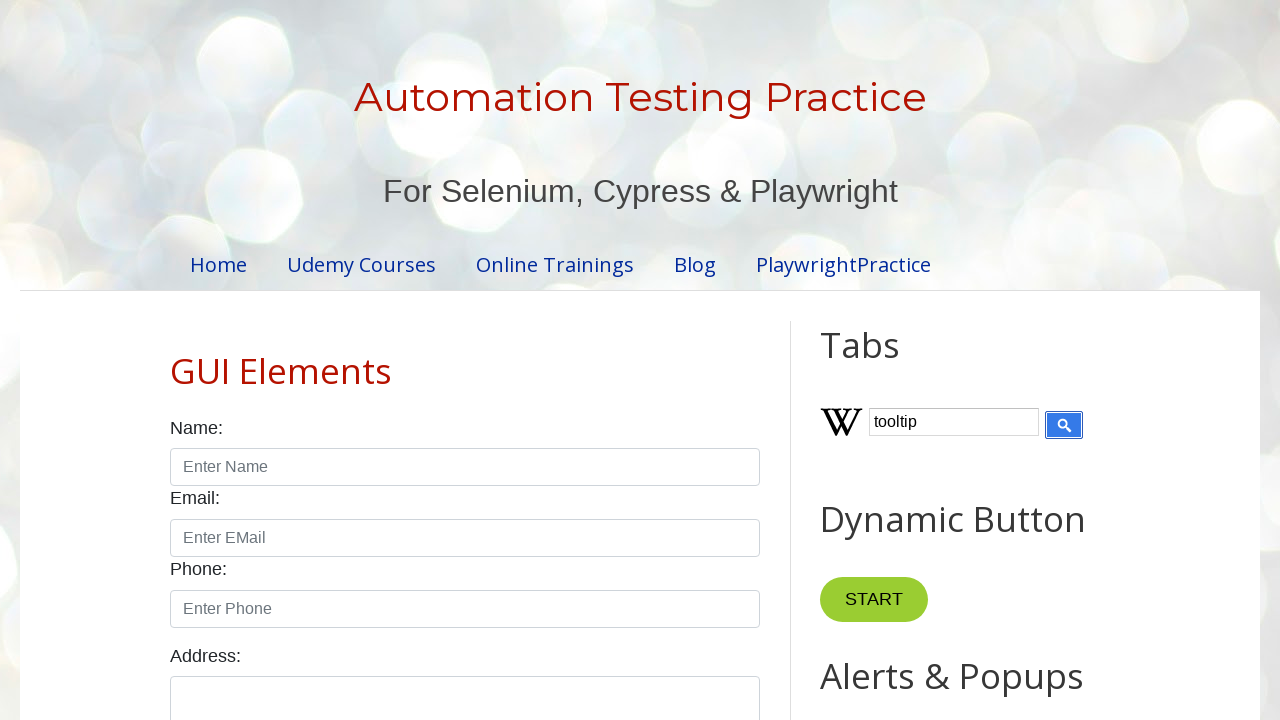

Flashed submit button black (flash cycle 5/20)
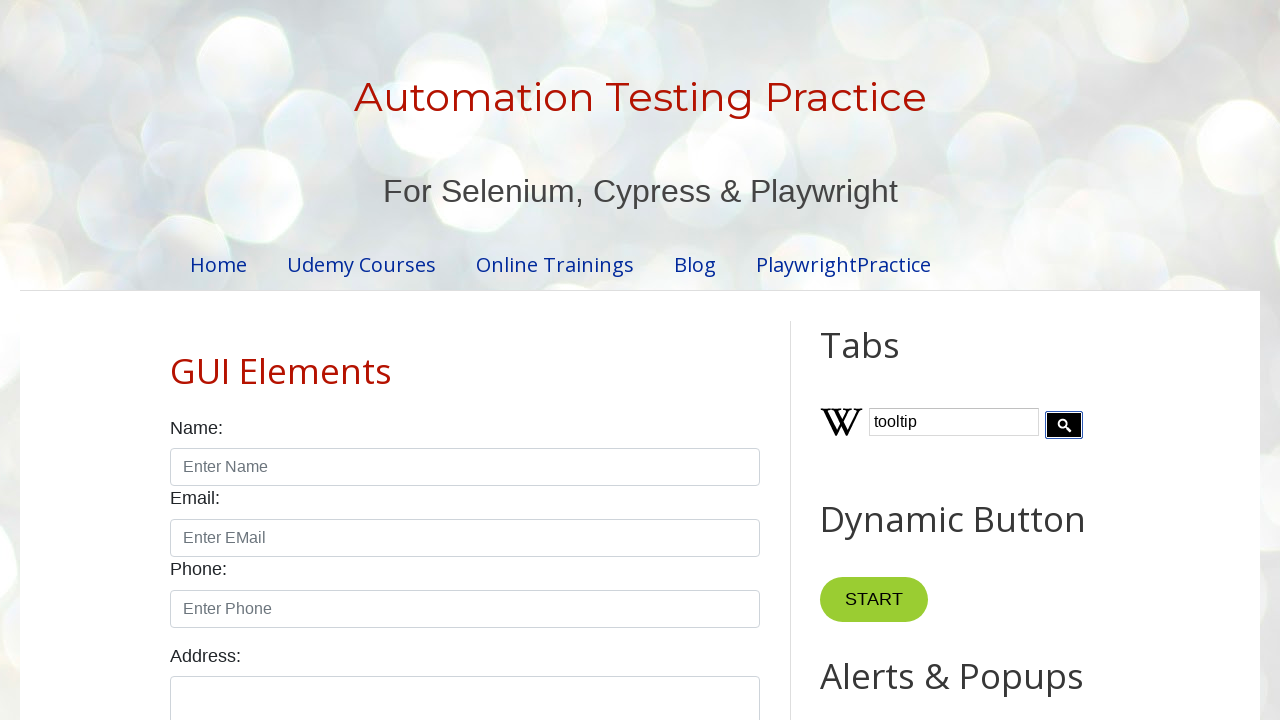

Waited 80ms during flash cycle 5/20
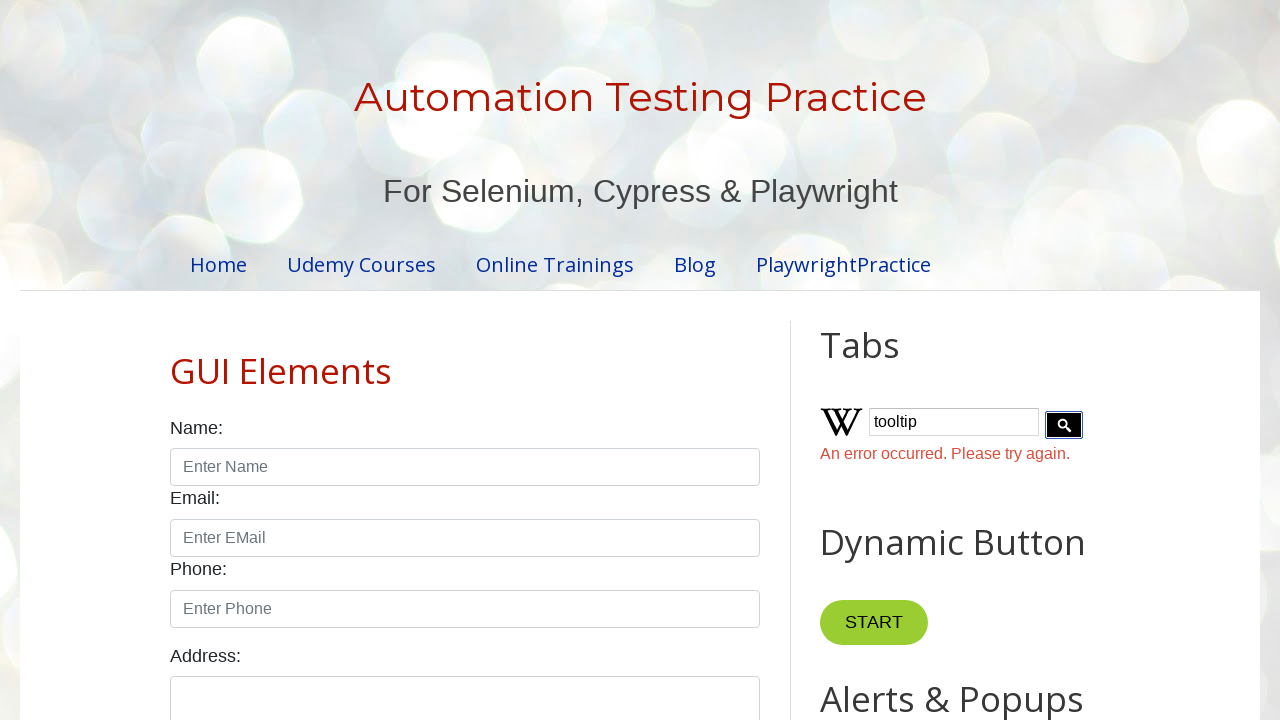

Restored submit button original color (flash cycle 5/20)
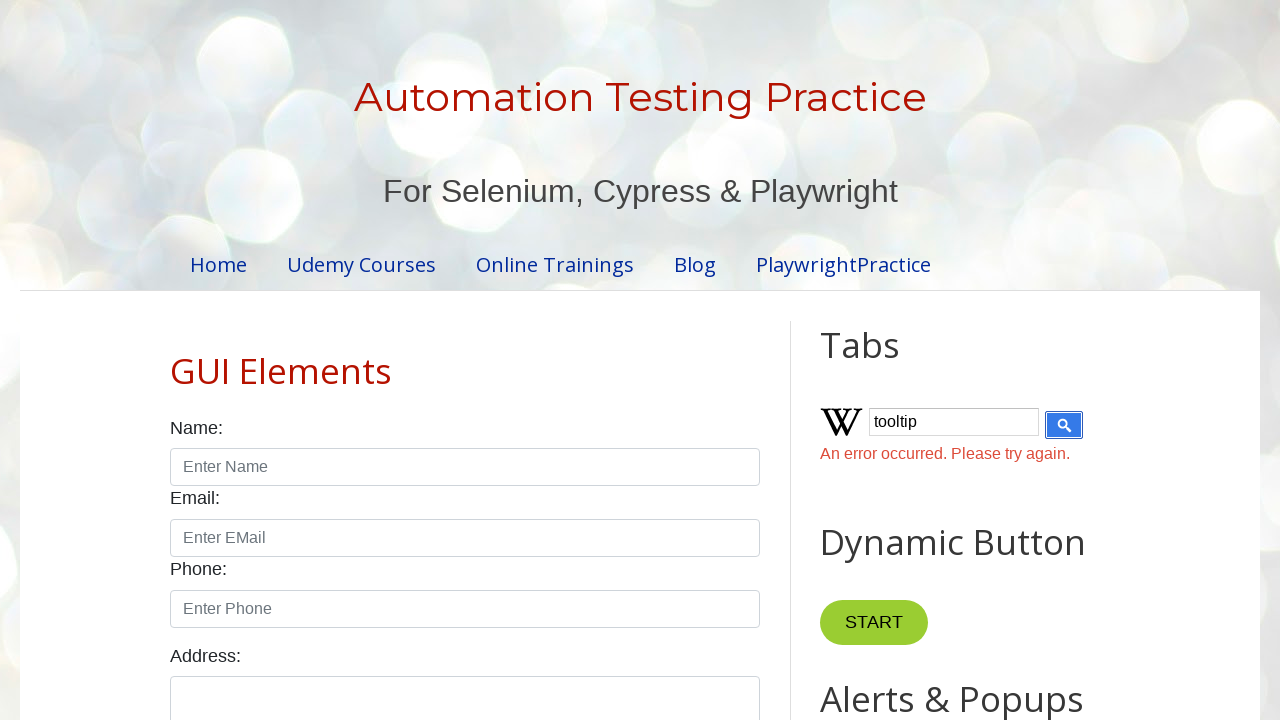

Waited 80ms during flash cycle 5/20
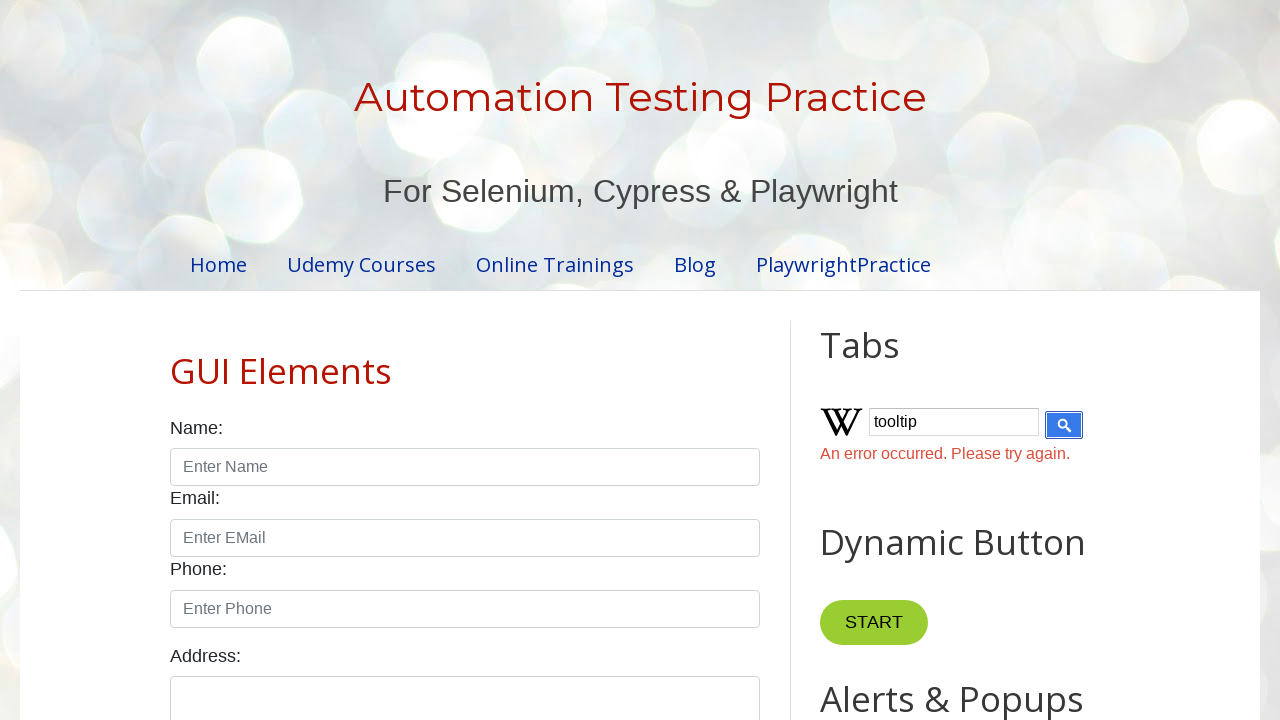

Flashed submit button black (flash cycle 6/20)
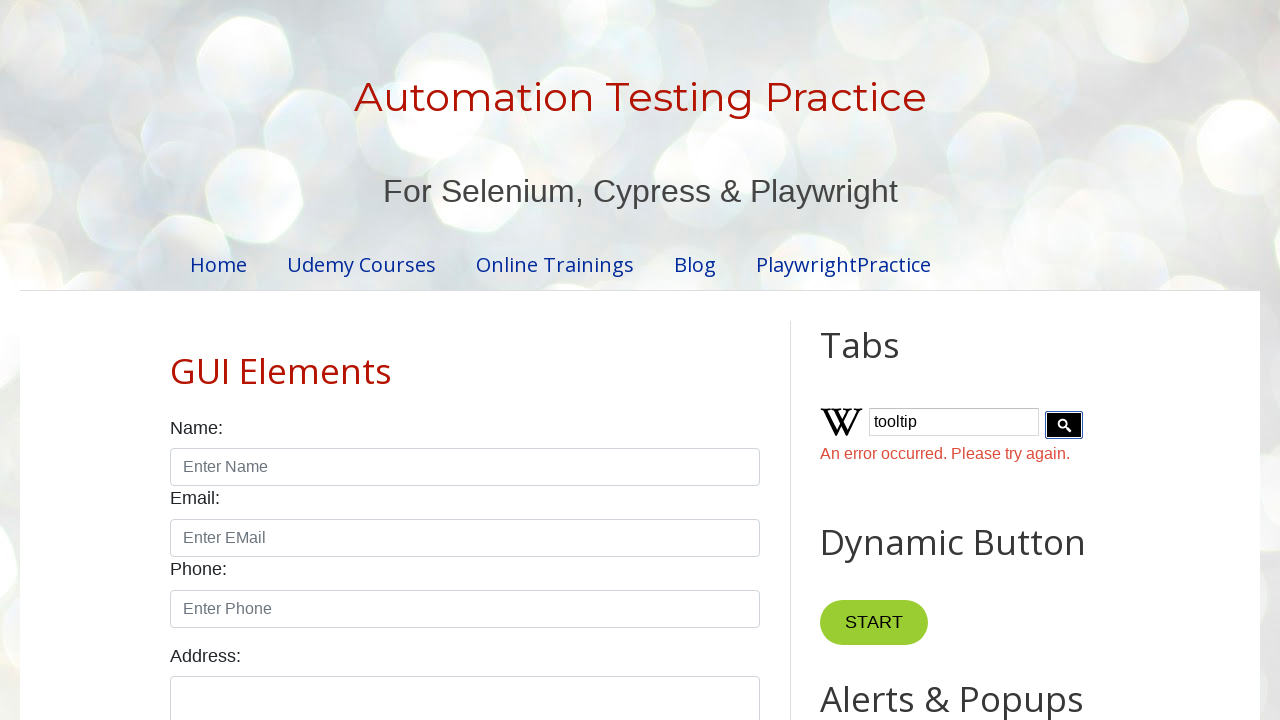

Waited 80ms during flash cycle 6/20
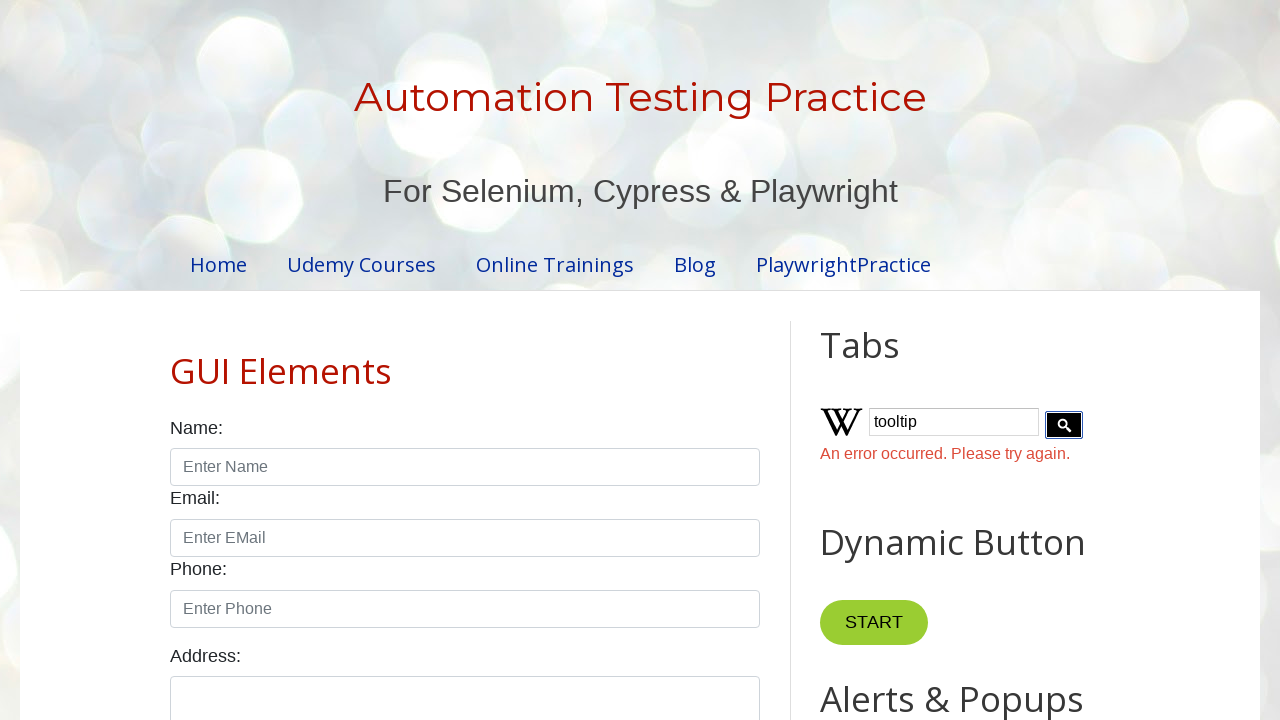

Restored submit button original color (flash cycle 6/20)
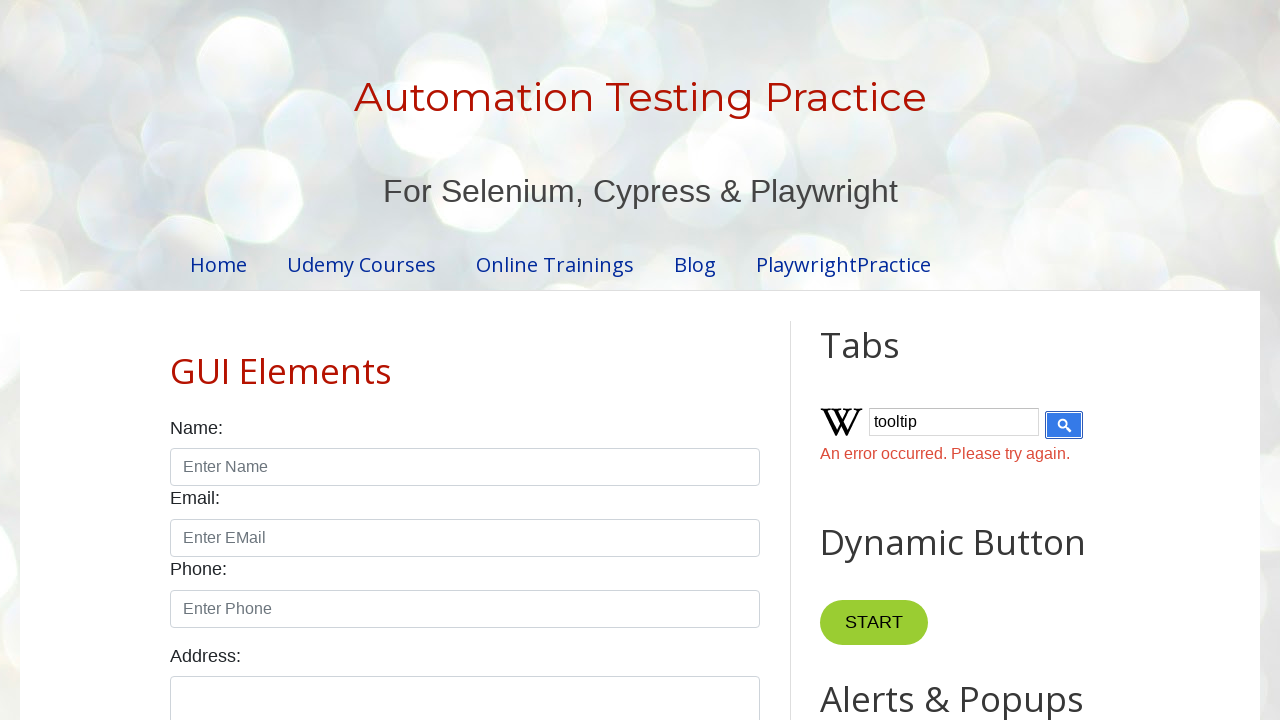

Waited 80ms during flash cycle 6/20
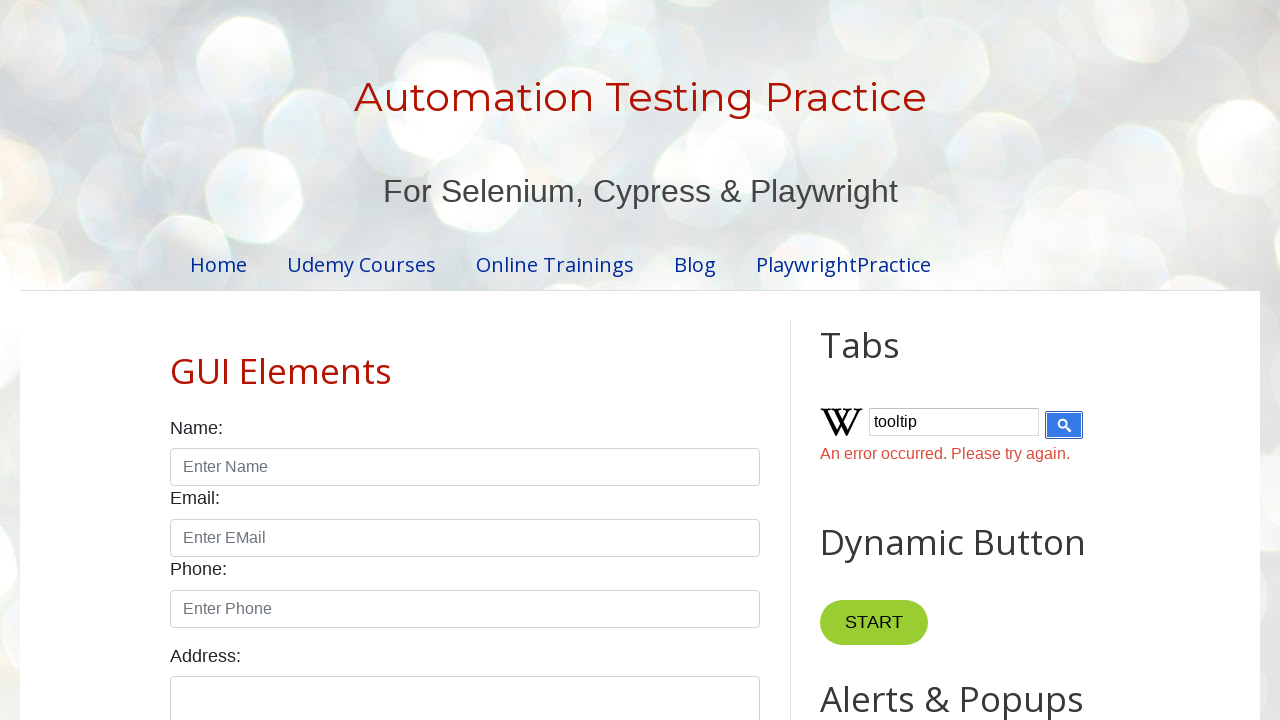

Flashed submit button black (flash cycle 7/20)
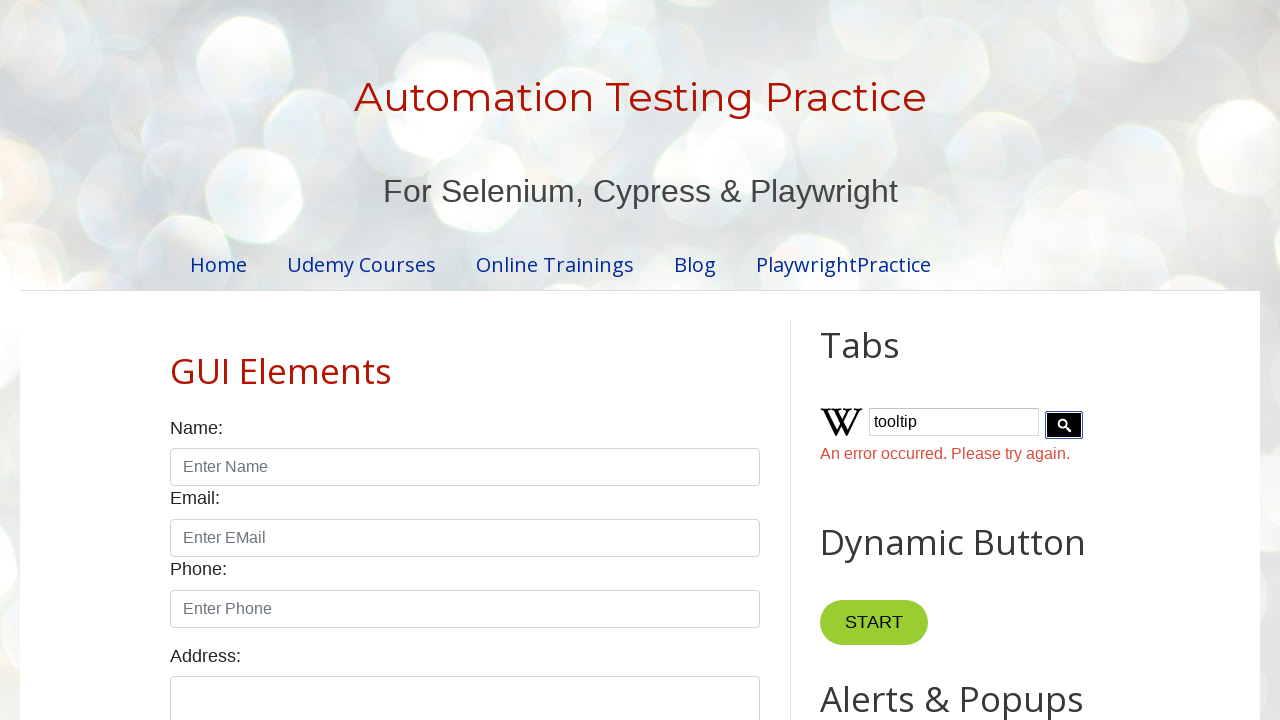

Waited 80ms during flash cycle 7/20
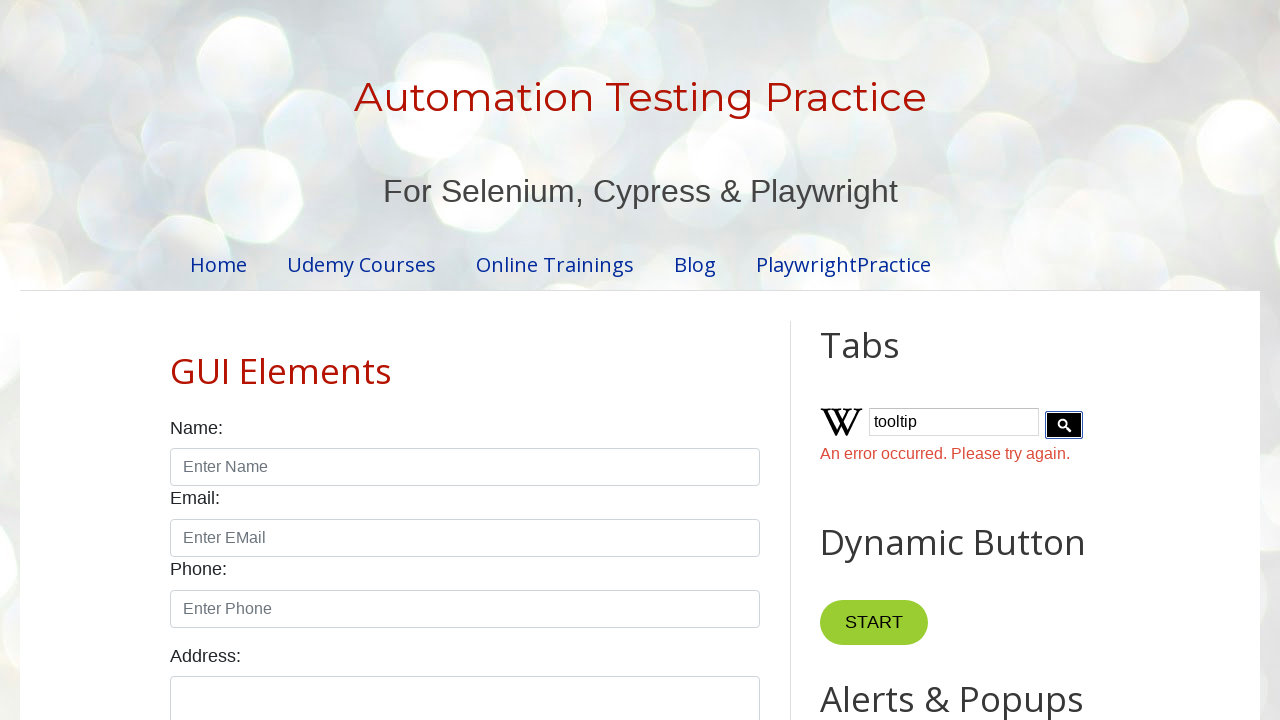

Restored submit button original color (flash cycle 7/20)
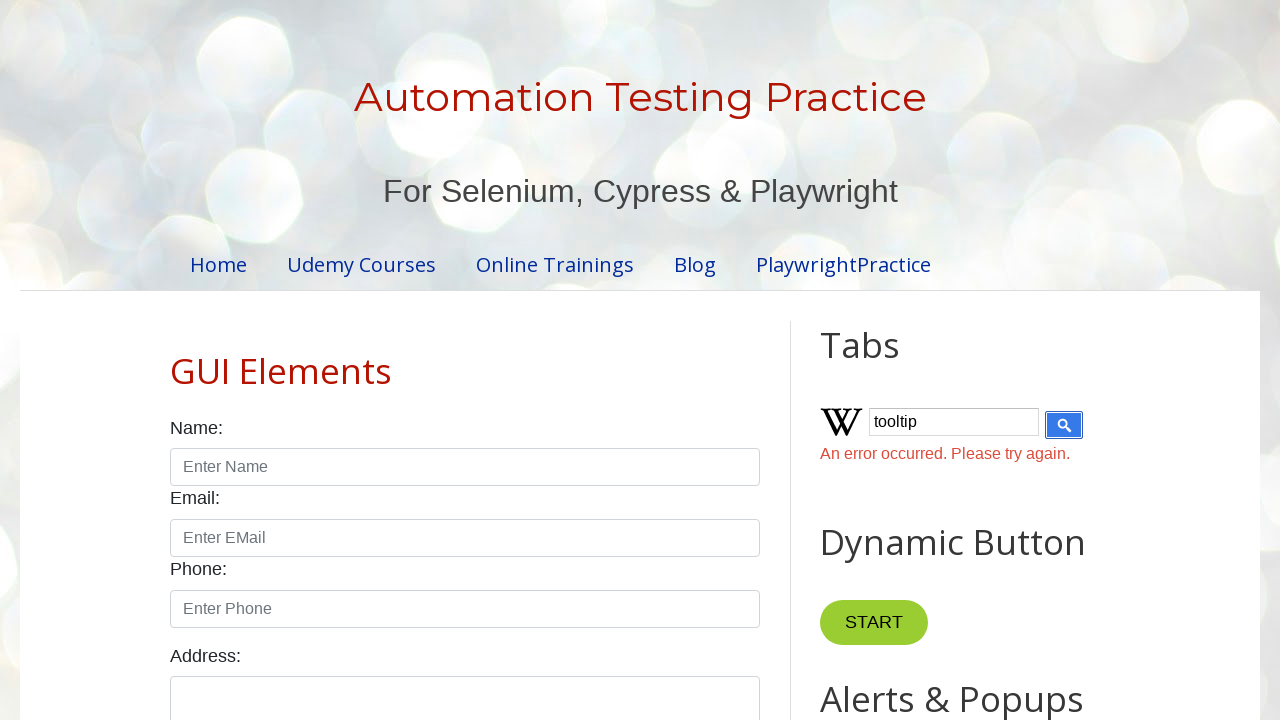

Waited 80ms during flash cycle 7/20
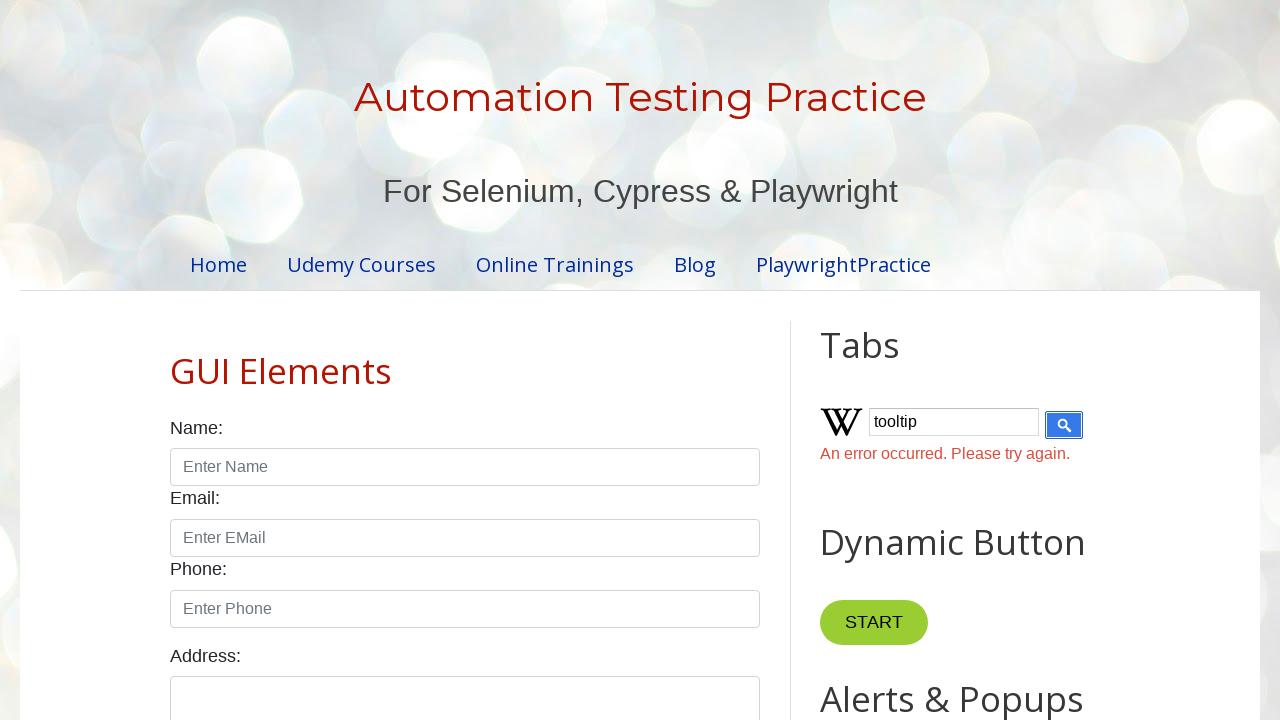

Flashed submit button black (flash cycle 8/20)
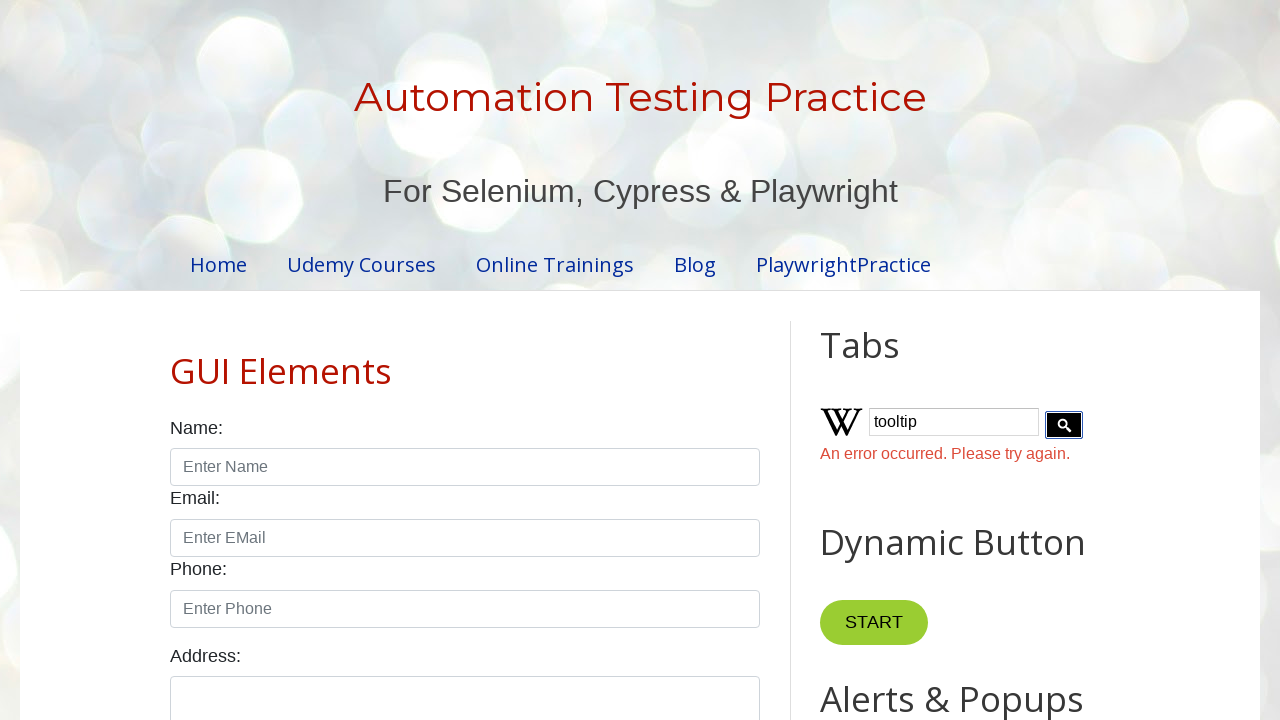

Waited 80ms during flash cycle 8/20
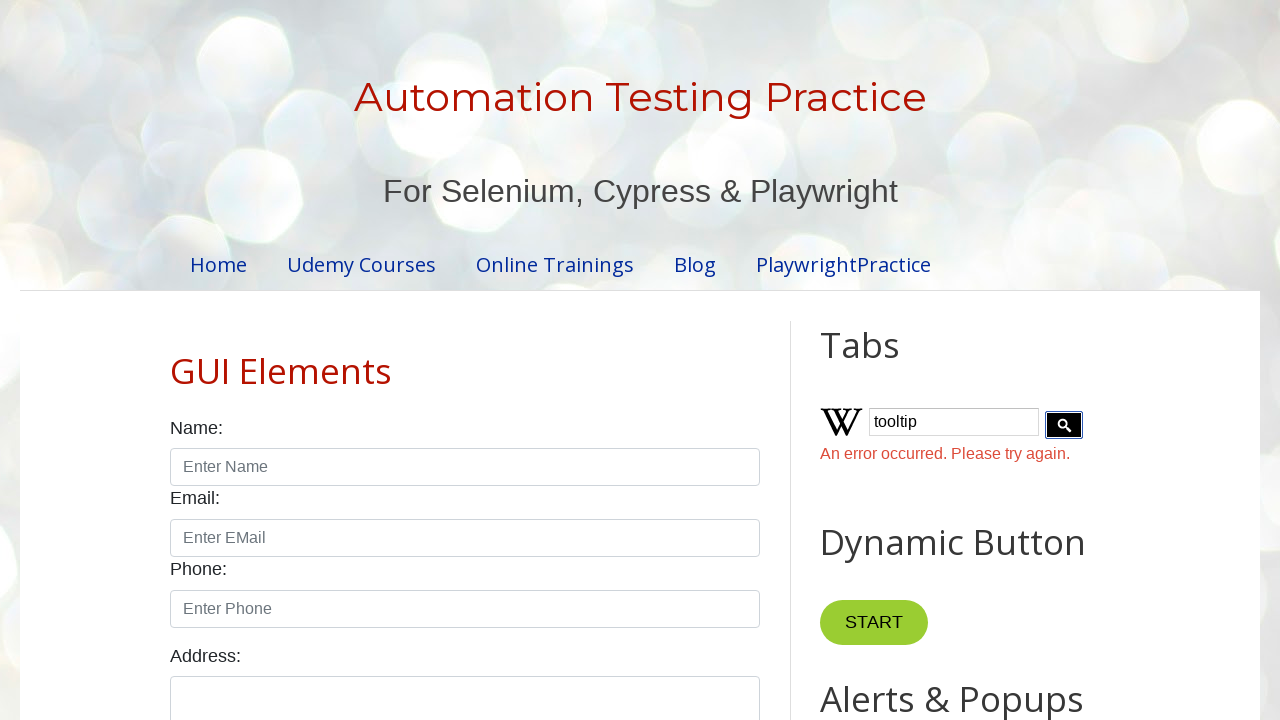

Restored submit button original color (flash cycle 8/20)
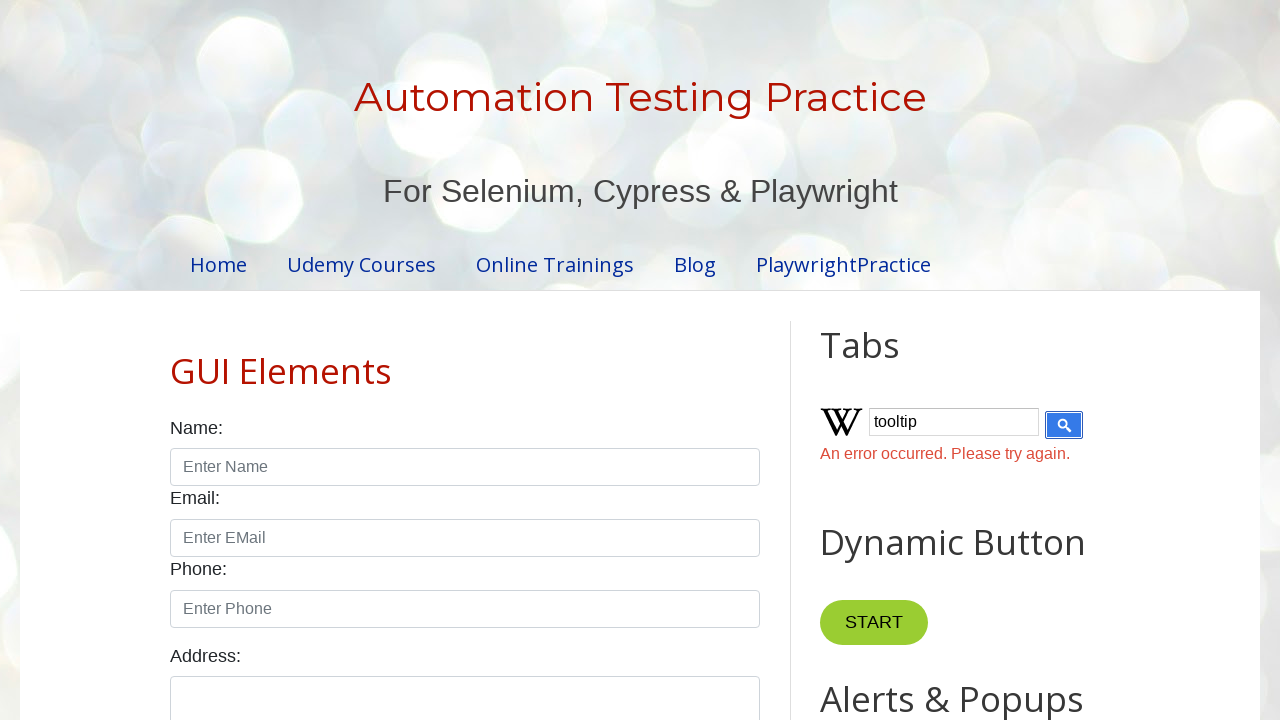

Waited 80ms during flash cycle 8/20
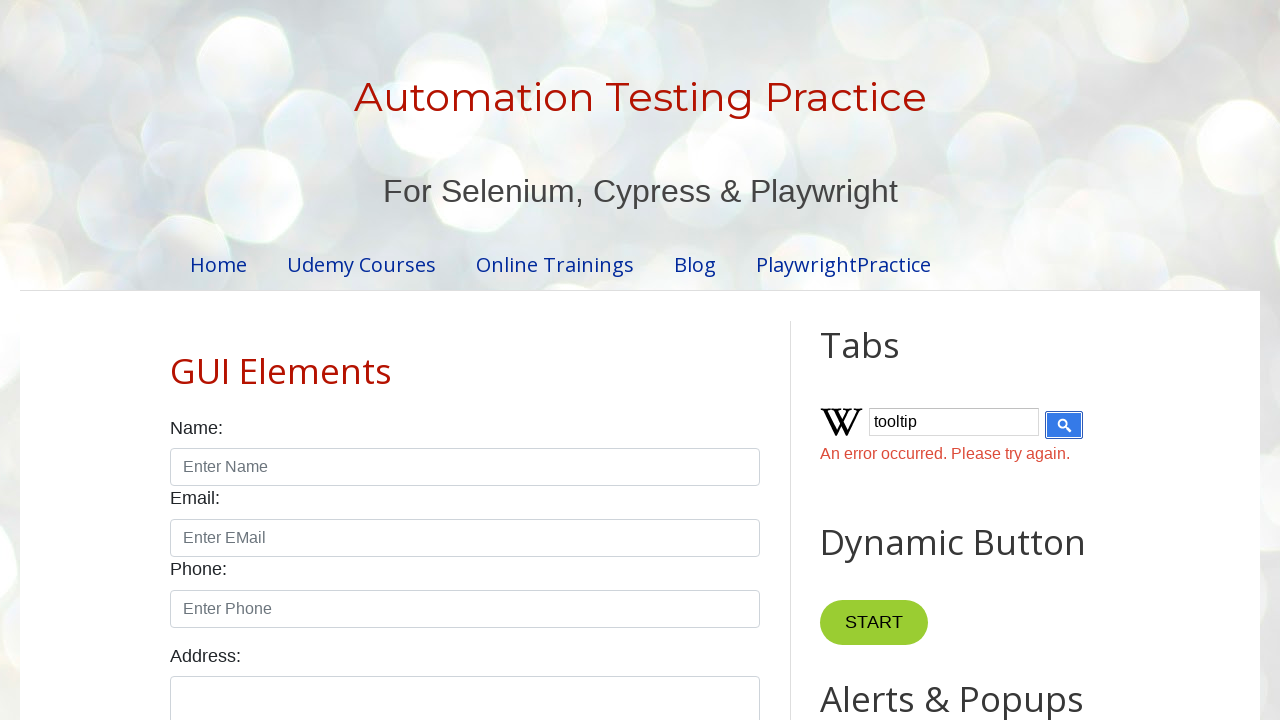

Flashed submit button black (flash cycle 9/20)
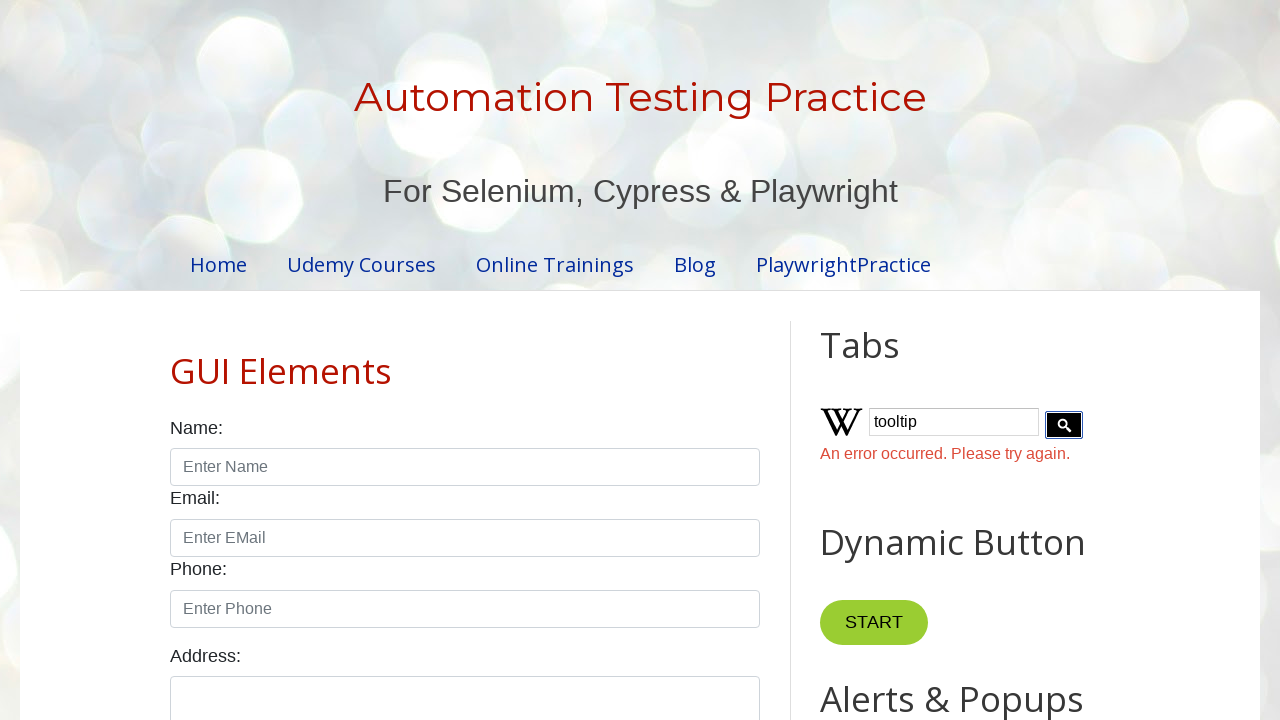

Waited 80ms during flash cycle 9/20
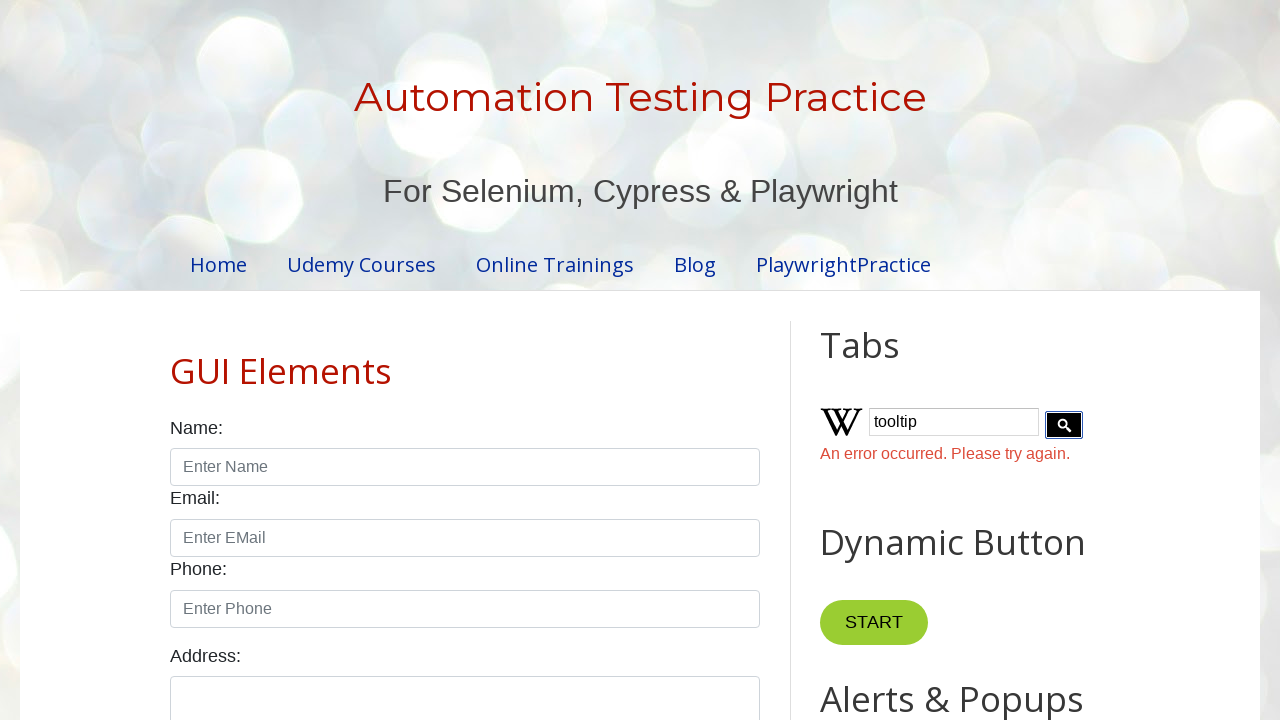

Restored submit button original color (flash cycle 9/20)
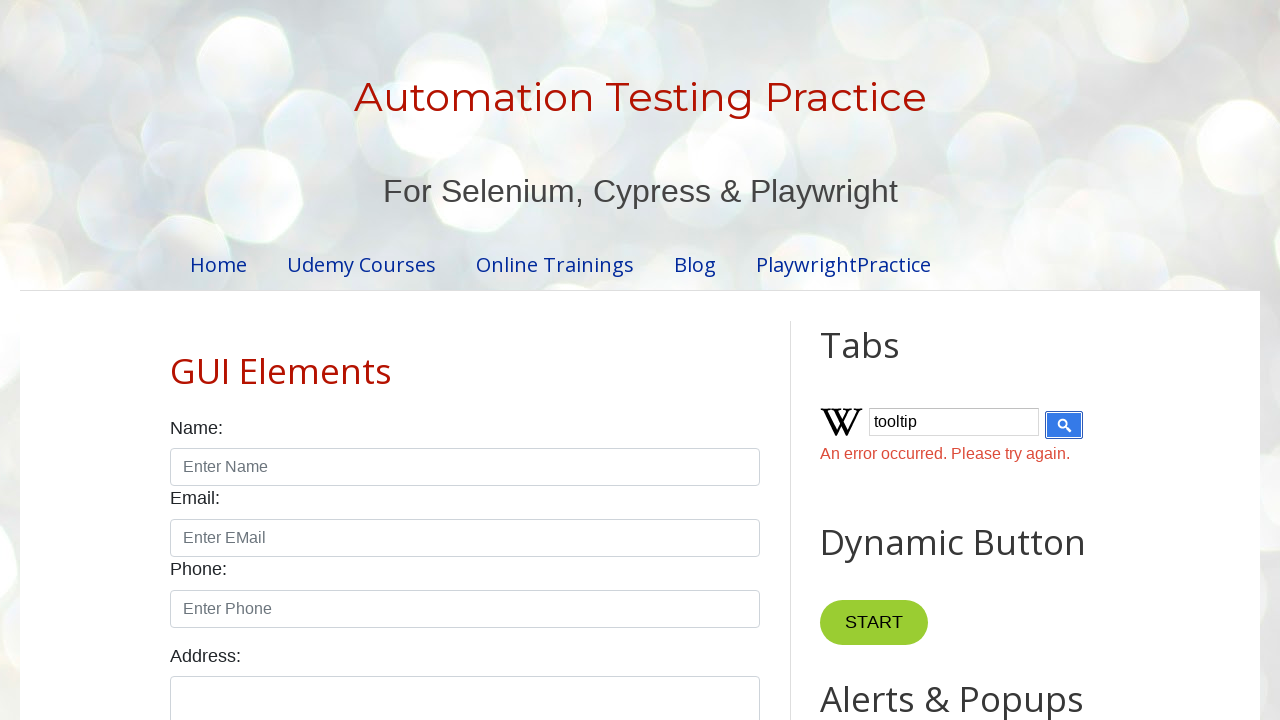

Waited 80ms during flash cycle 9/20
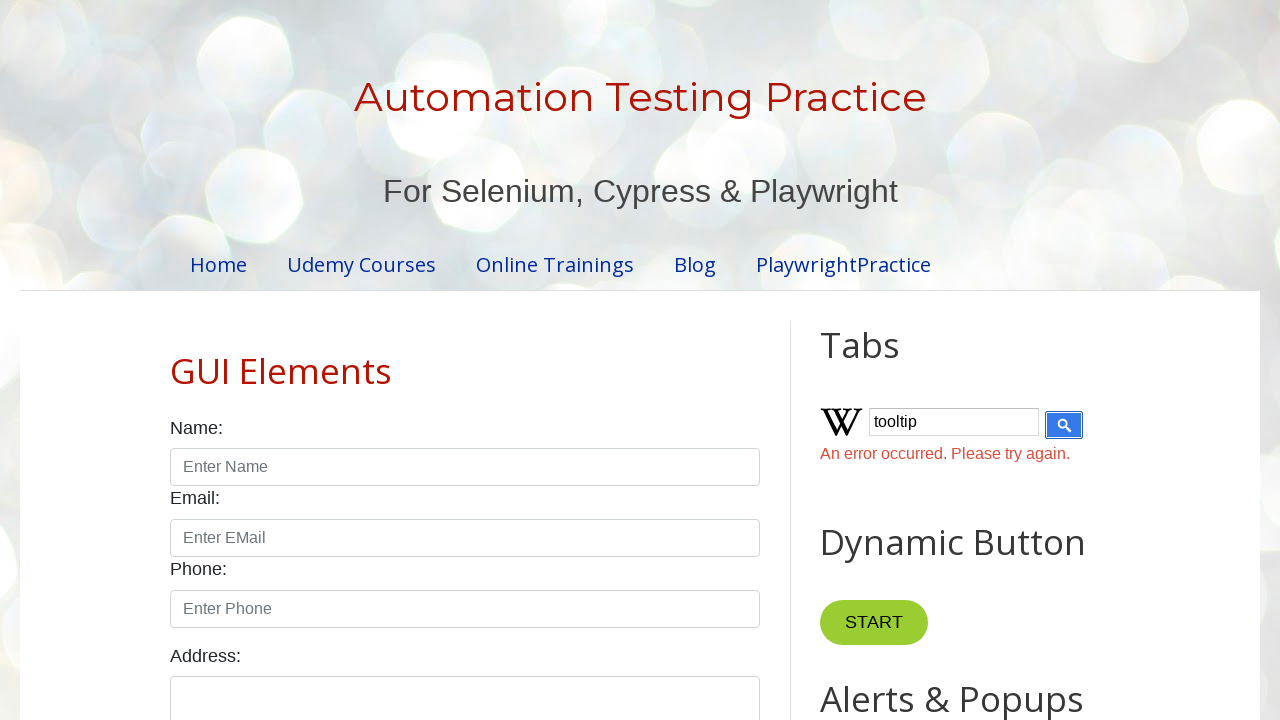

Flashed submit button black (flash cycle 10/20)
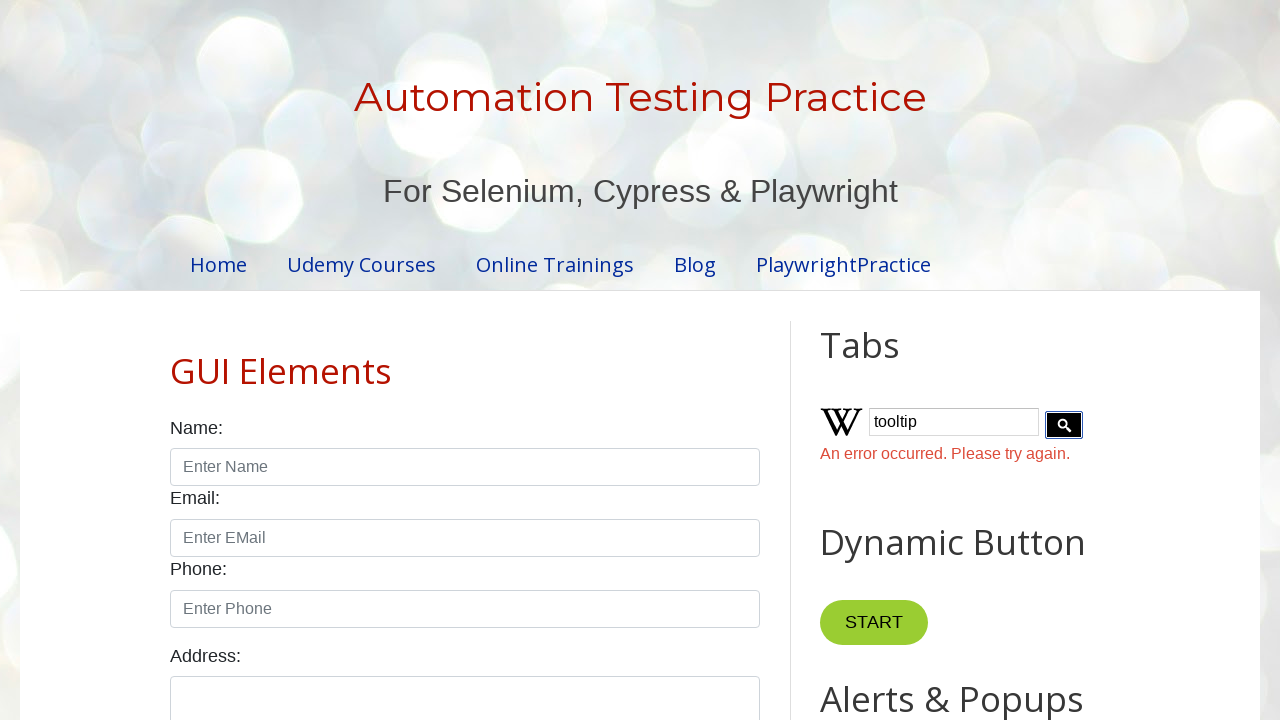

Waited 80ms during flash cycle 10/20
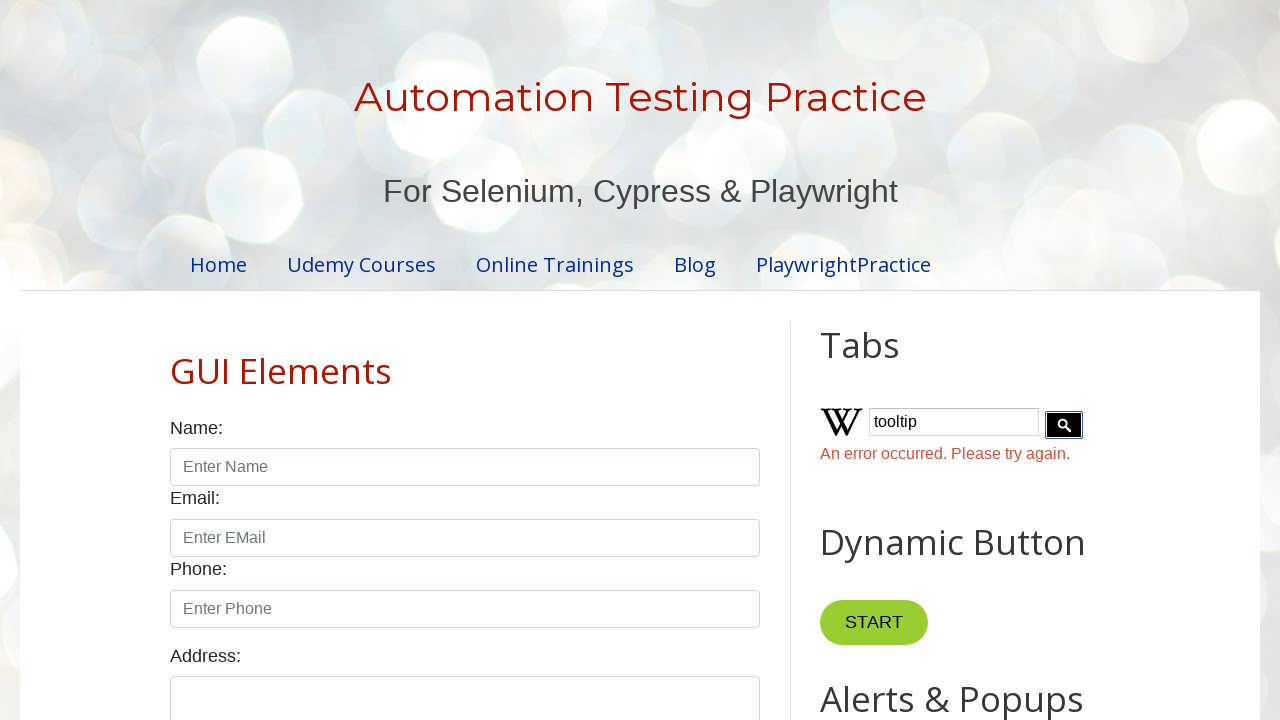

Restored submit button original color (flash cycle 10/20)
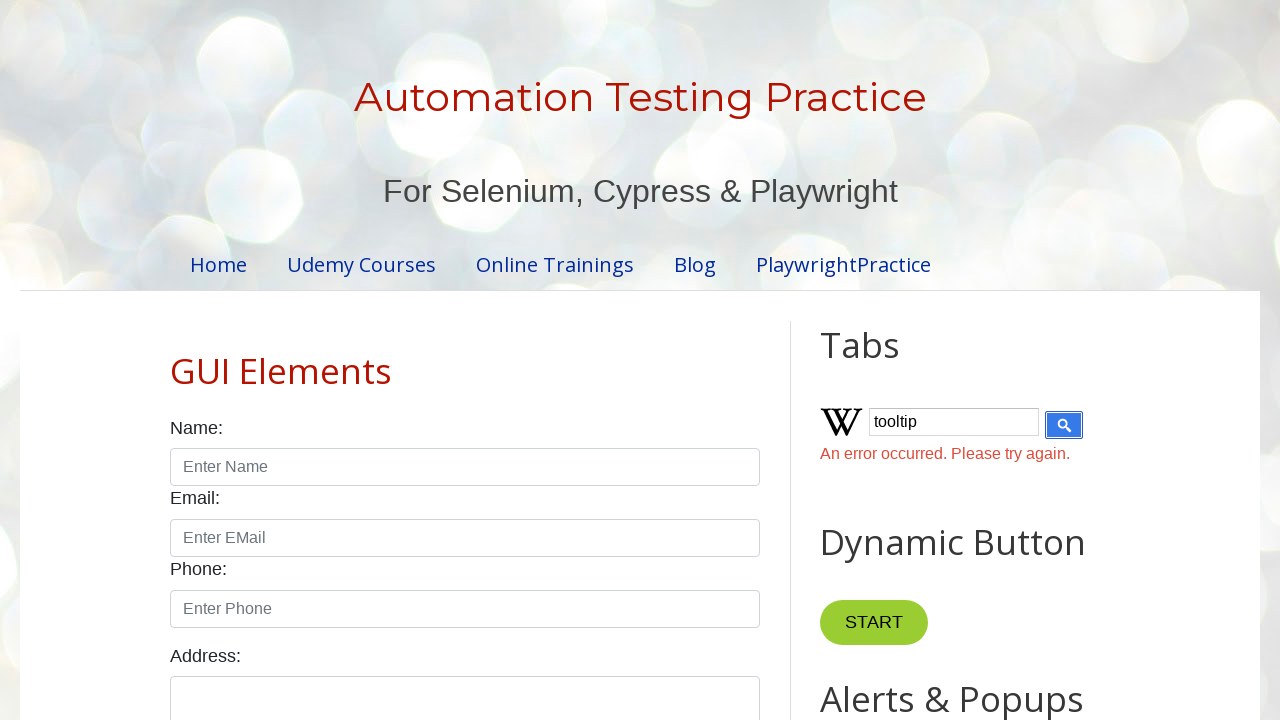

Waited 80ms during flash cycle 10/20
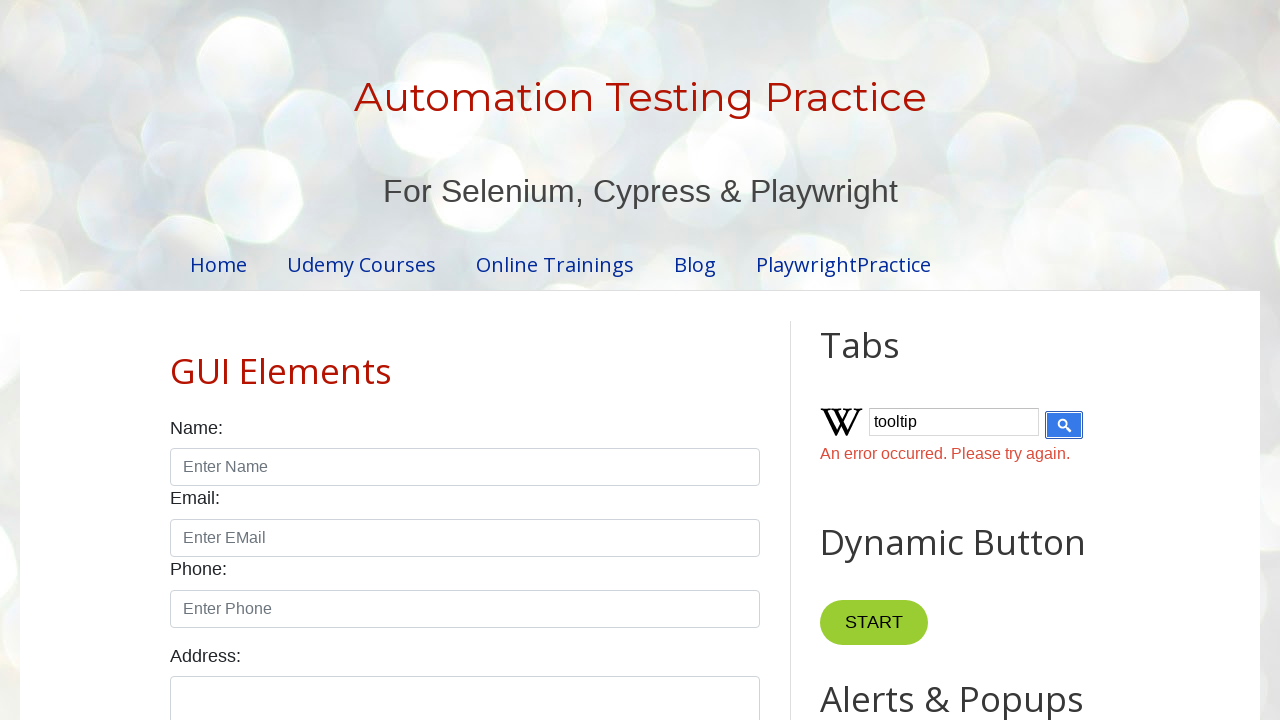

Flashed submit button black (flash cycle 11/20)
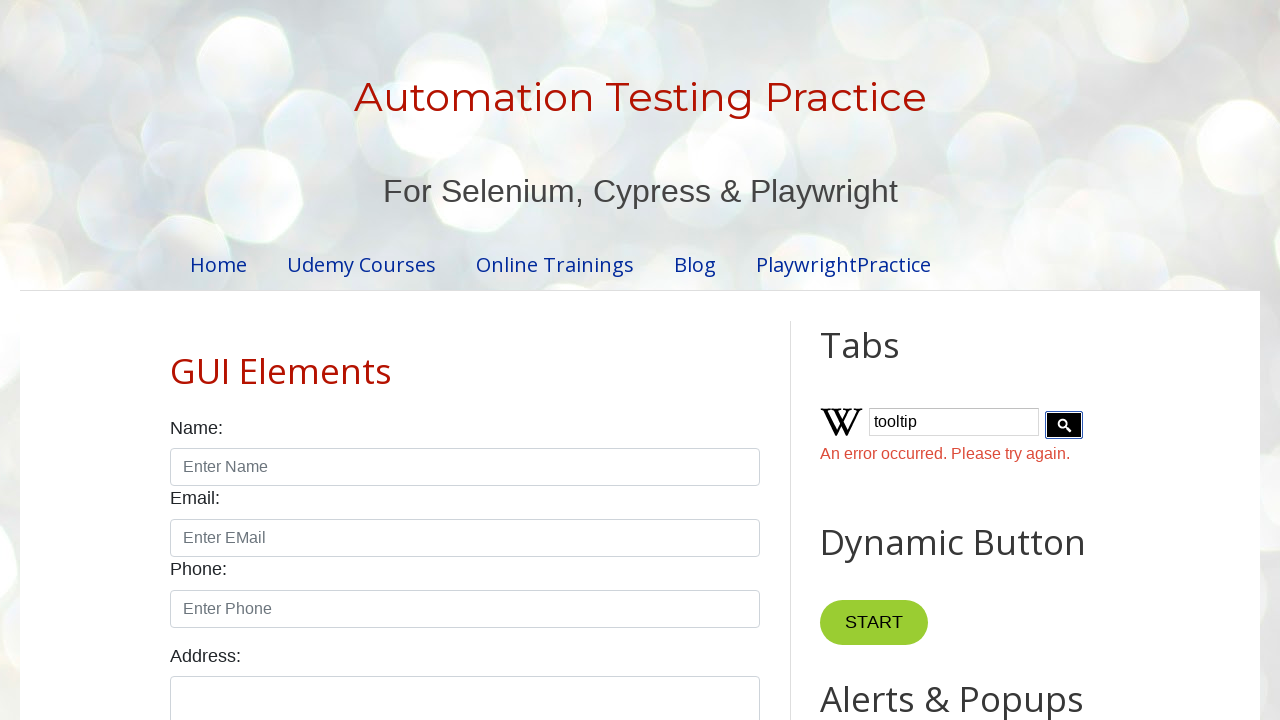

Waited 80ms during flash cycle 11/20
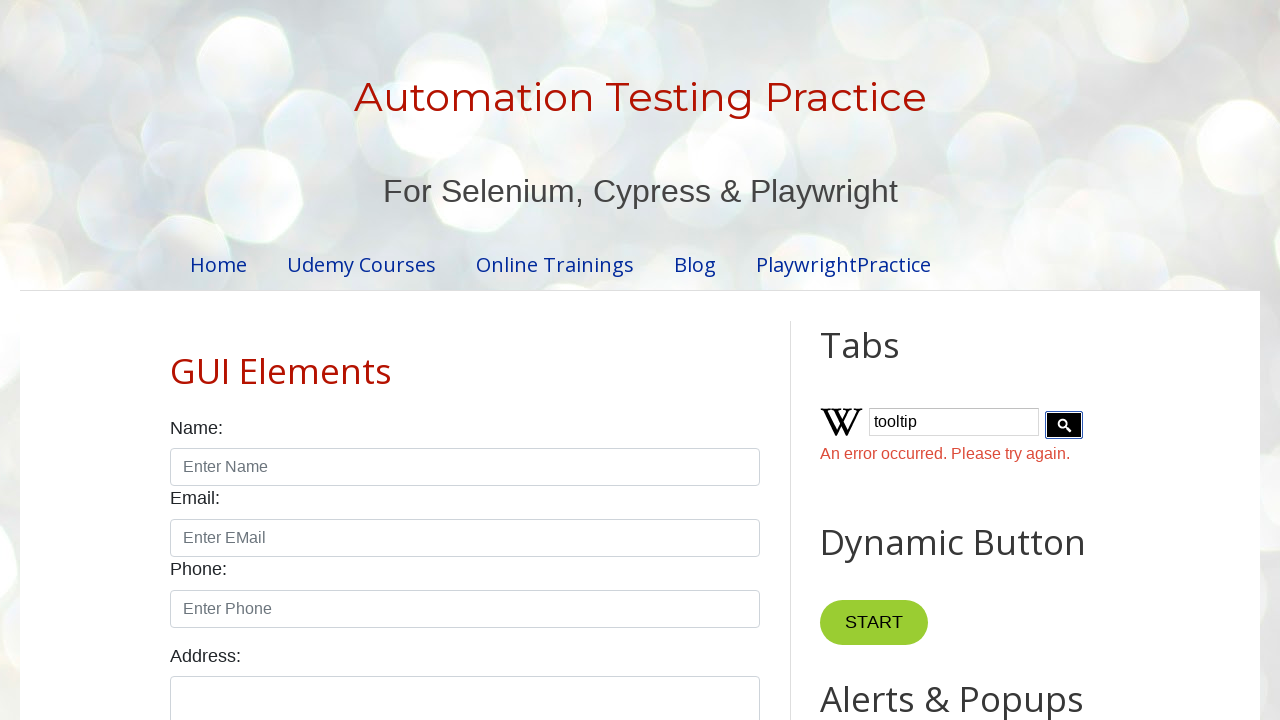

Restored submit button original color (flash cycle 11/20)
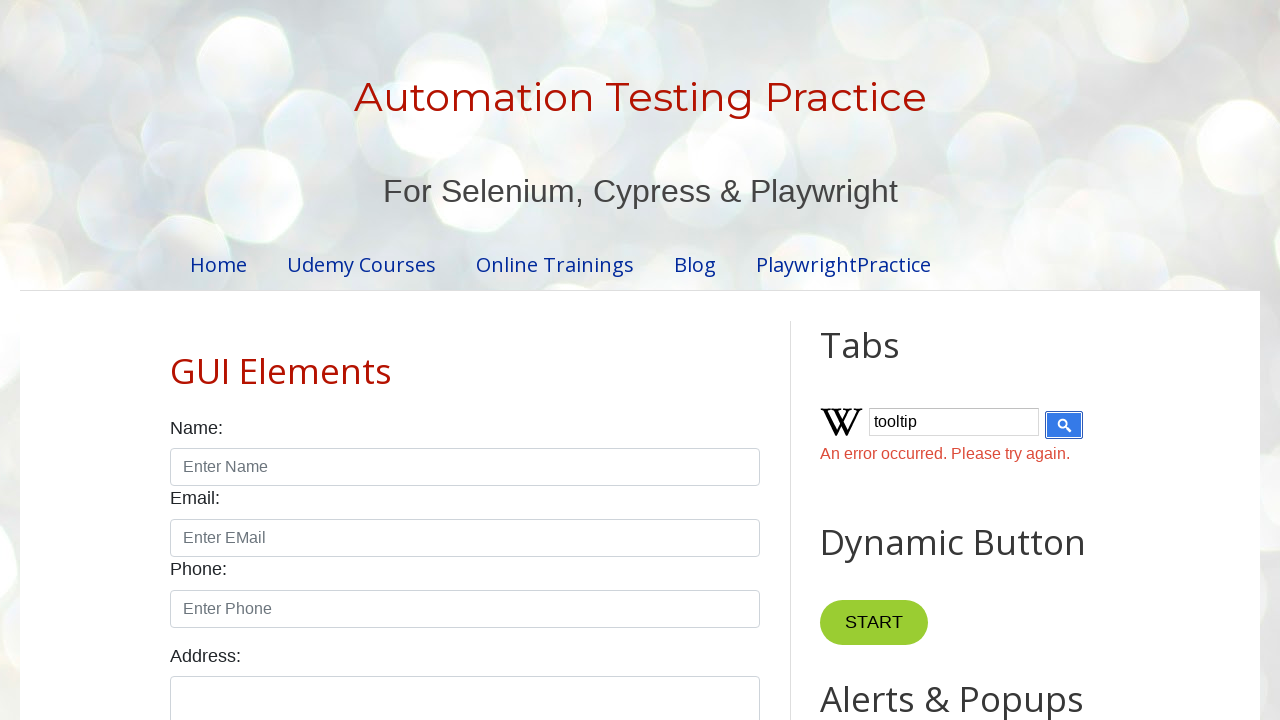

Waited 80ms during flash cycle 11/20
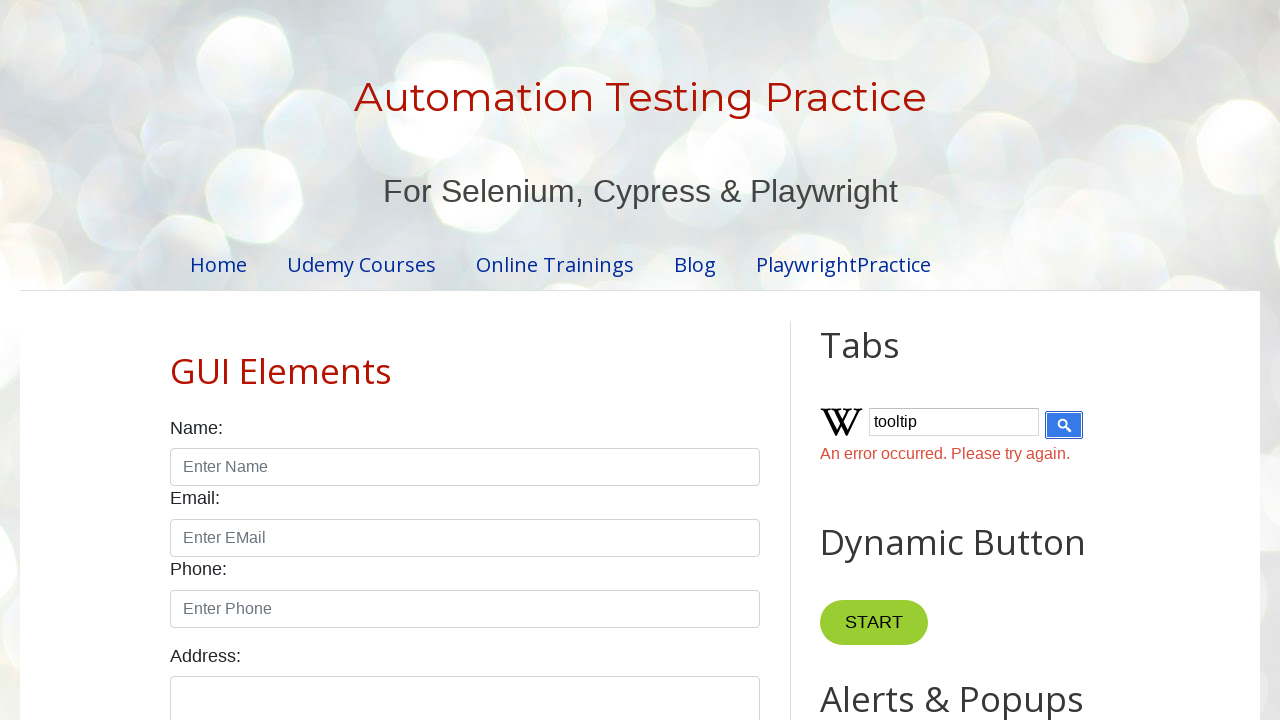

Flashed submit button black (flash cycle 12/20)
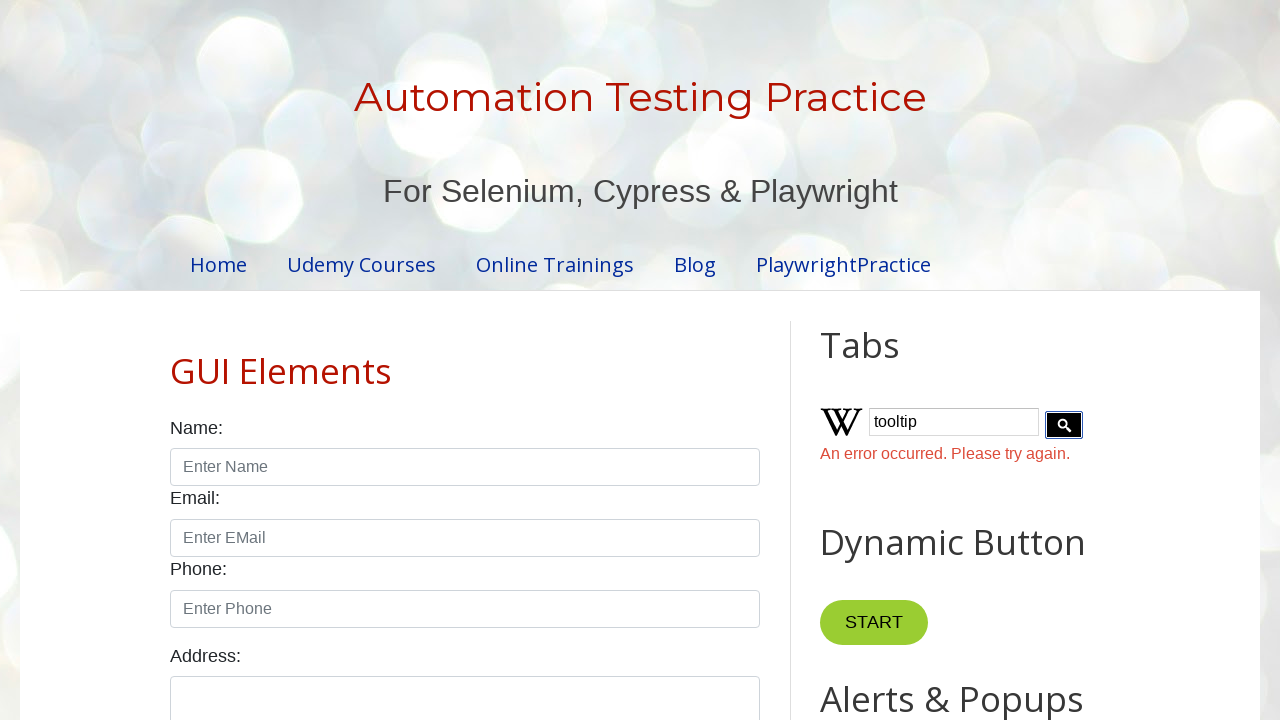

Waited 80ms during flash cycle 12/20
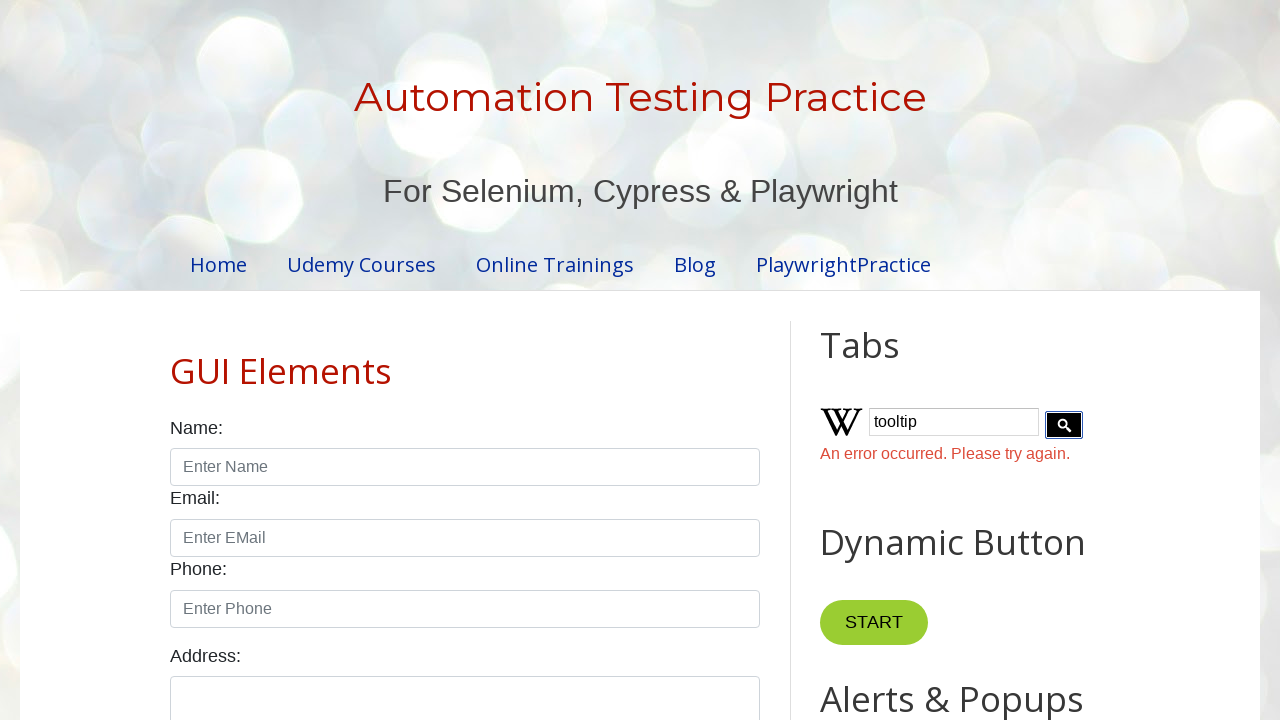

Restored submit button original color (flash cycle 12/20)
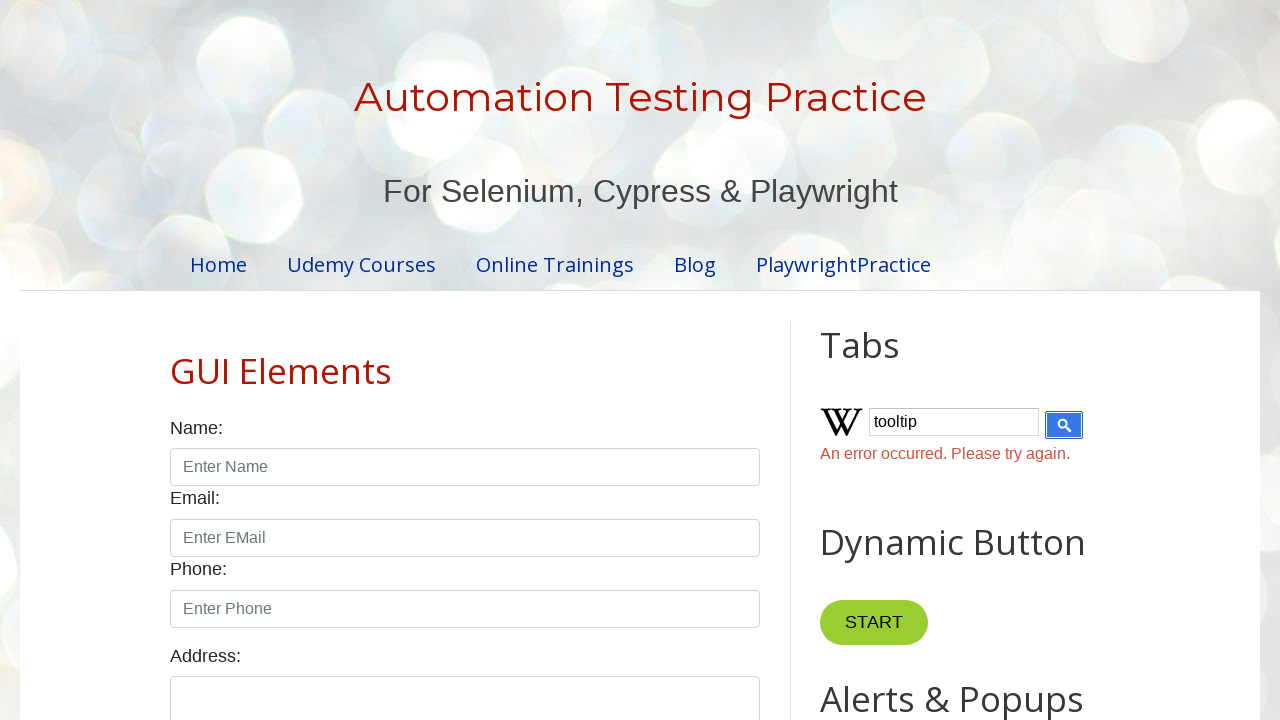

Waited 80ms during flash cycle 12/20
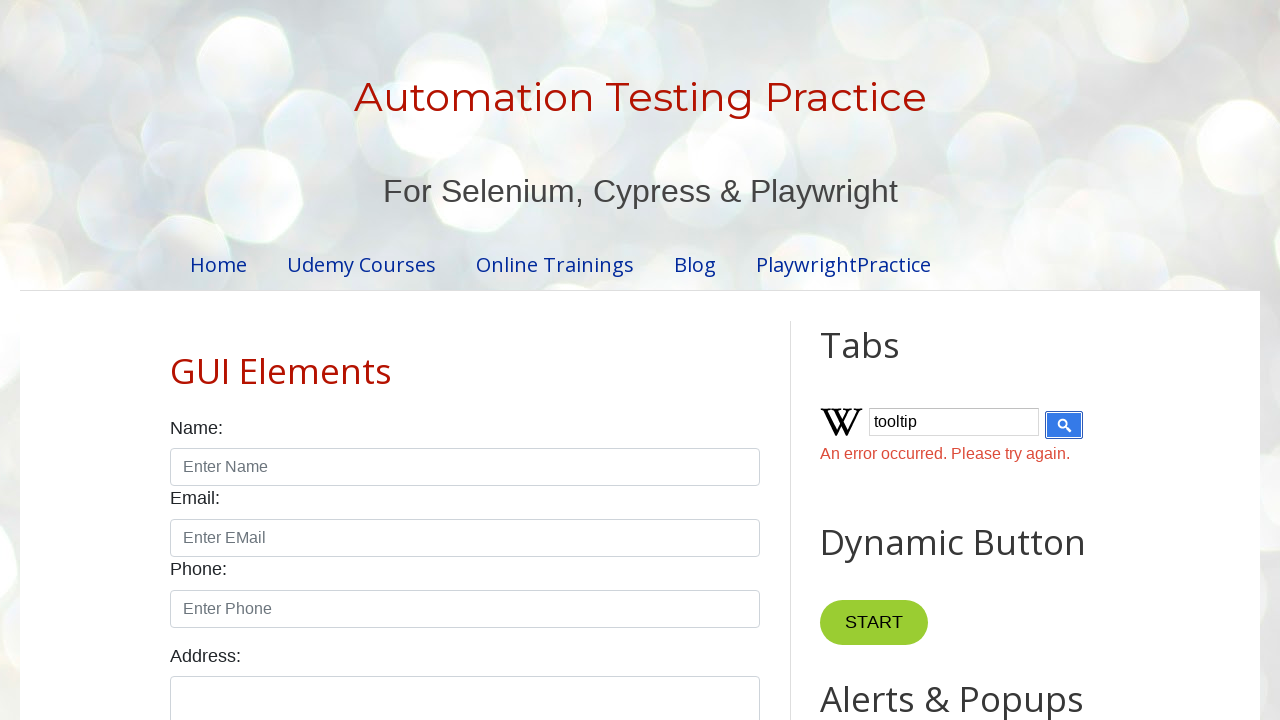

Flashed submit button black (flash cycle 13/20)
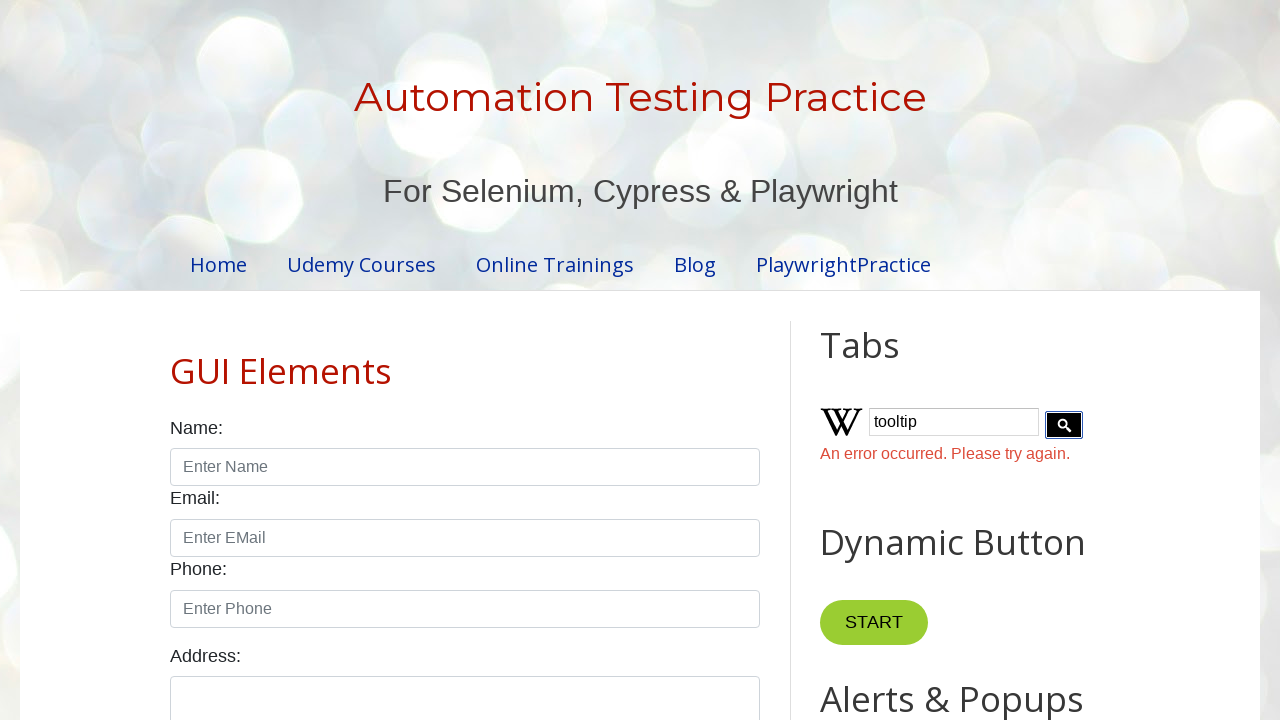

Waited 80ms during flash cycle 13/20
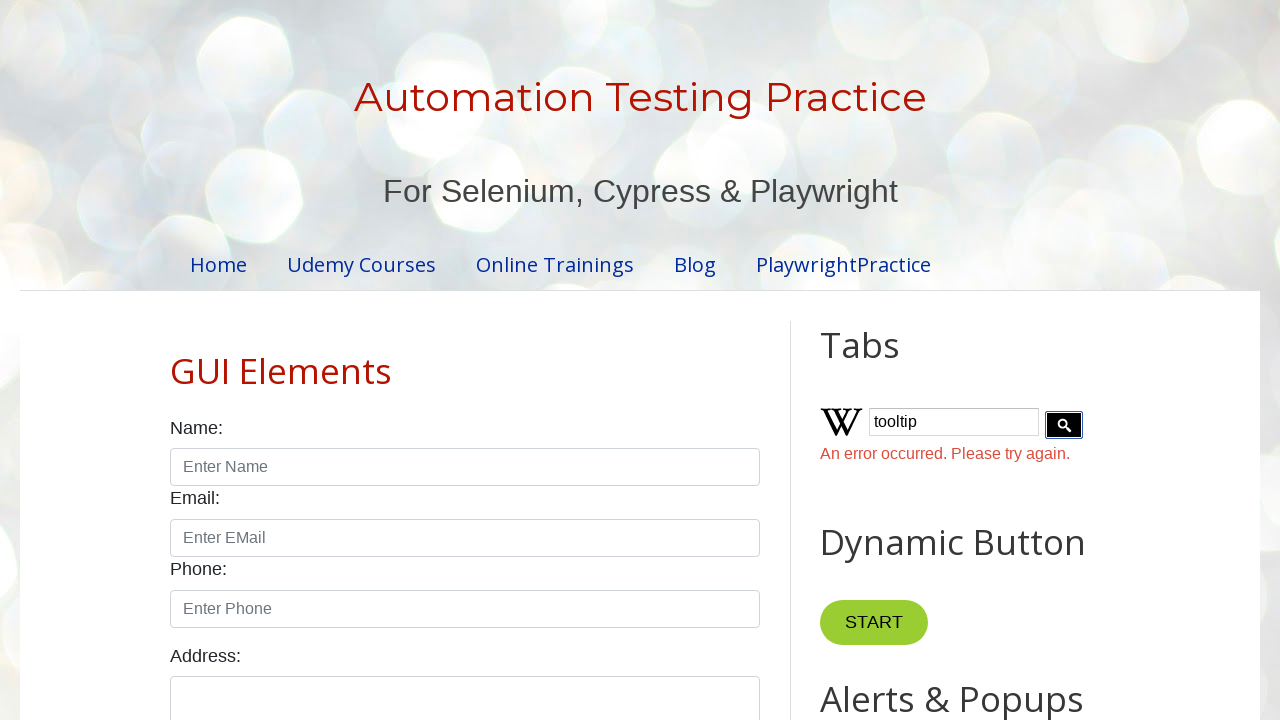

Restored submit button original color (flash cycle 13/20)
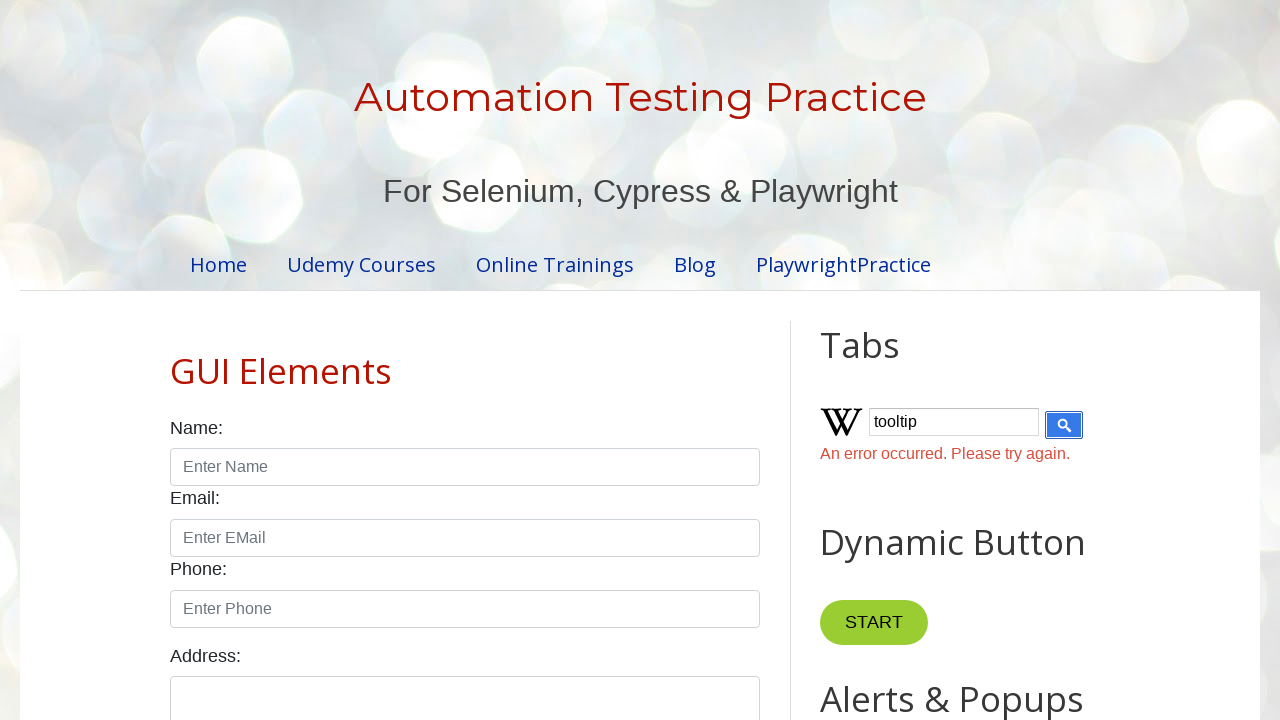

Waited 80ms during flash cycle 13/20
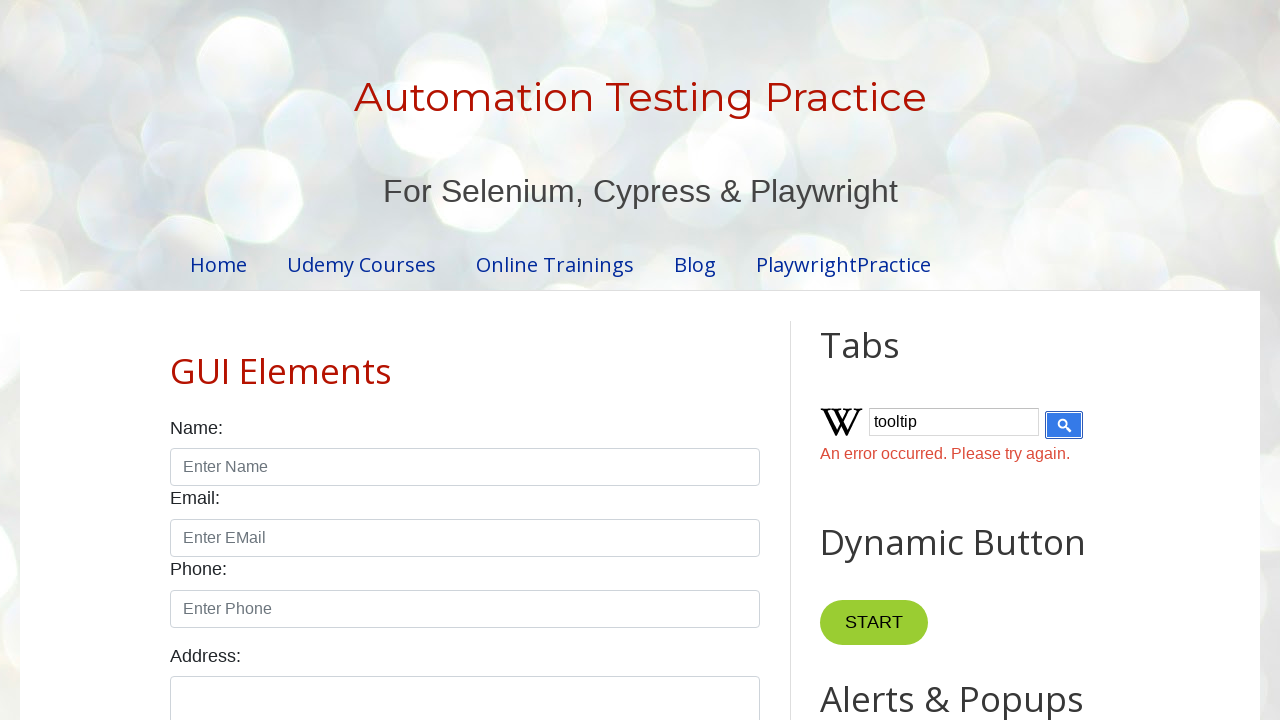

Flashed submit button black (flash cycle 14/20)
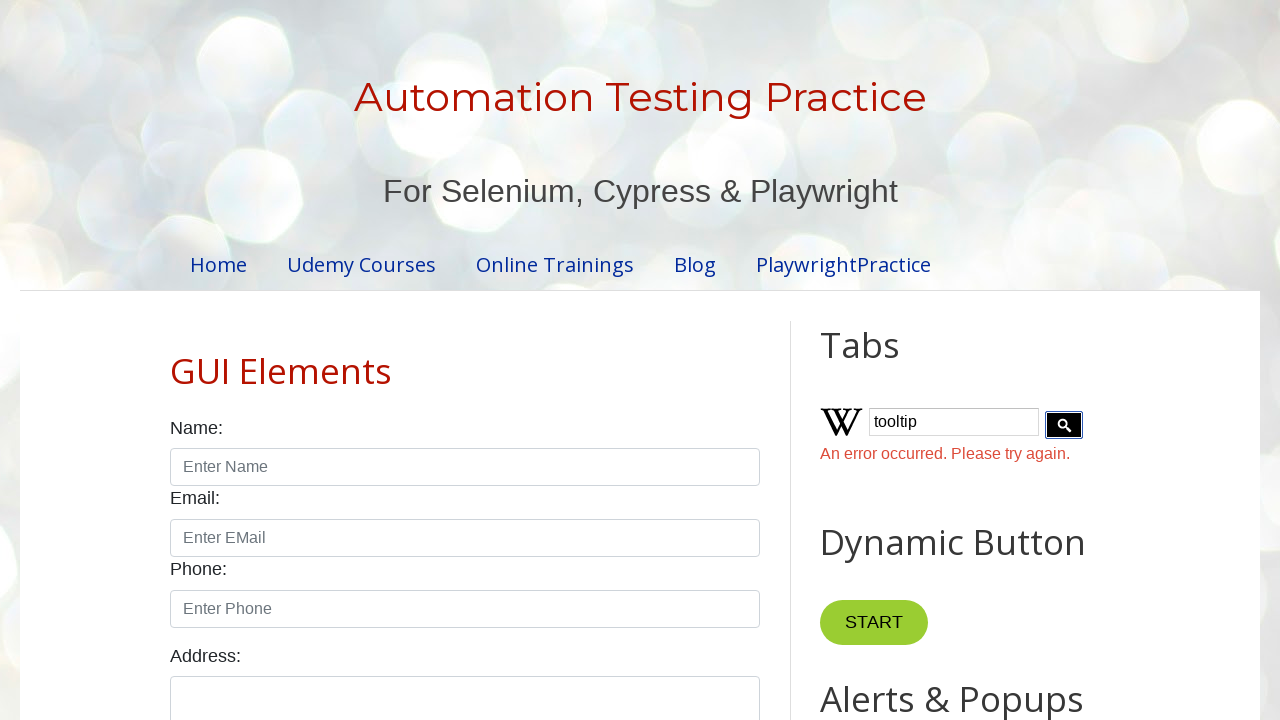

Waited 80ms during flash cycle 14/20
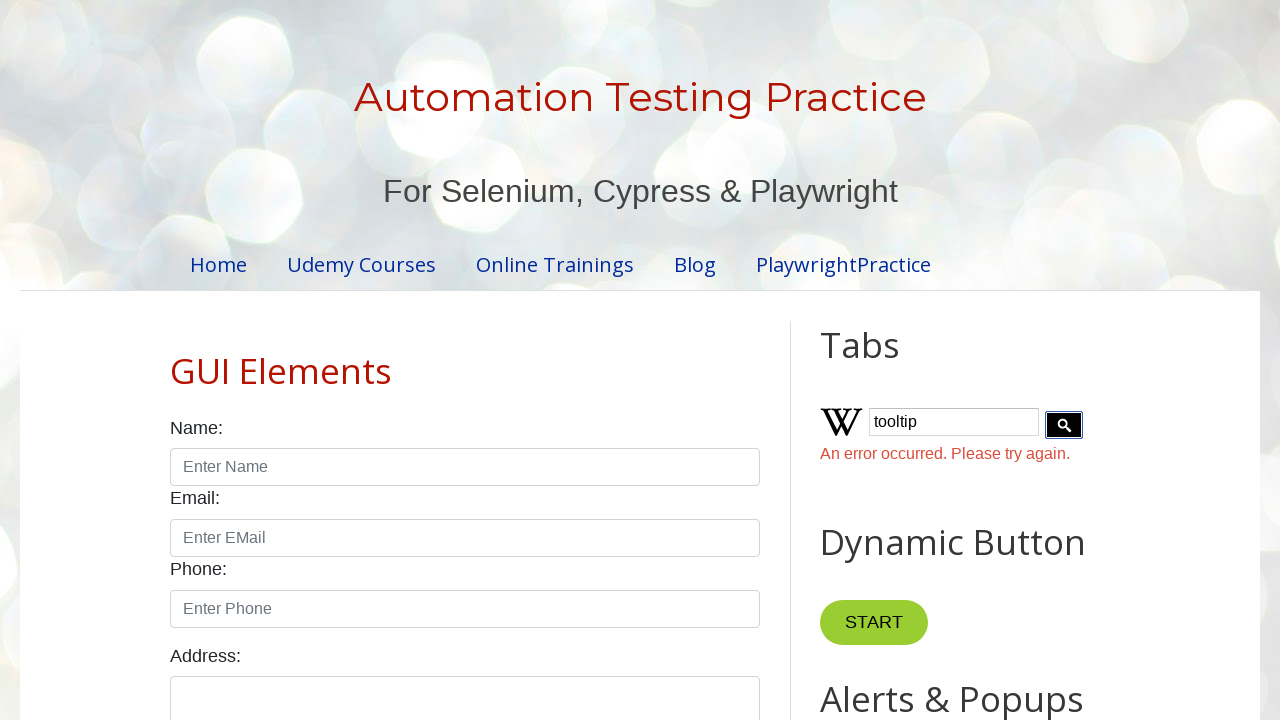

Restored submit button original color (flash cycle 14/20)
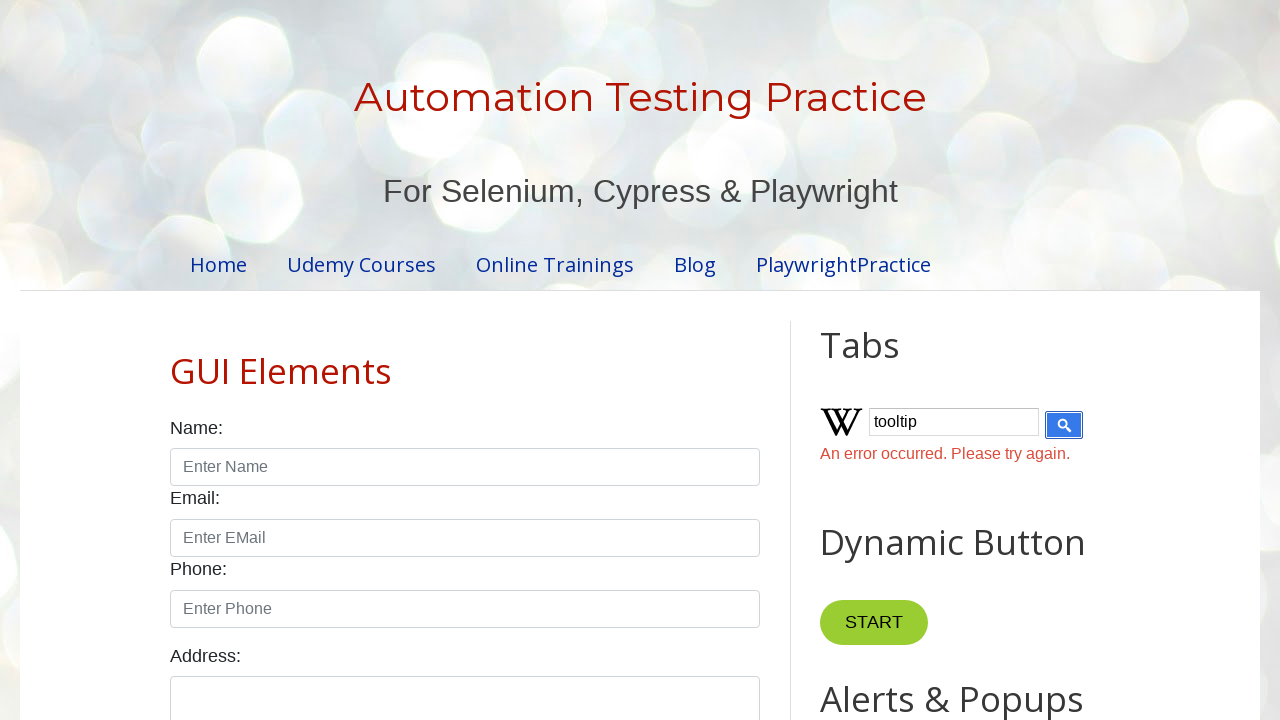

Waited 80ms during flash cycle 14/20
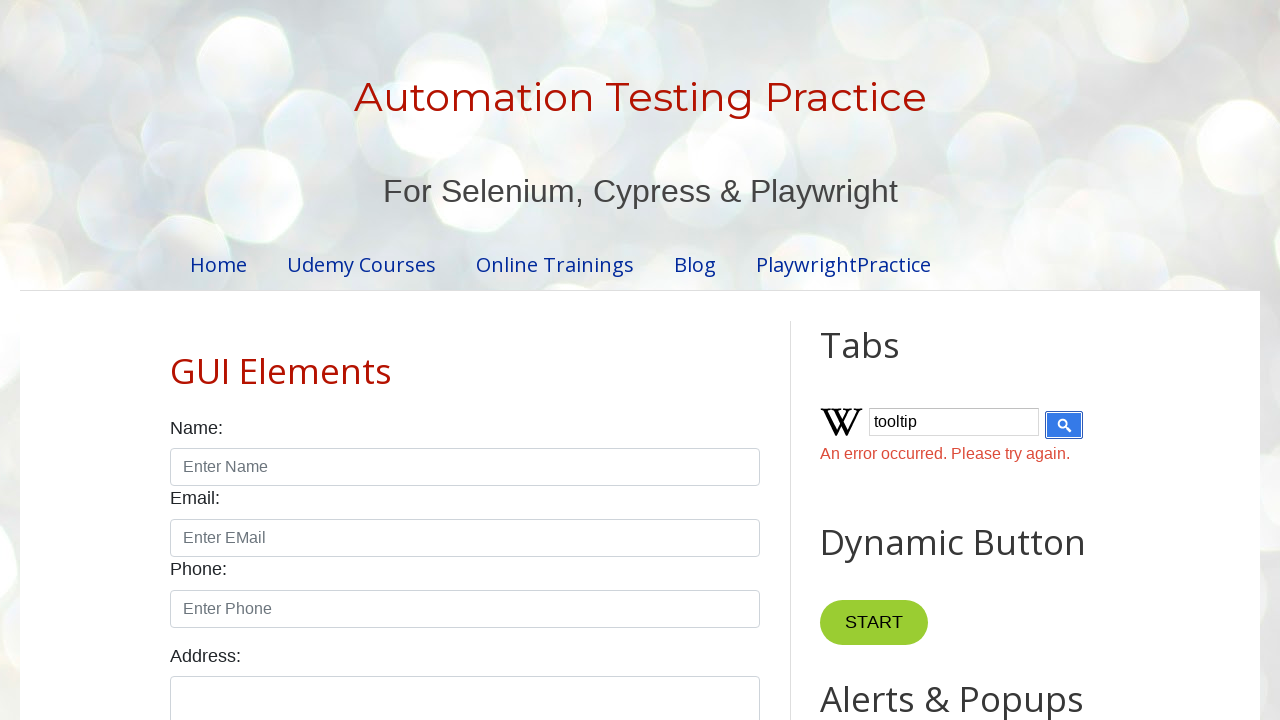

Flashed submit button black (flash cycle 15/20)
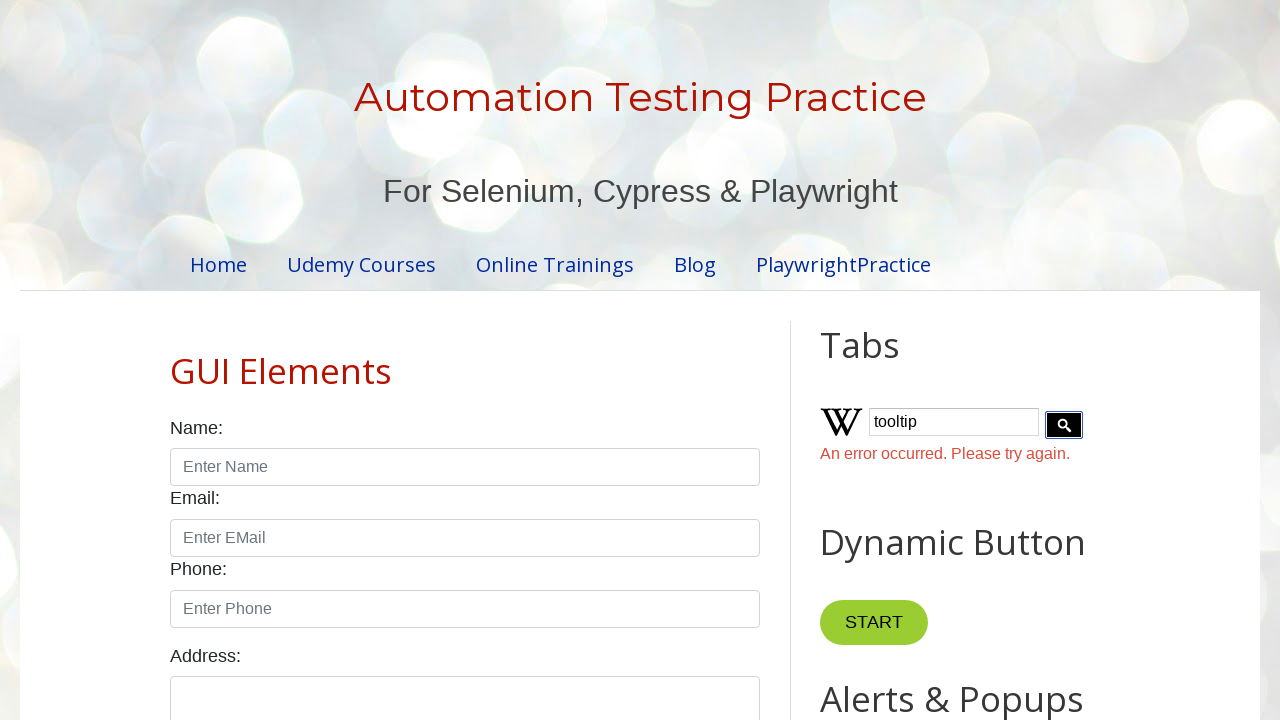

Waited 80ms during flash cycle 15/20
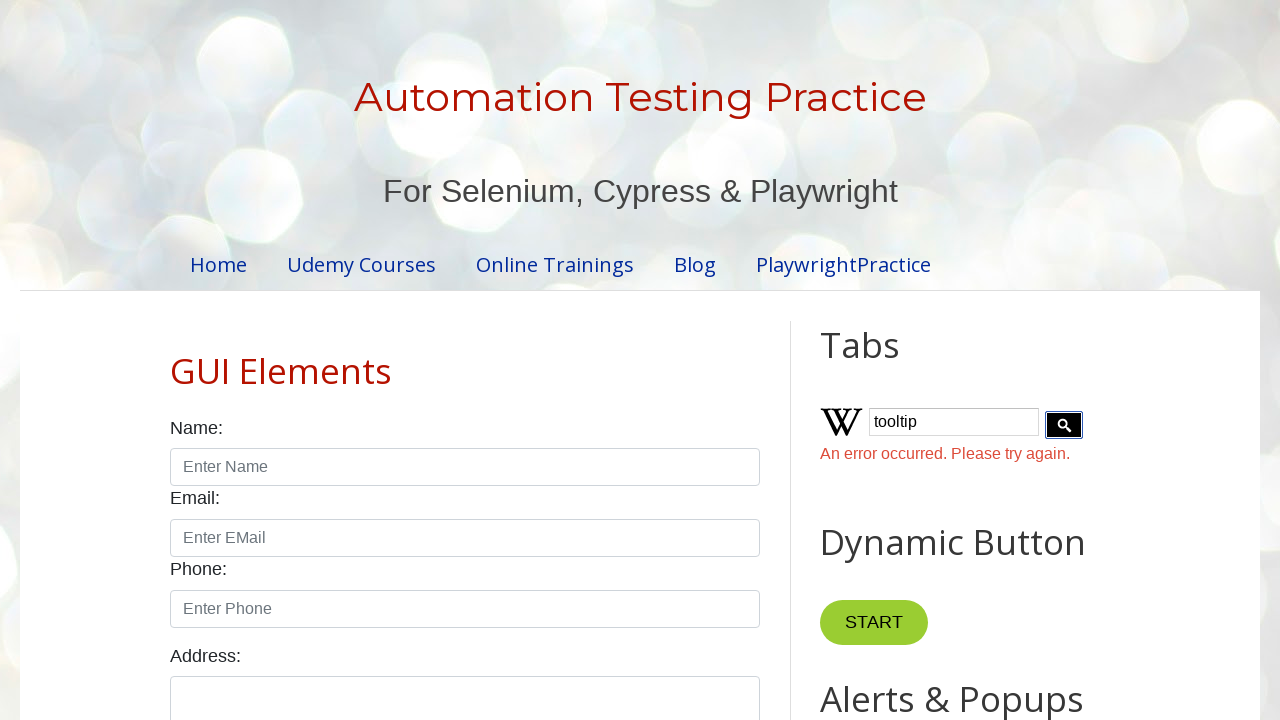

Restored submit button original color (flash cycle 15/20)
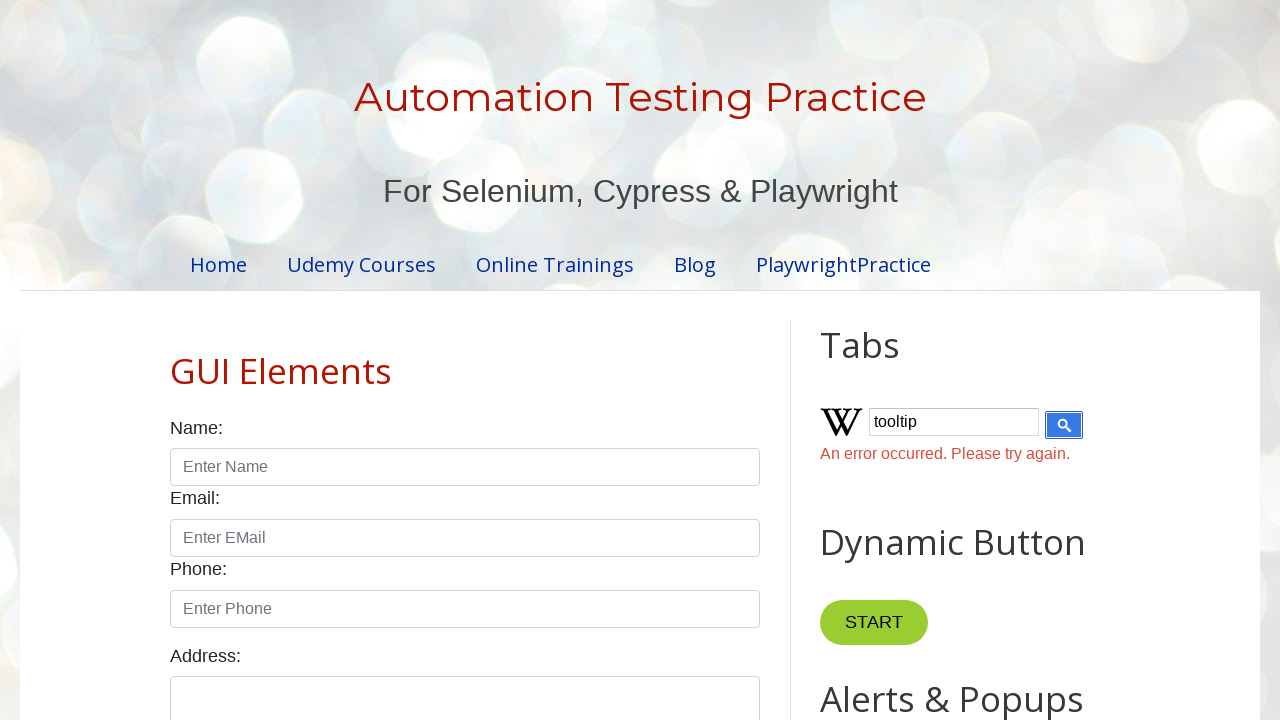

Waited 80ms during flash cycle 15/20
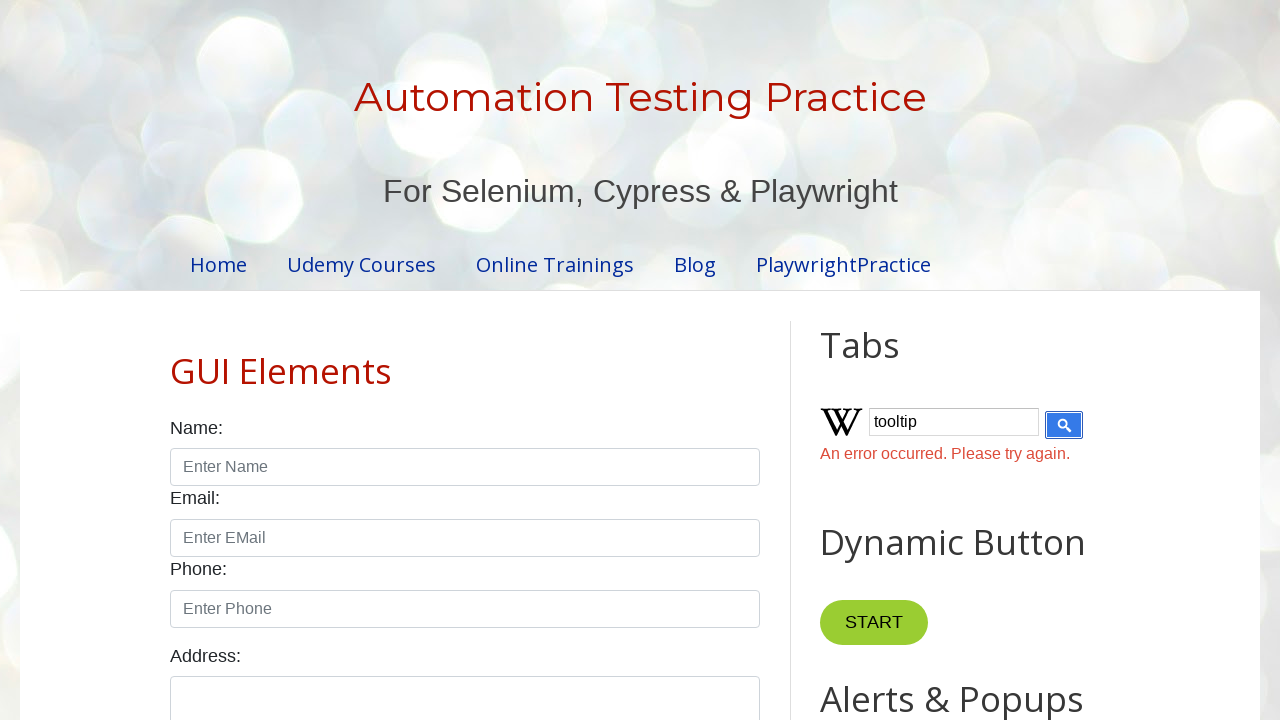

Flashed submit button black (flash cycle 16/20)
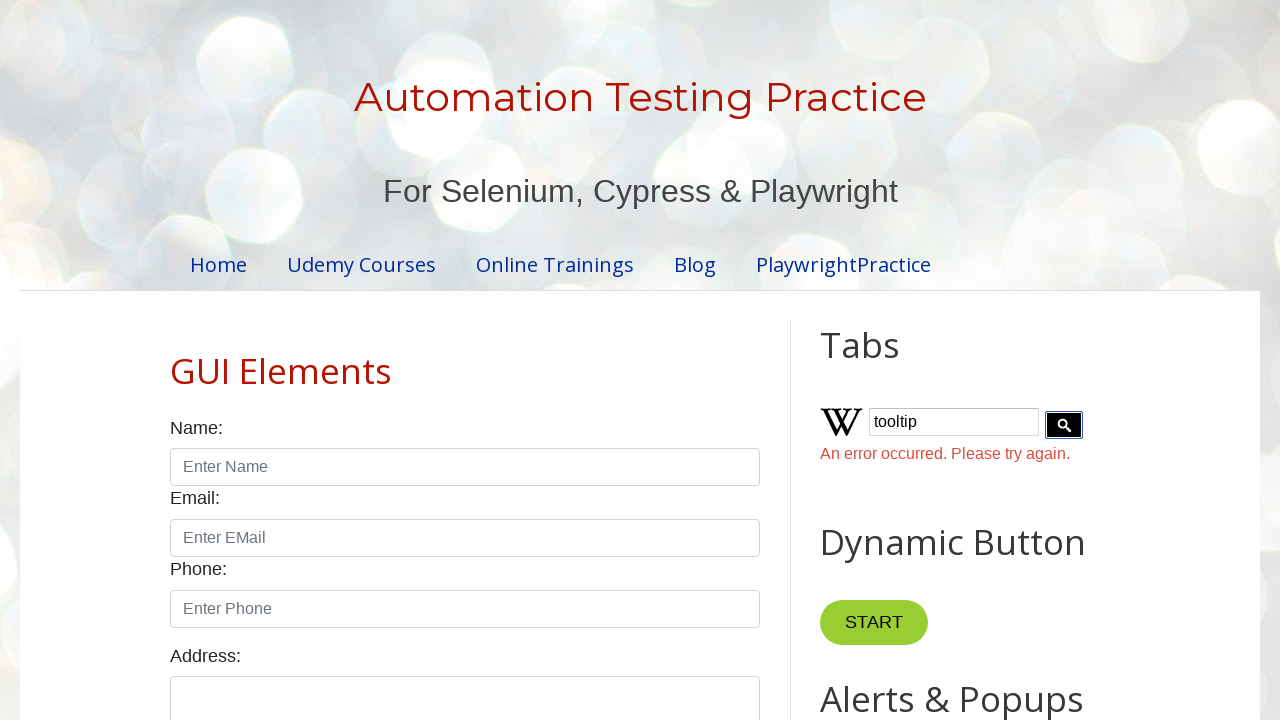

Waited 80ms during flash cycle 16/20
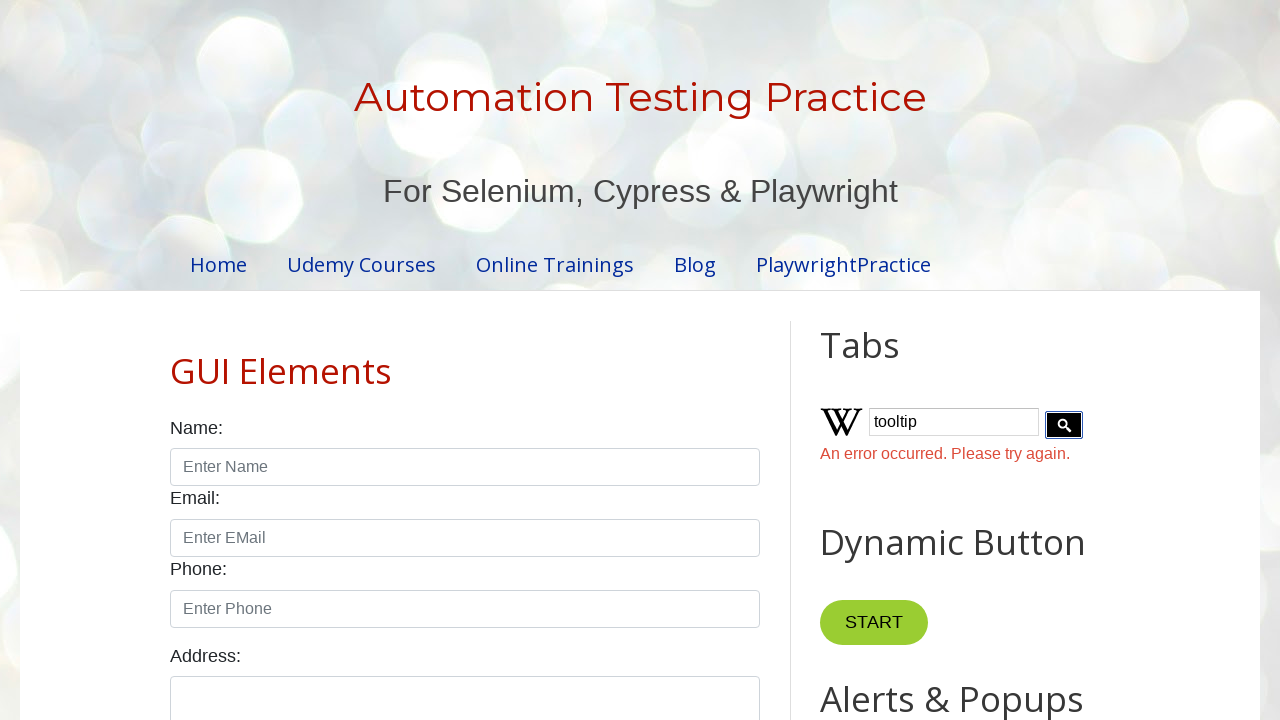

Restored submit button original color (flash cycle 16/20)
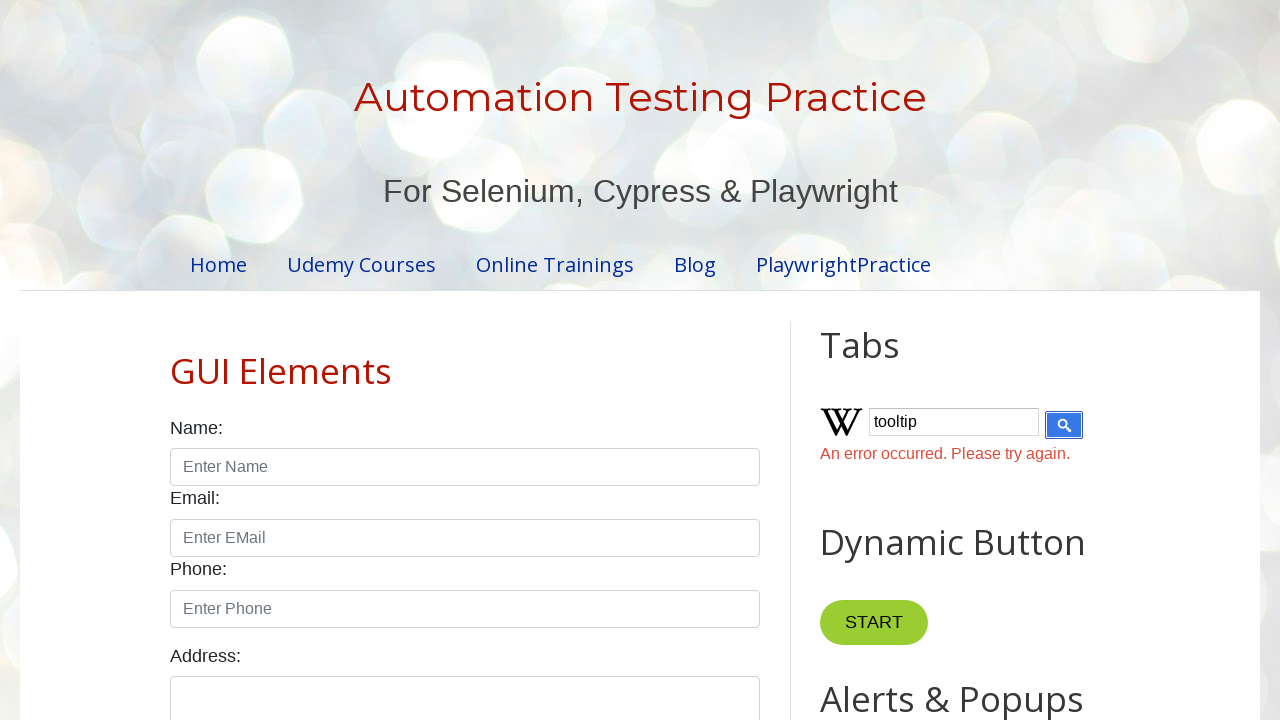

Waited 80ms during flash cycle 16/20
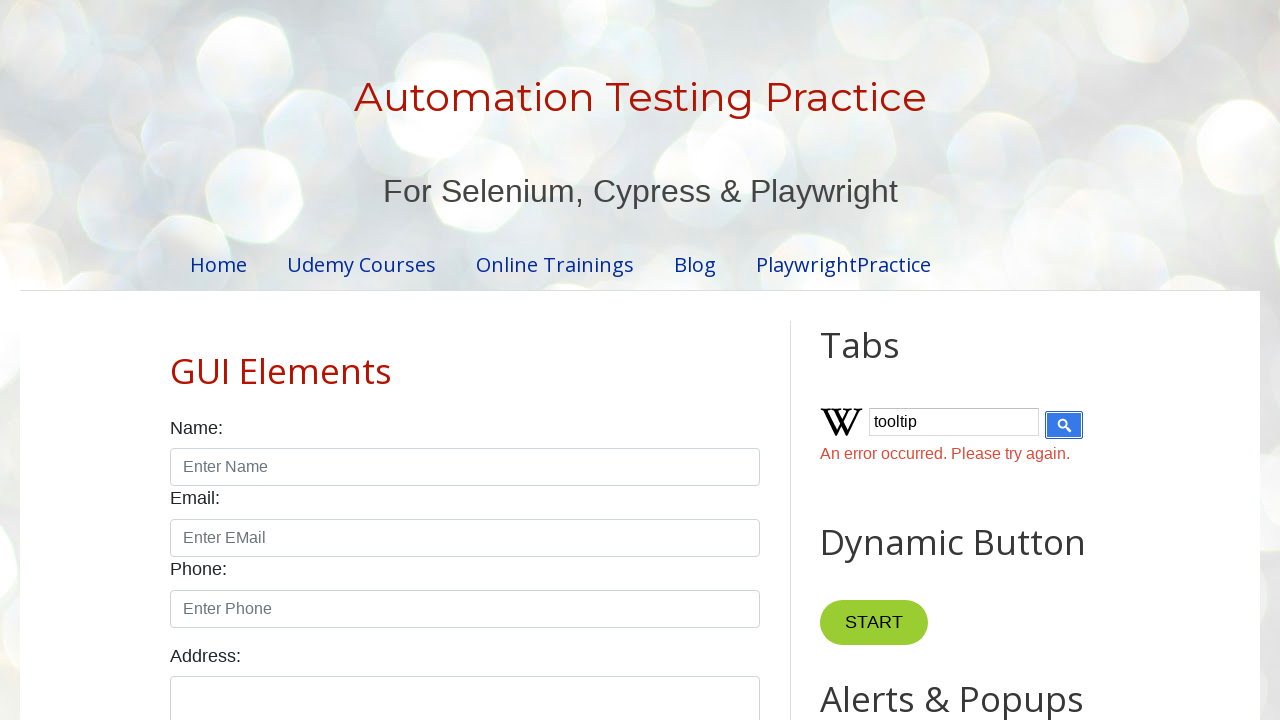

Flashed submit button black (flash cycle 17/20)
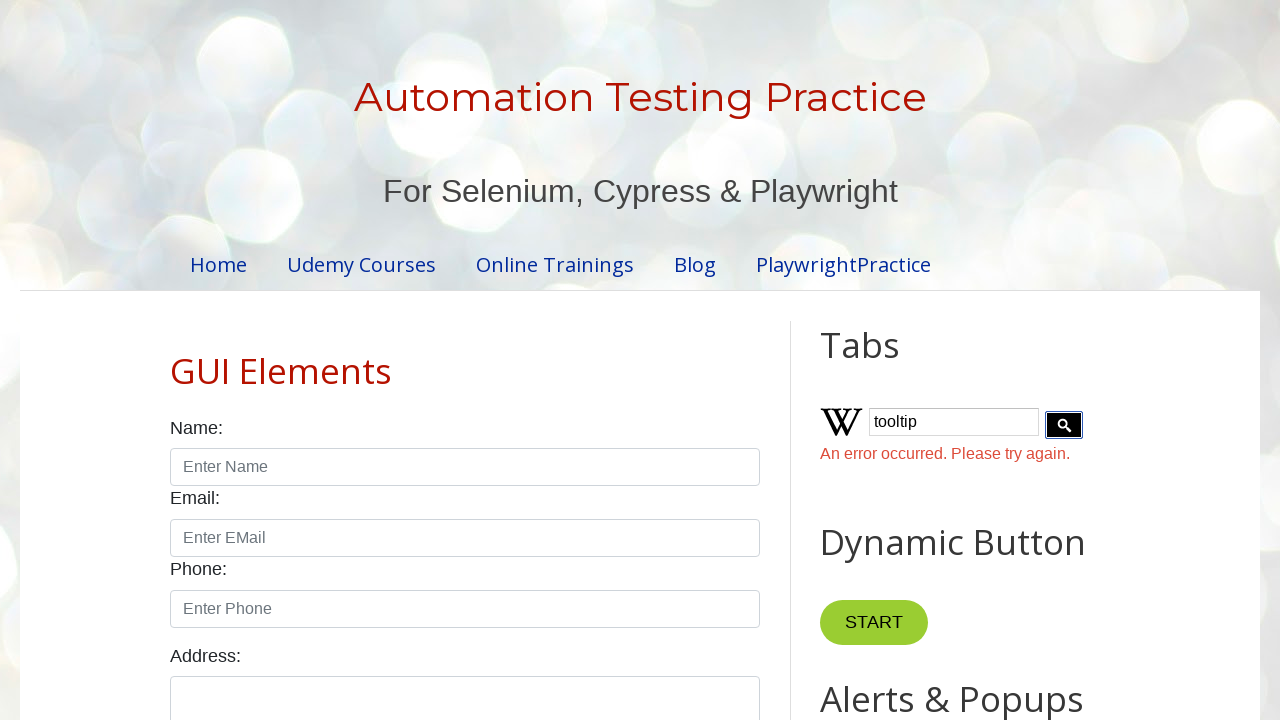

Waited 80ms during flash cycle 17/20
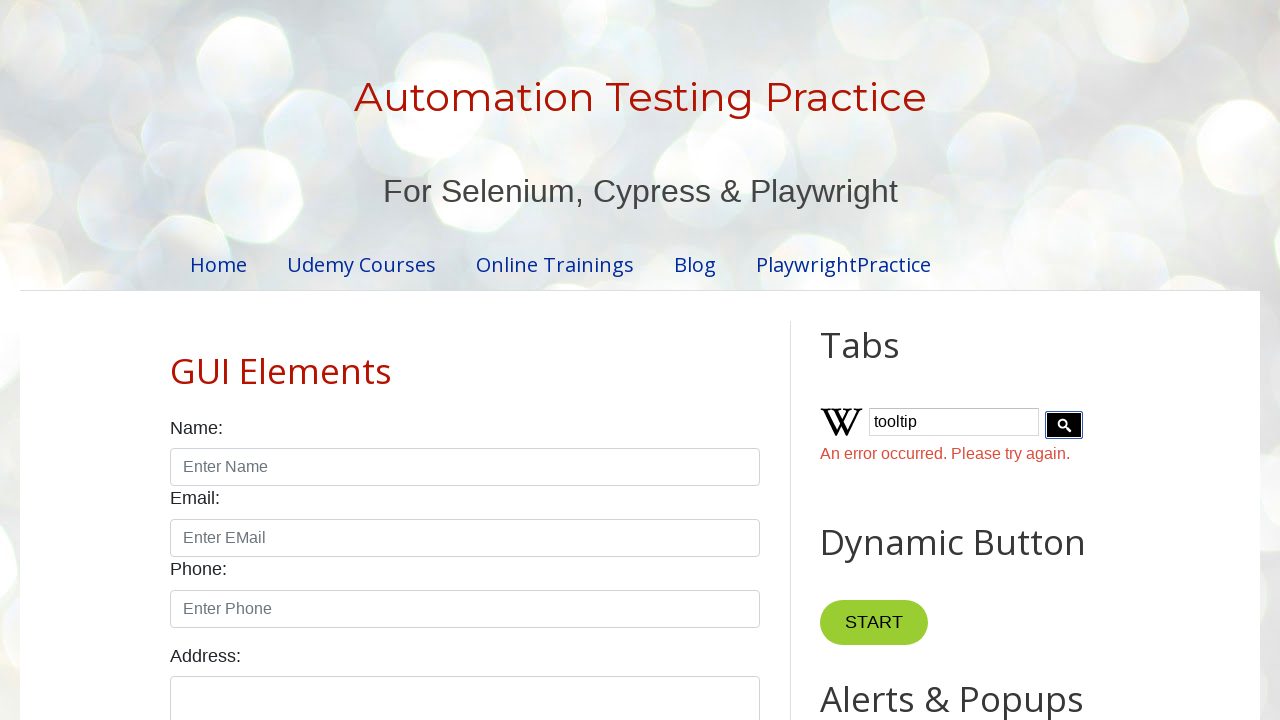

Restored submit button original color (flash cycle 17/20)
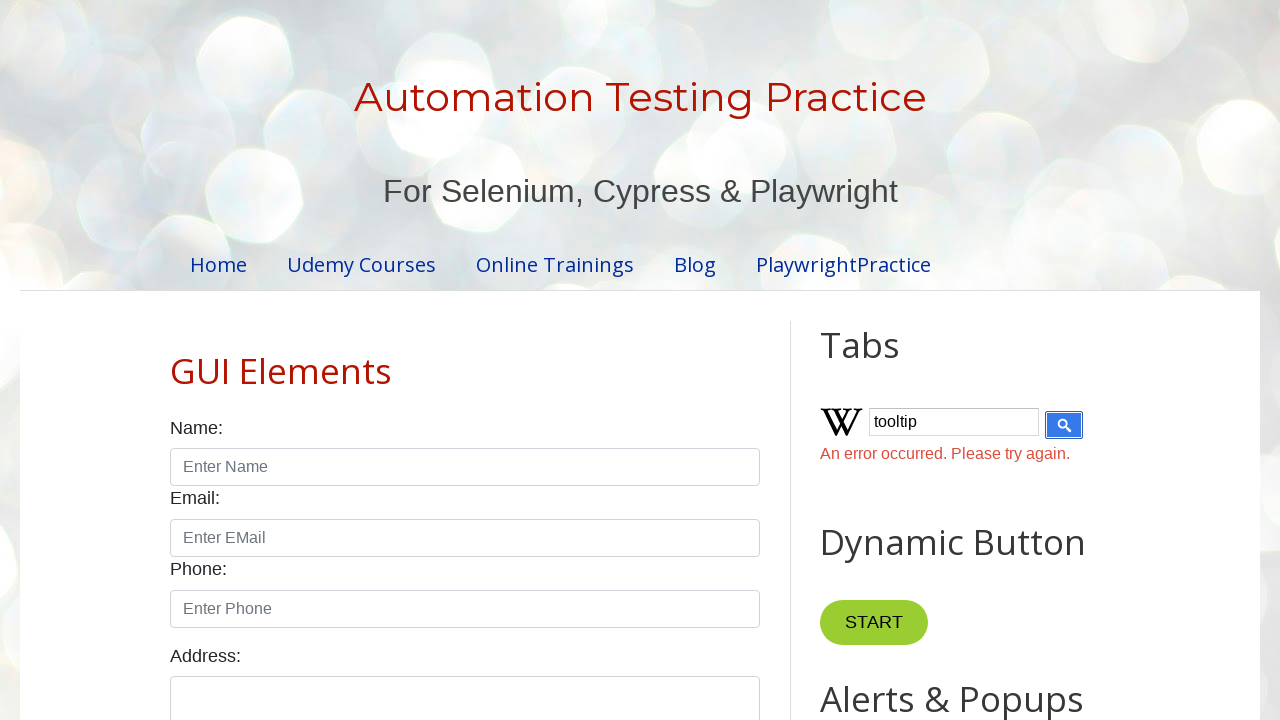

Waited 80ms during flash cycle 17/20
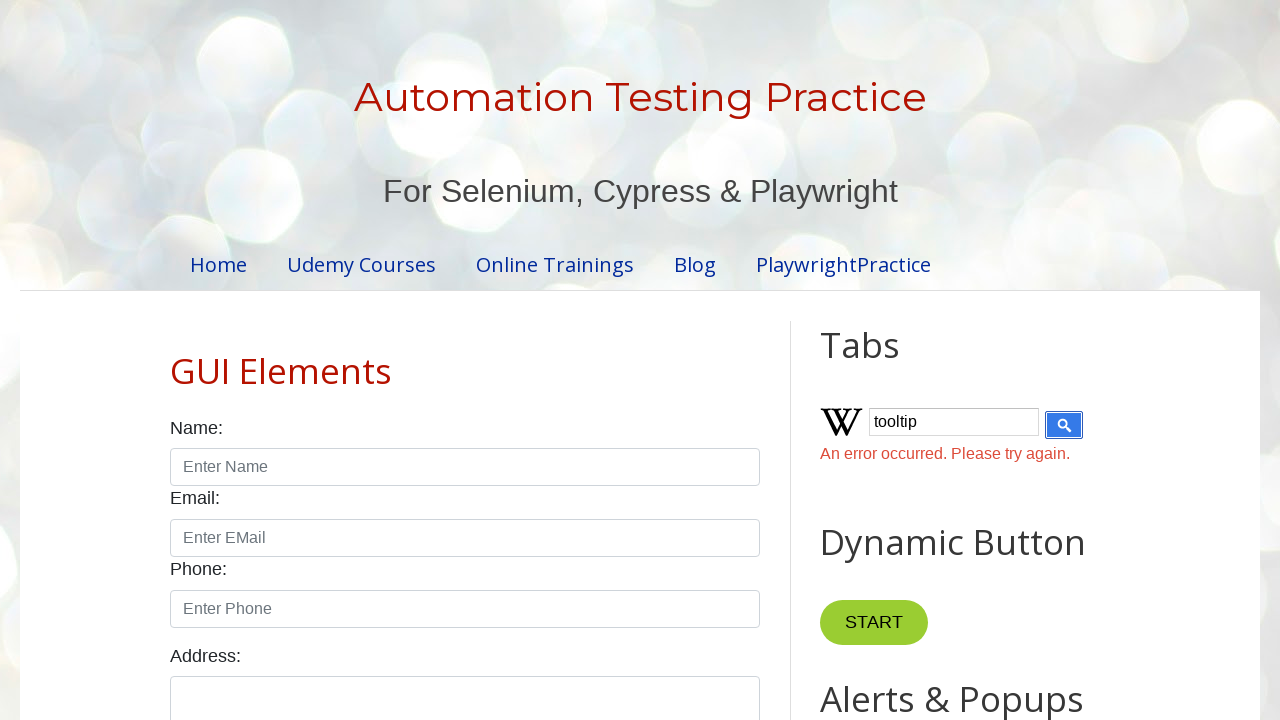

Flashed submit button black (flash cycle 18/20)
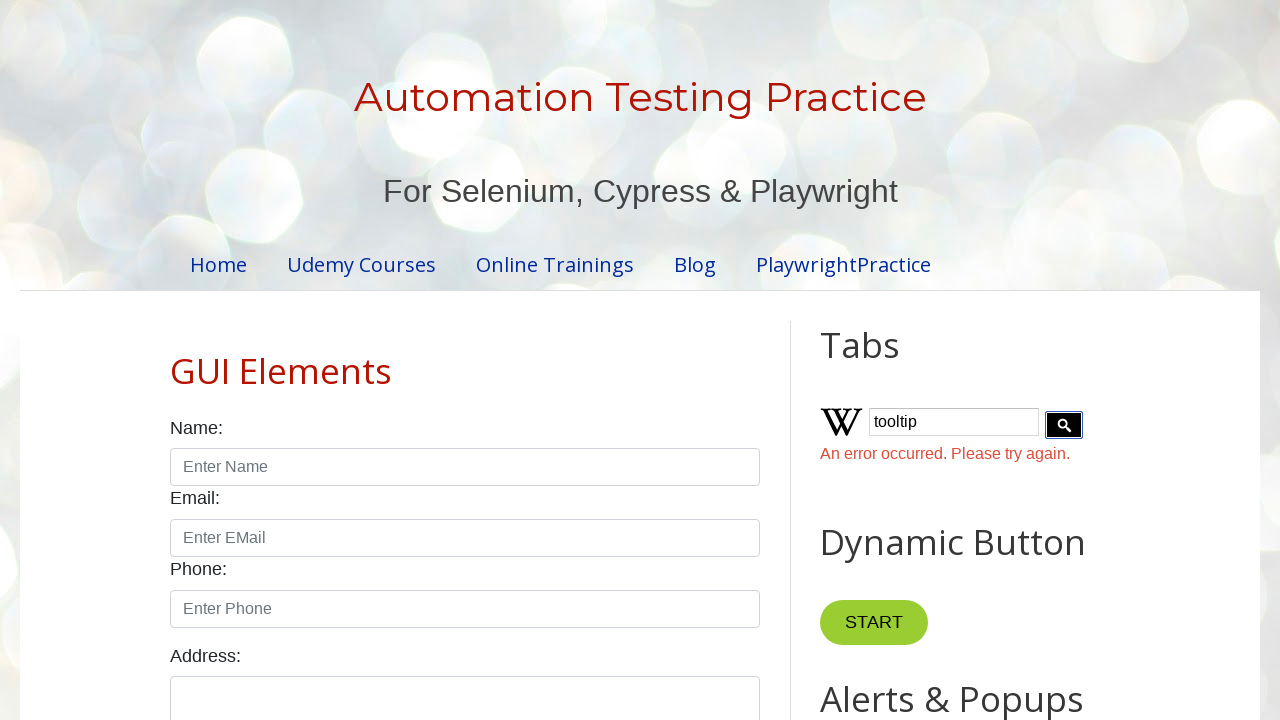

Waited 80ms during flash cycle 18/20
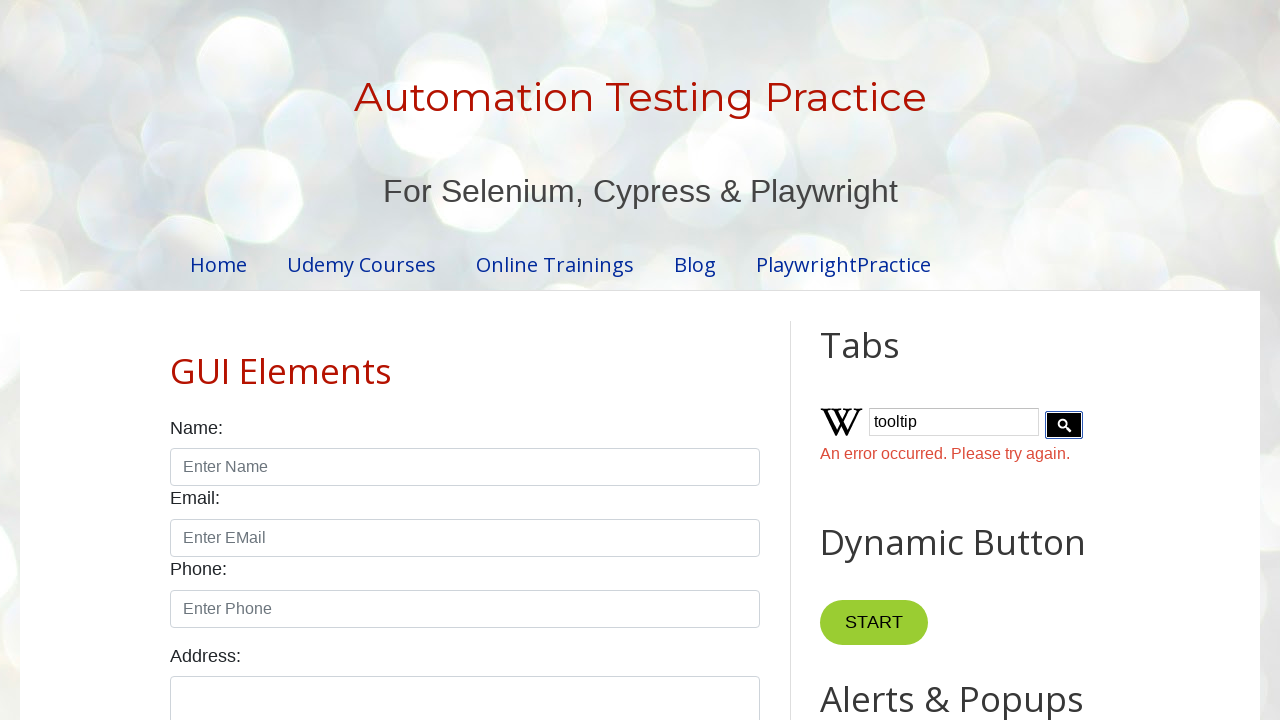

Restored submit button original color (flash cycle 18/20)
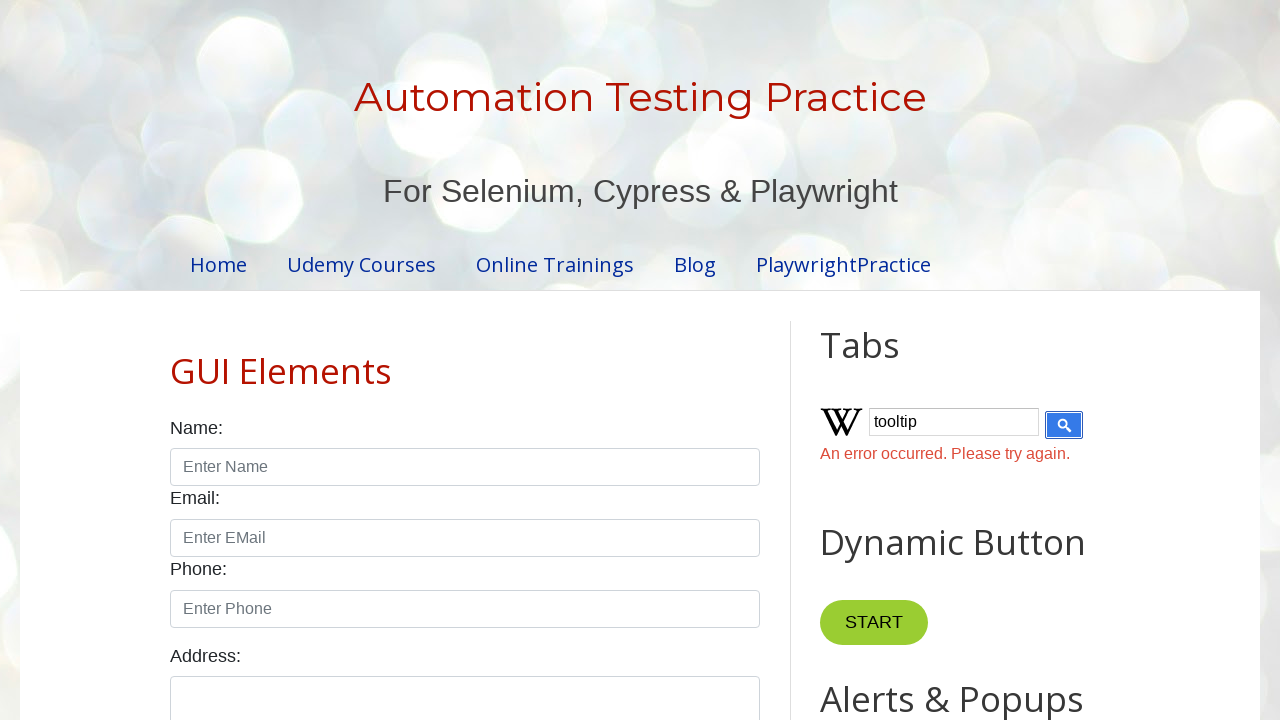

Waited 80ms during flash cycle 18/20
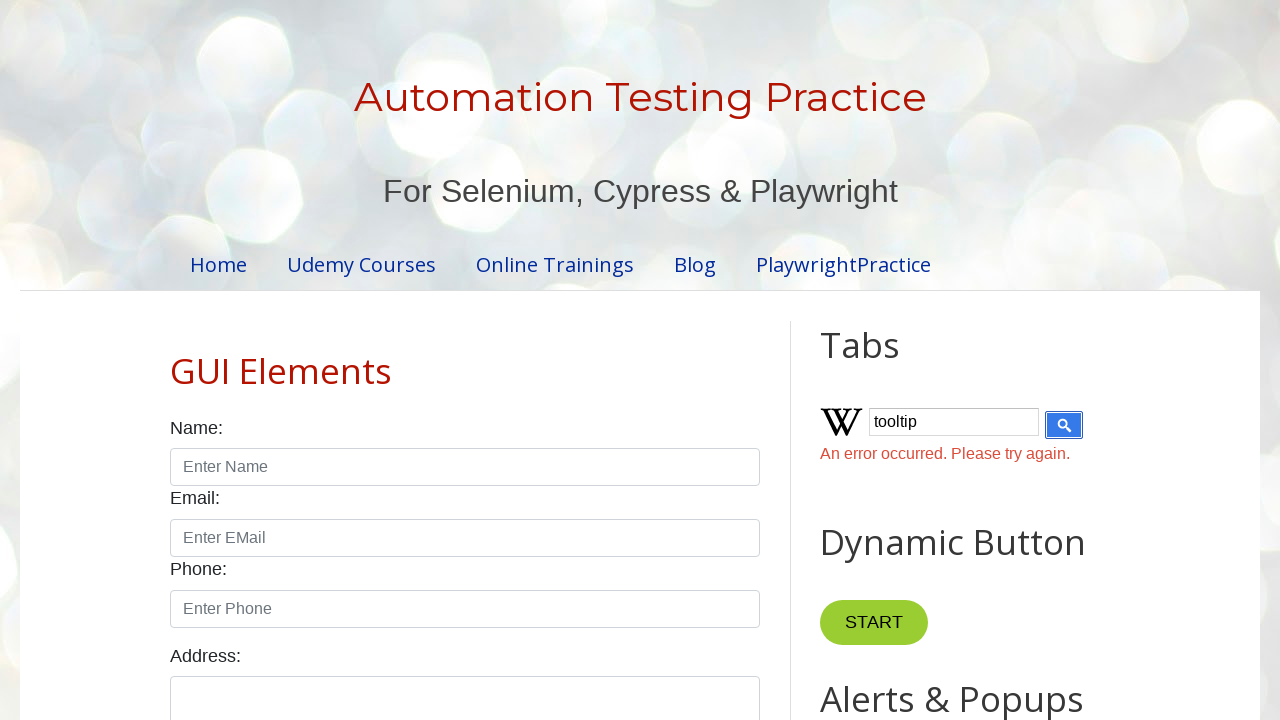

Flashed submit button black (flash cycle 19/20)
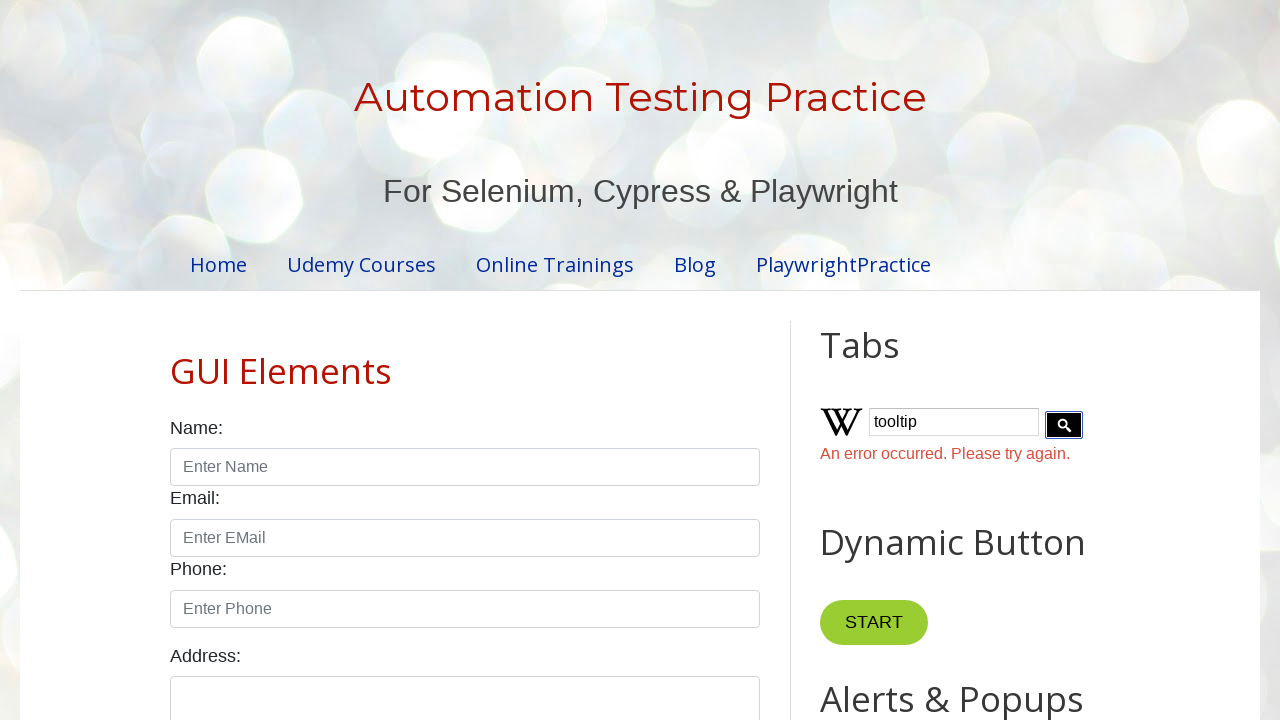

Waited 80ms during flash cycle 19/20
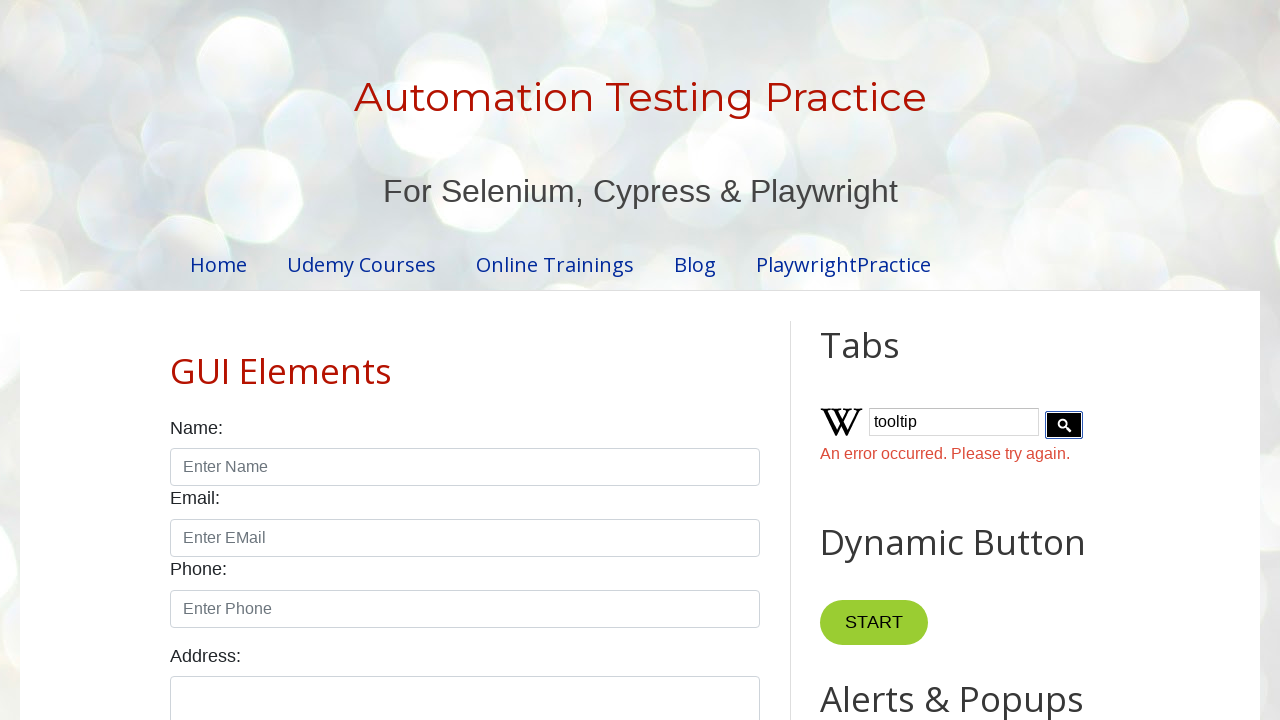

Restored submit button original color (flash cycle 19/20)
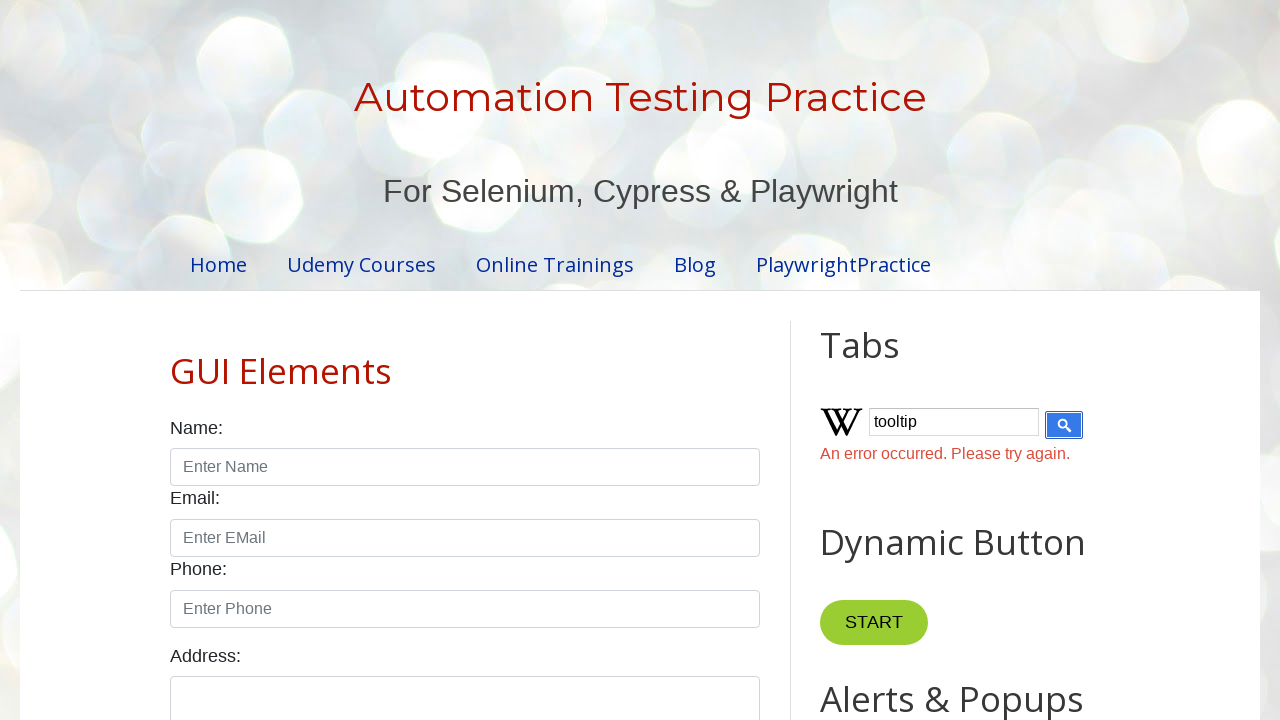

Waited 80ms during flash cycle 19/20
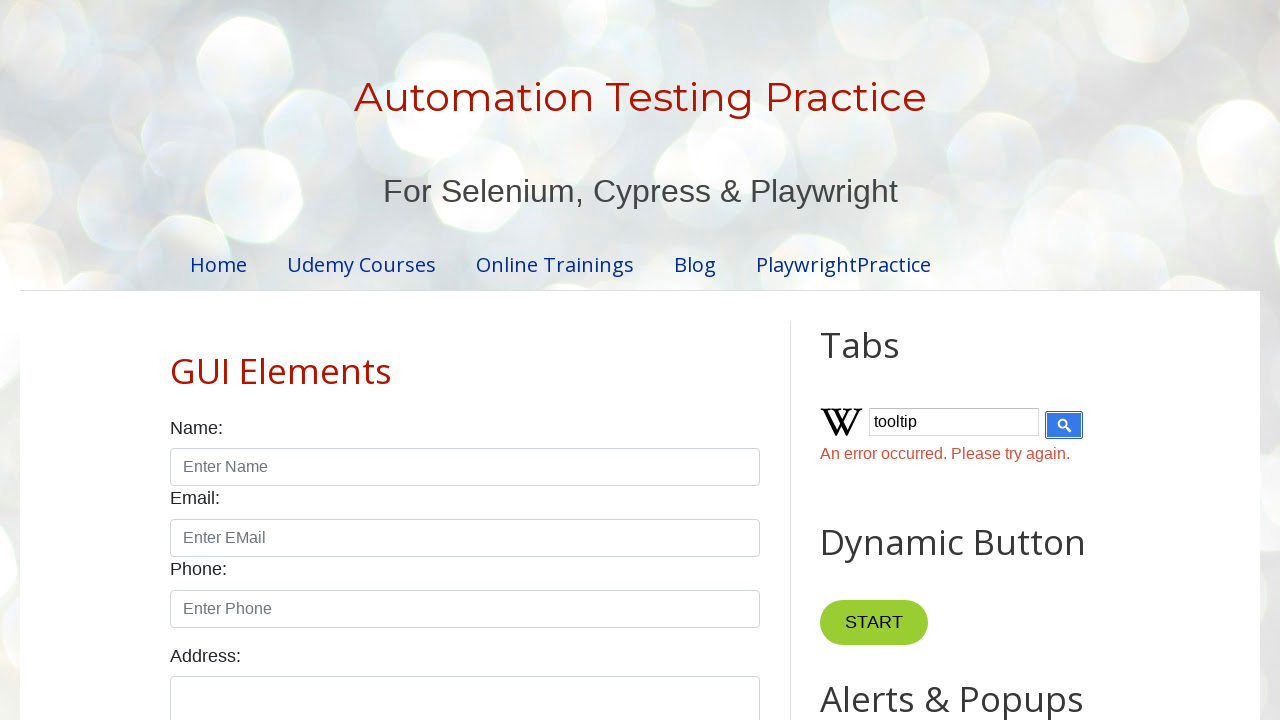

Flashed submit button black (flash cycle 20/20)
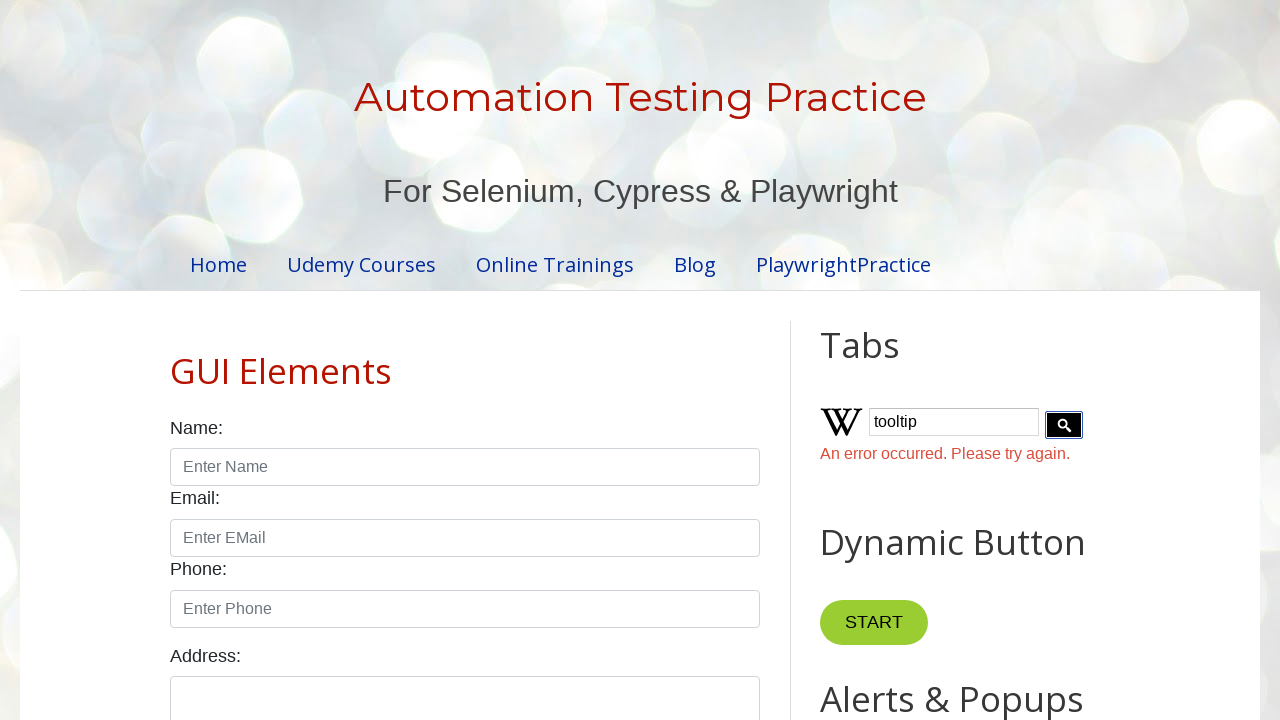

Waited 80ms during flash cycle 20/20
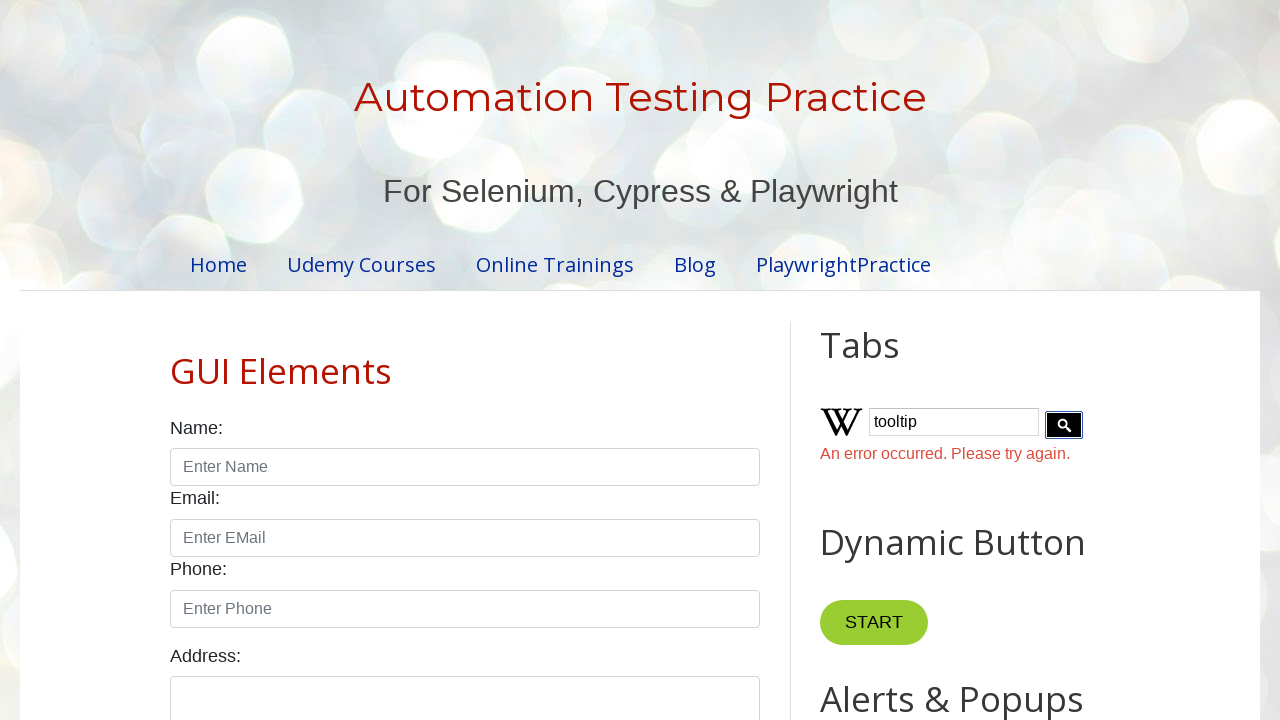

Restored submit button original color (flash cycle 20/20)
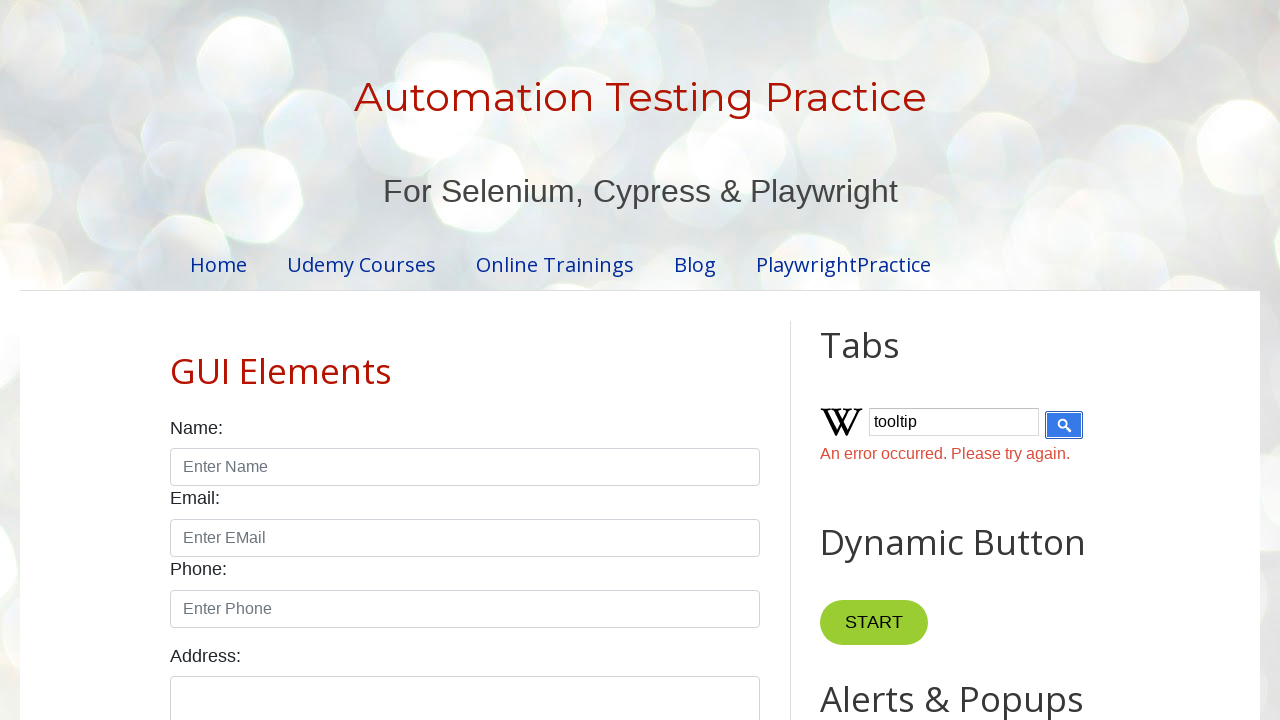

Waited 80ms during flash cycle 20/20
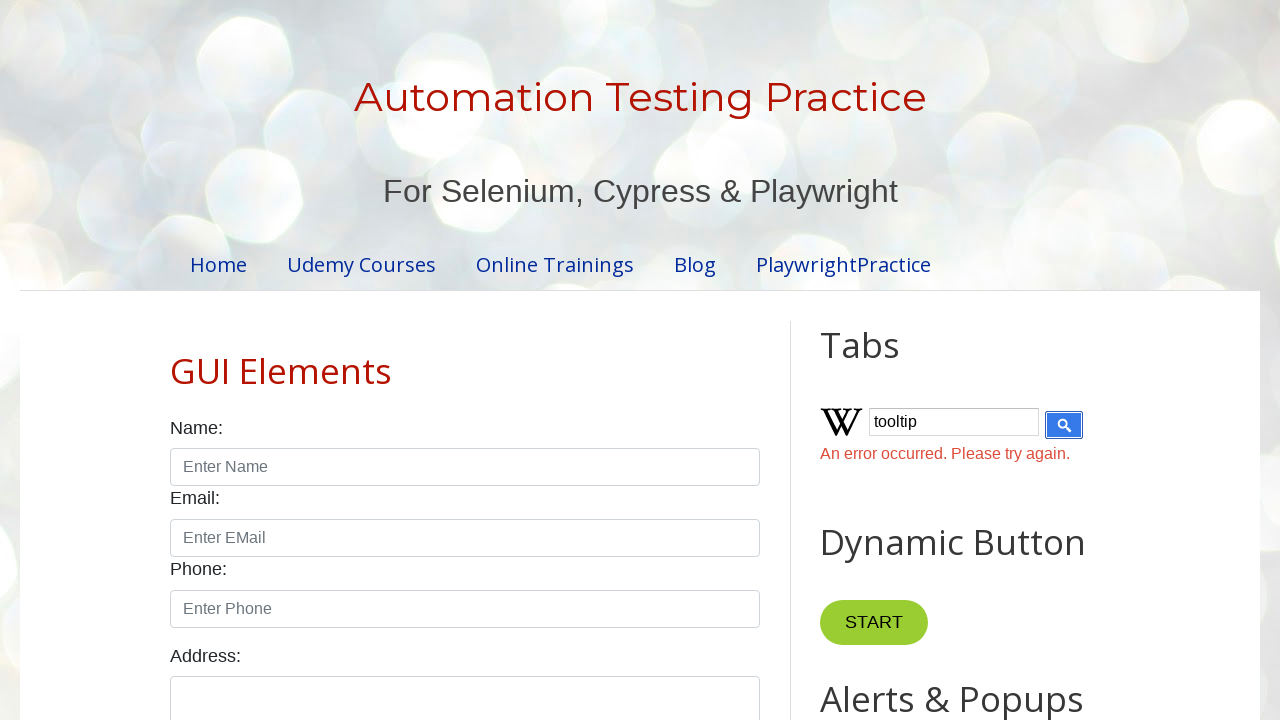

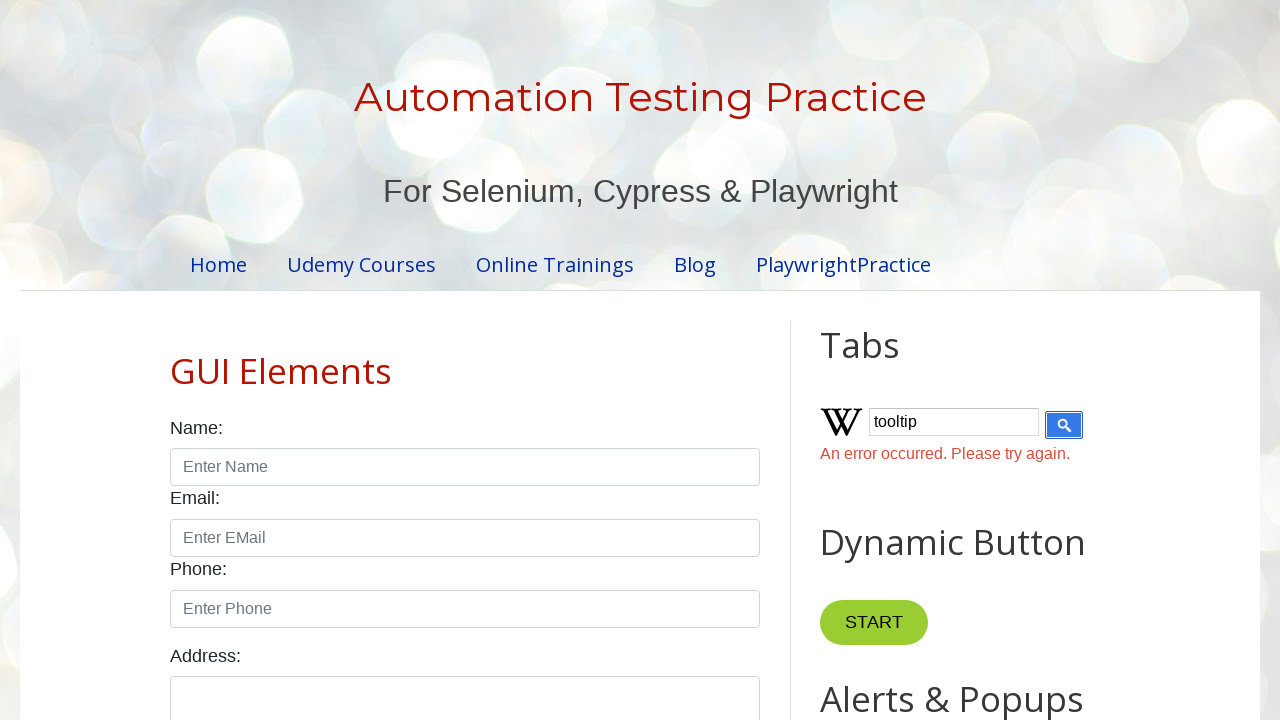